Tests filling out a large form by entering text into all input fields and submitting the form by clicking the submit button.

Starting URL: http://suninjuly.github.io/huge_form.html

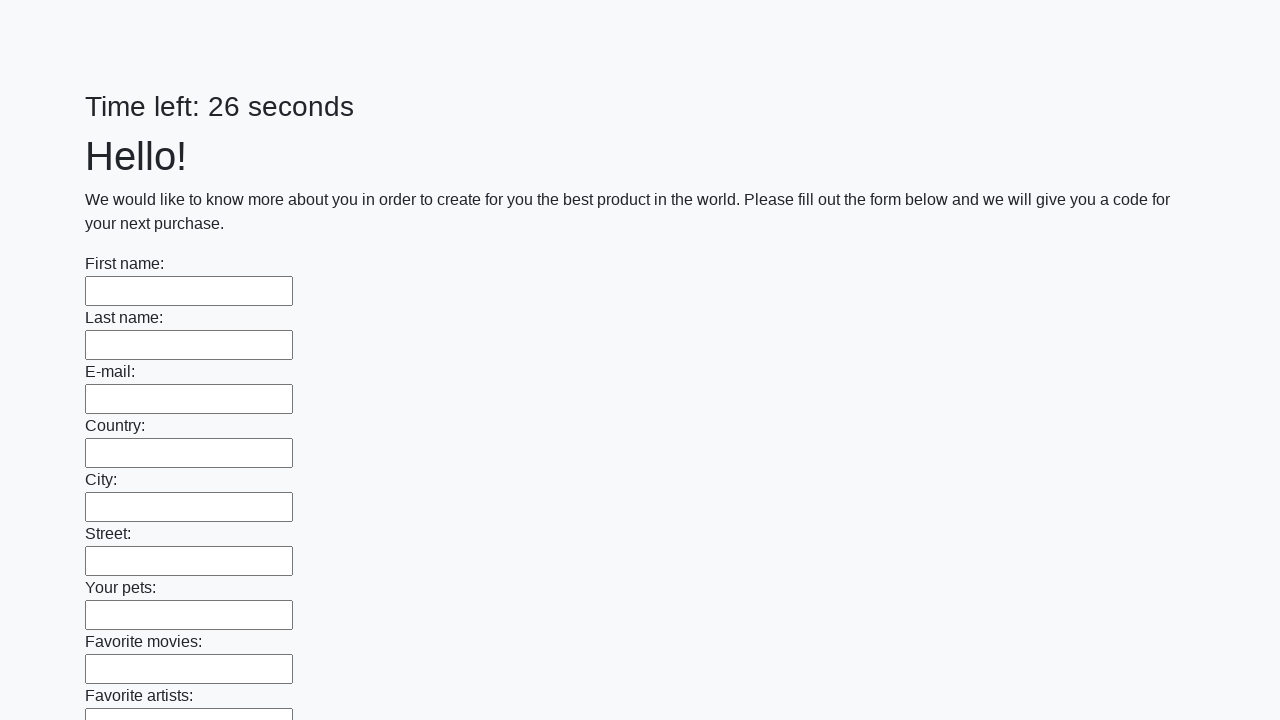

Located all input fields on the huge form
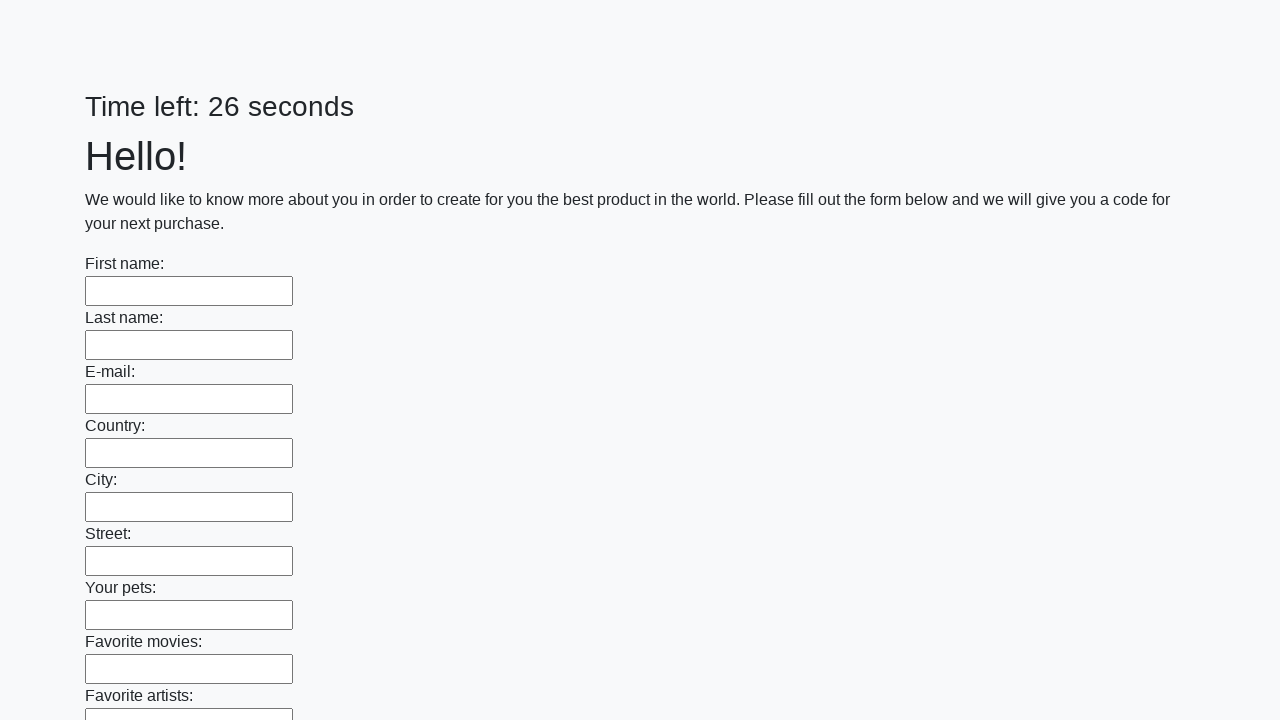

Filled an input field with 'Мой ответ' on input >> nth=0
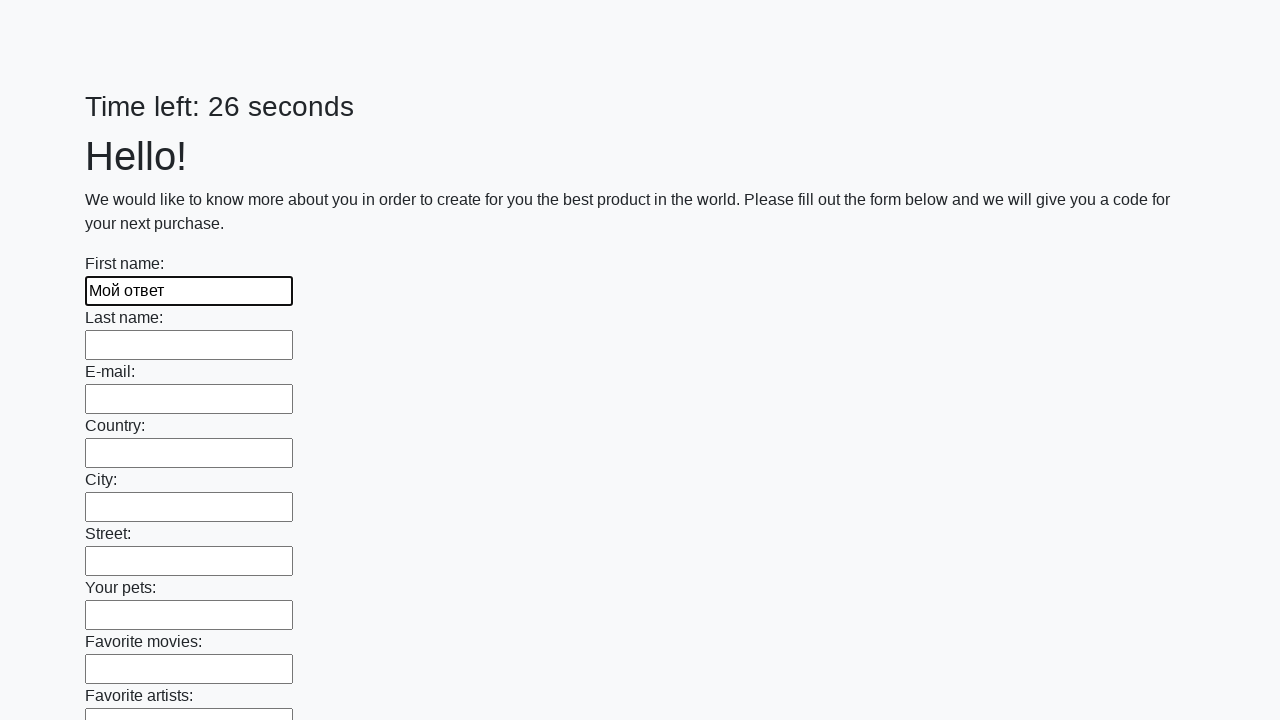

Filled an input field with 'Мой ответ' on input >> nth=1
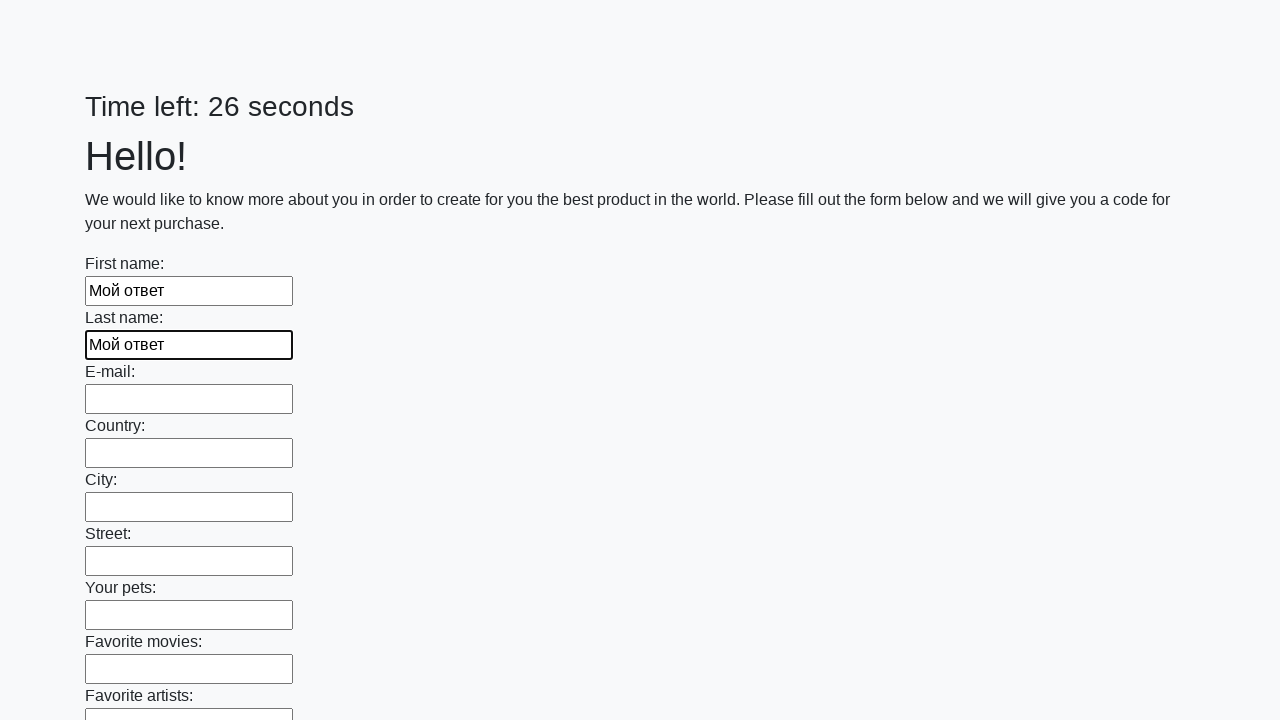

Filled an input field with 'Мой ответ' on input >> nth=2
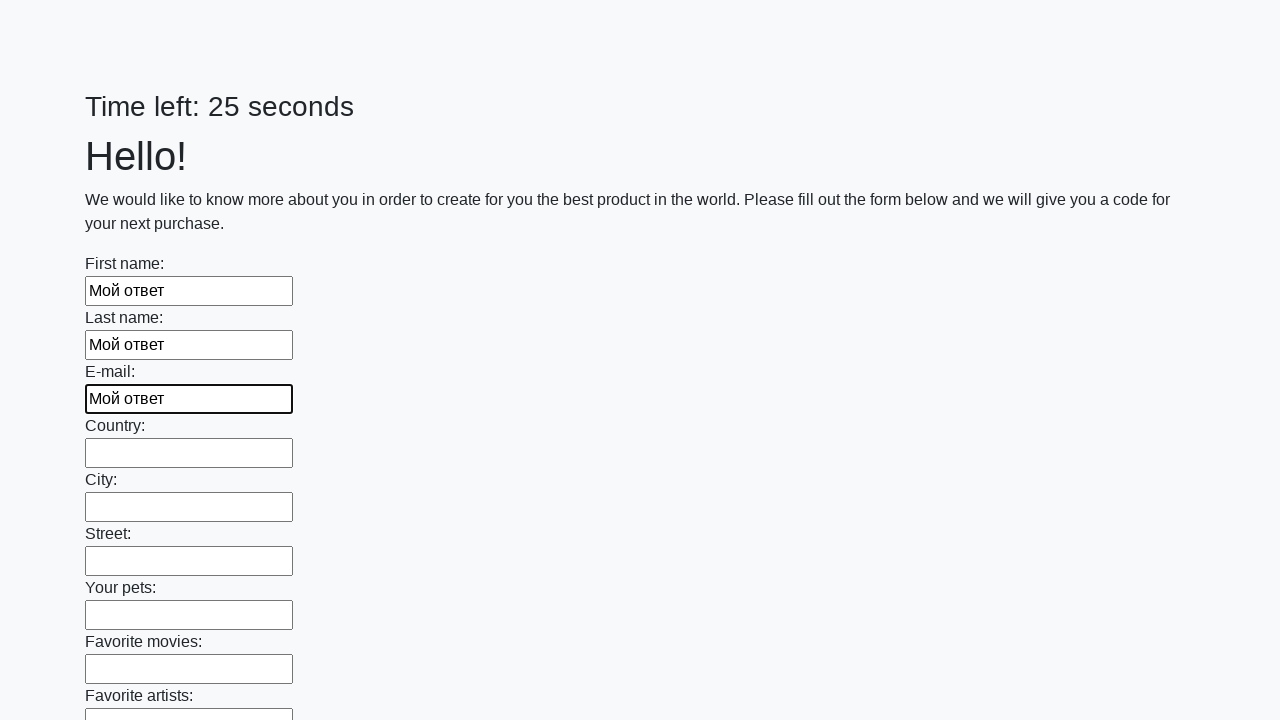

Filled an input field with 'Мой ответ' on input >> nth=3
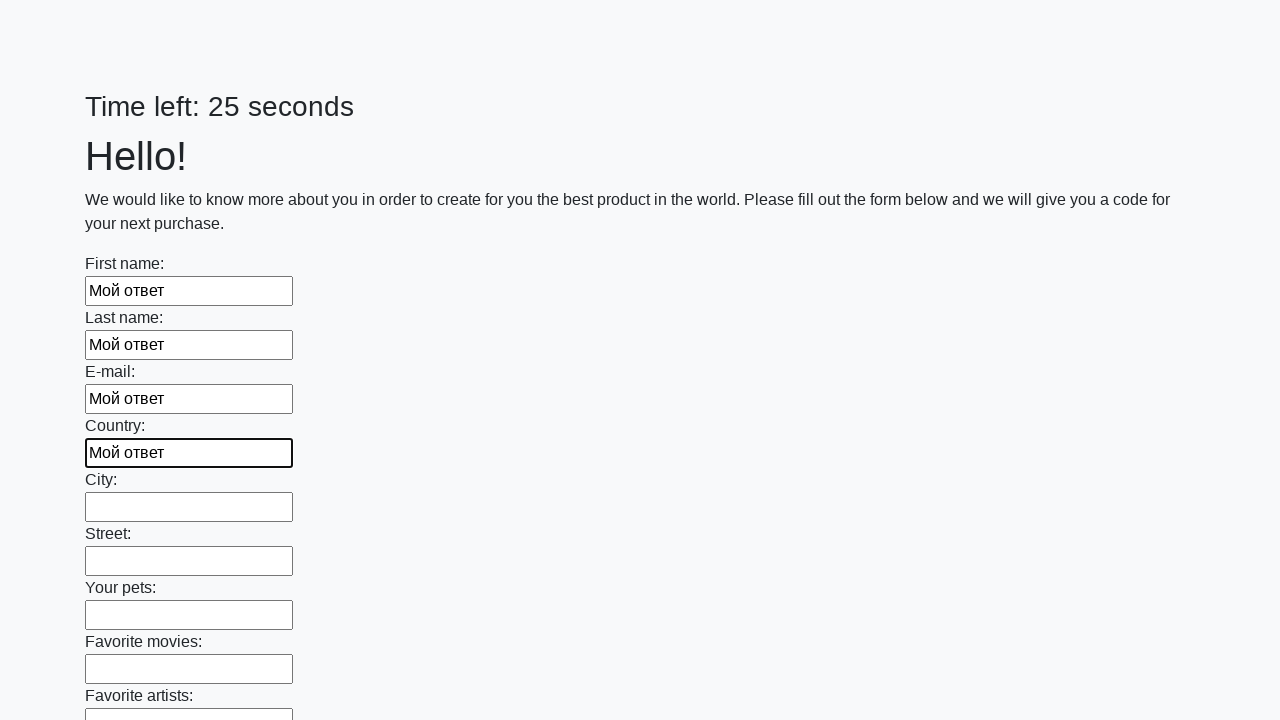

Filled an input field with 'Мой ответ' on input >> nth=4
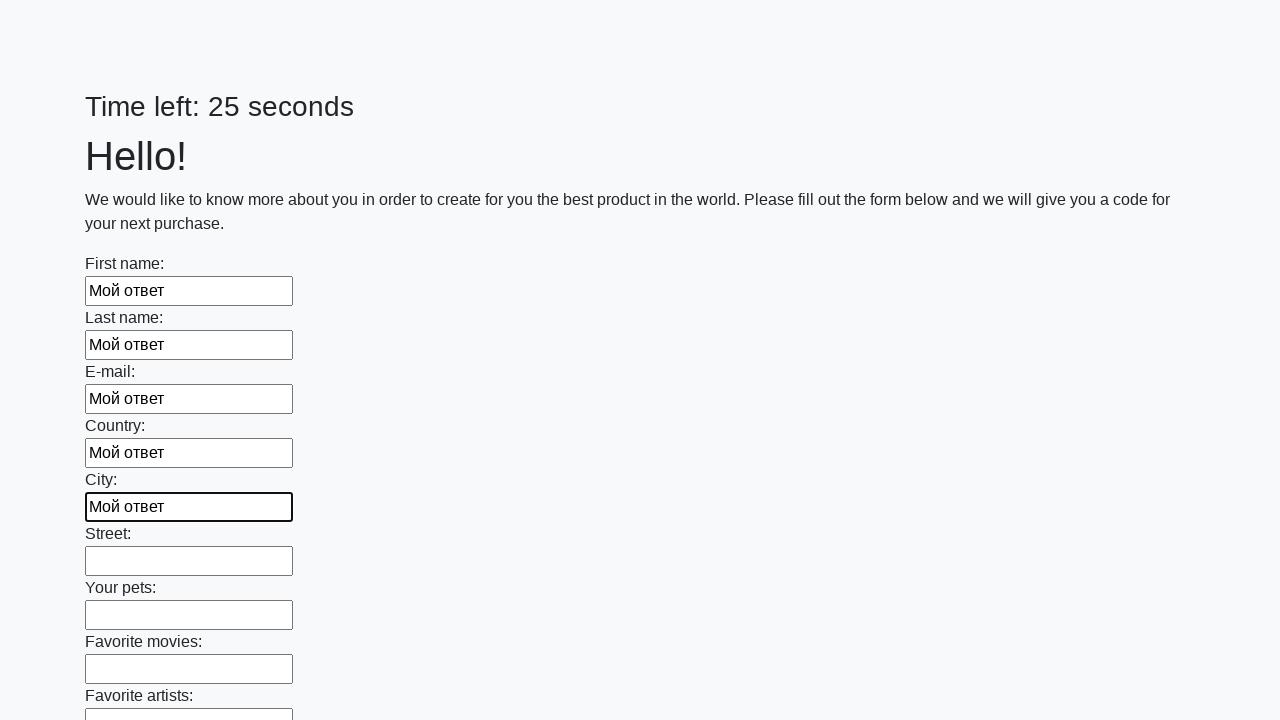

Filled an input field with 'Мой ответ' on input >> nth=5
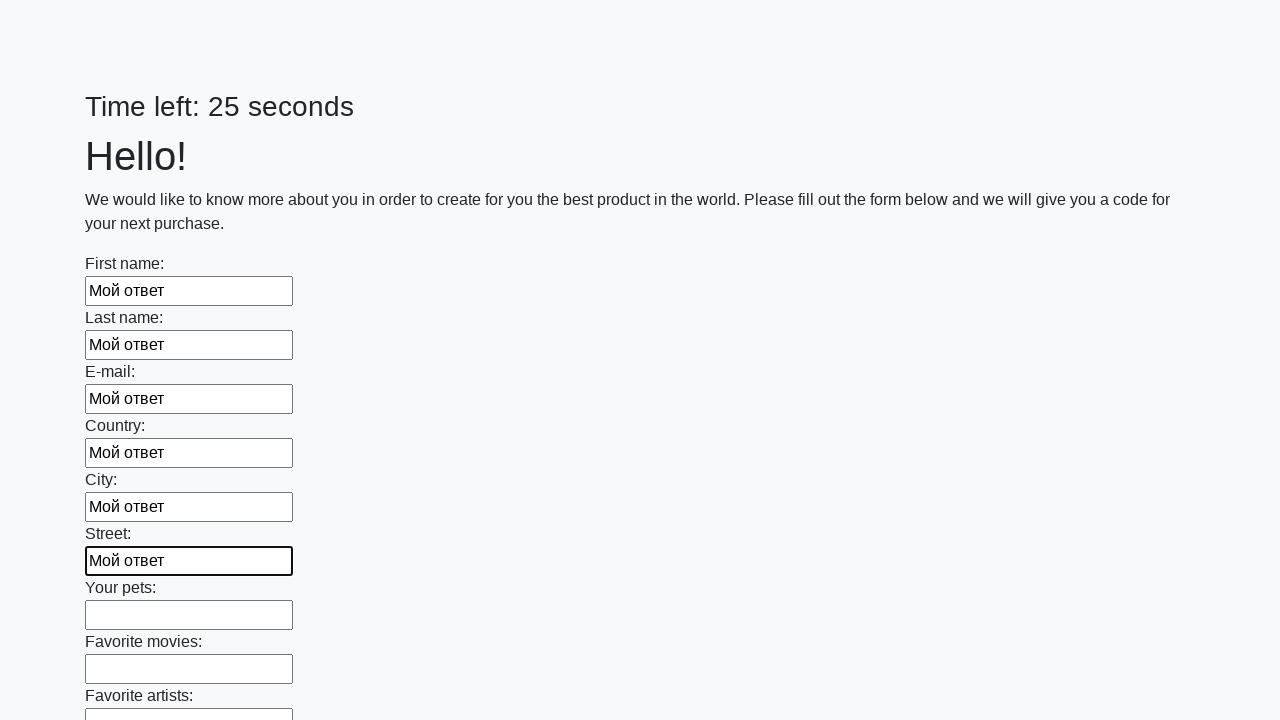

Filled an input field with 'Мой ответ' on input >> nth=6
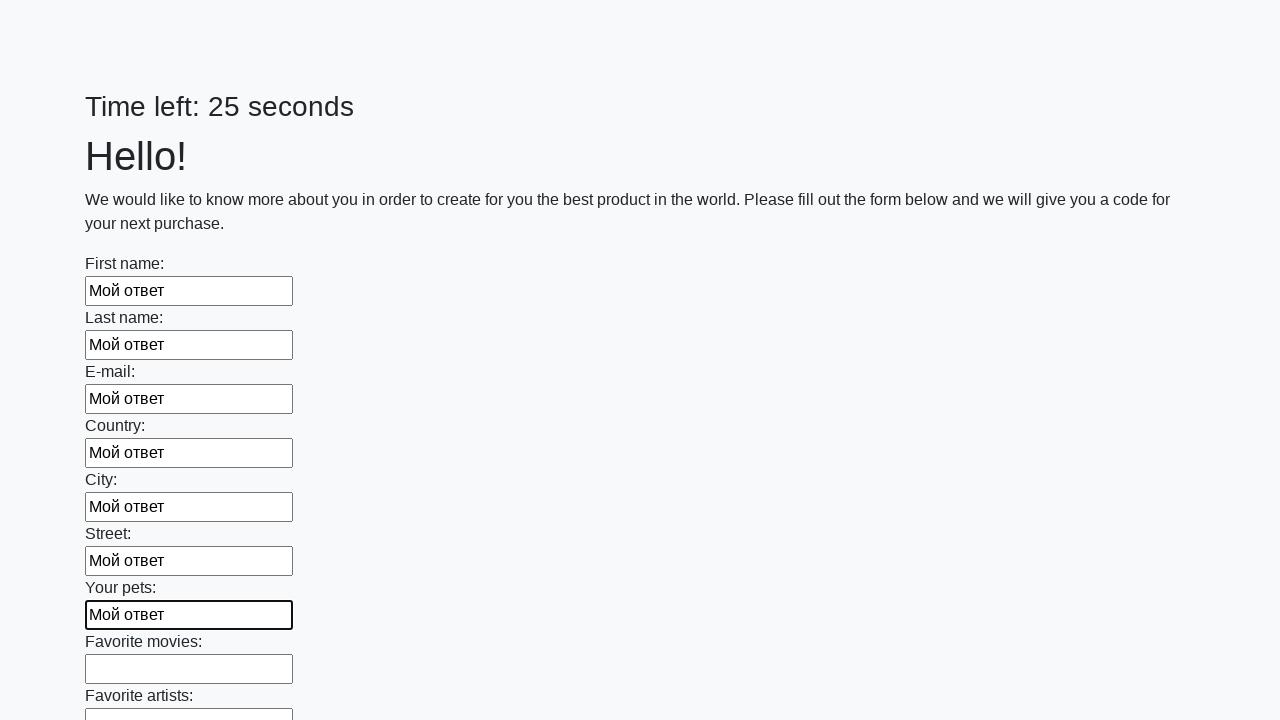

Filled an input field with 'Мой ответ' on input >> nth=7
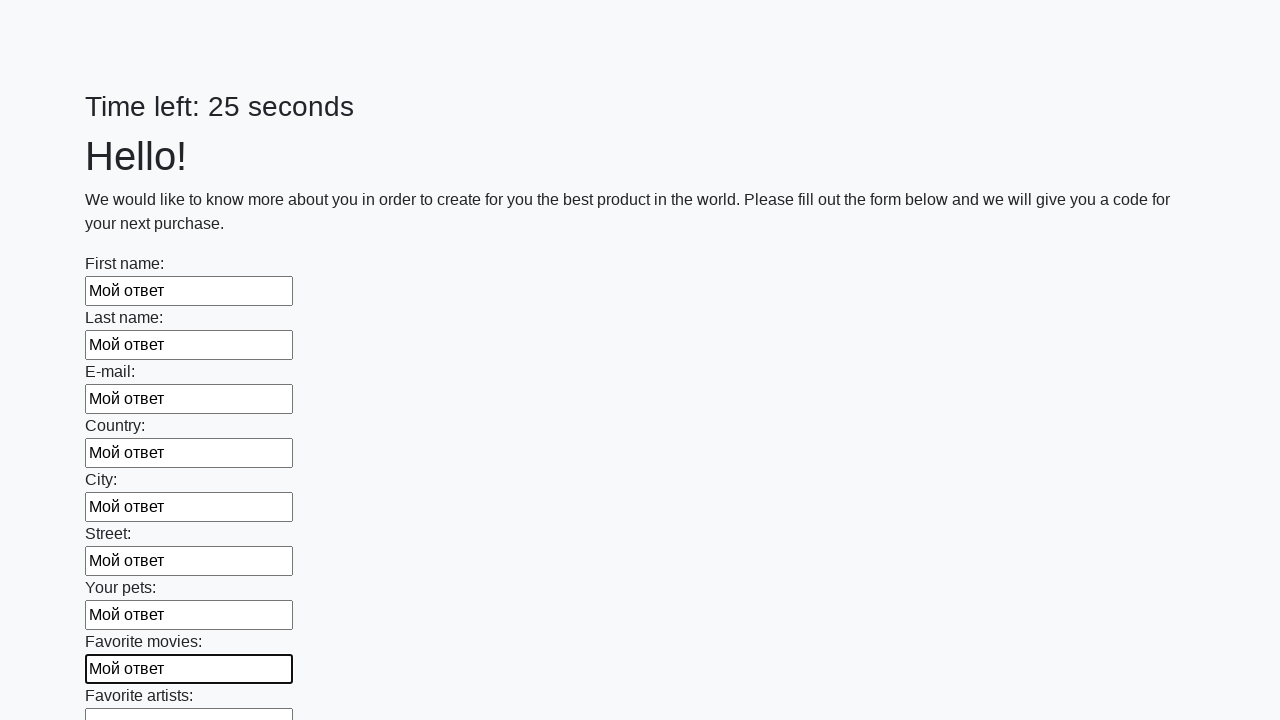

Filled an input field with 'Мой ответ' on input >> nth=8
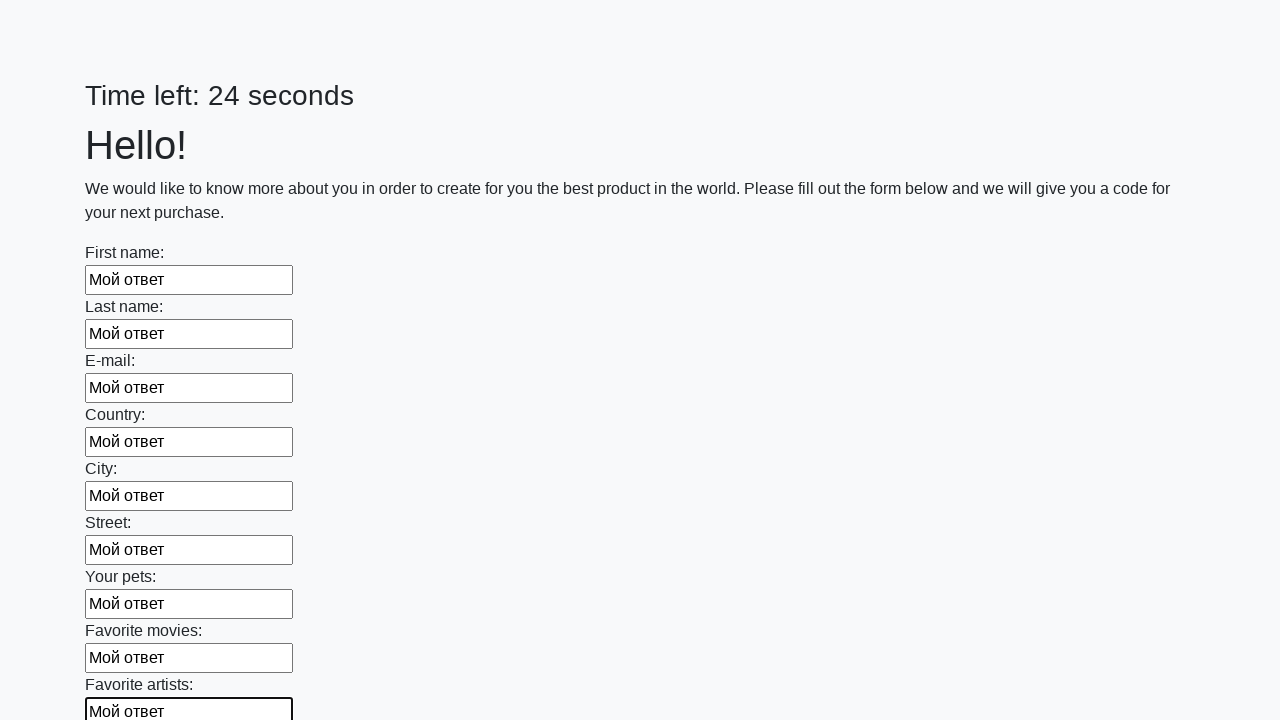

Filled an input field with 'Мой ответ' on input >> nth=9
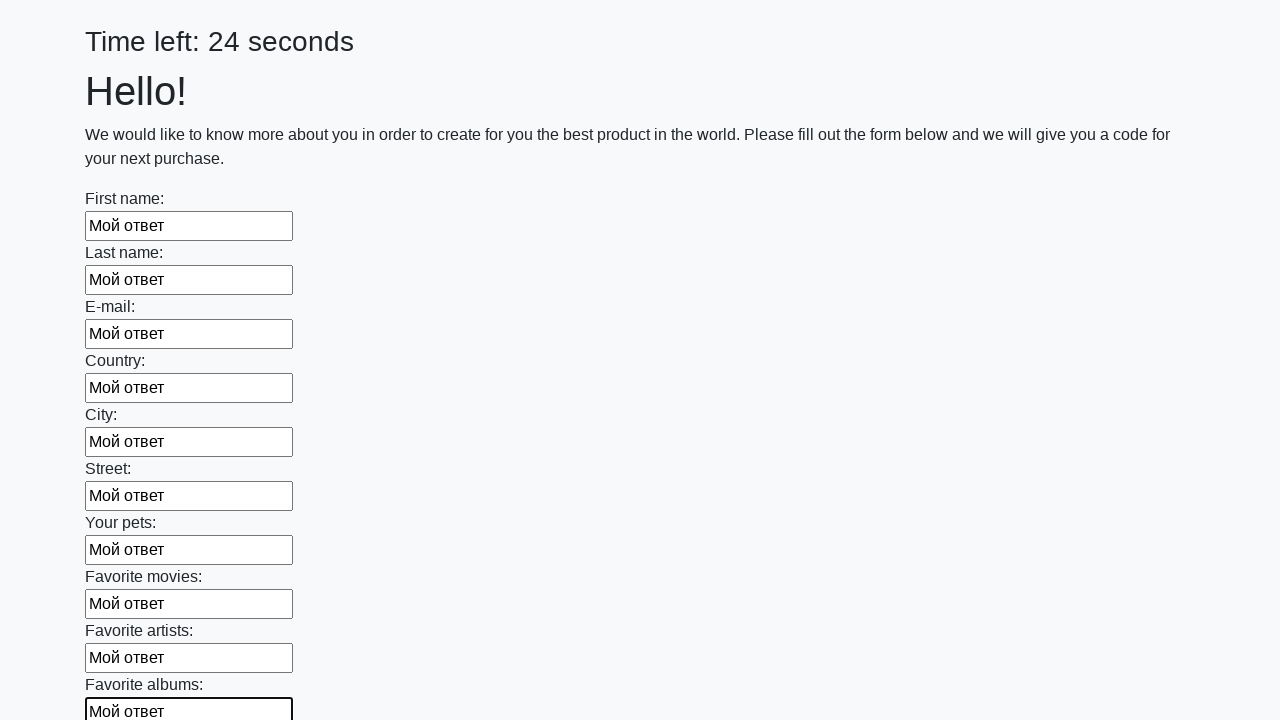

Filled an input field with 'Мой ответ' on input >> nth=10
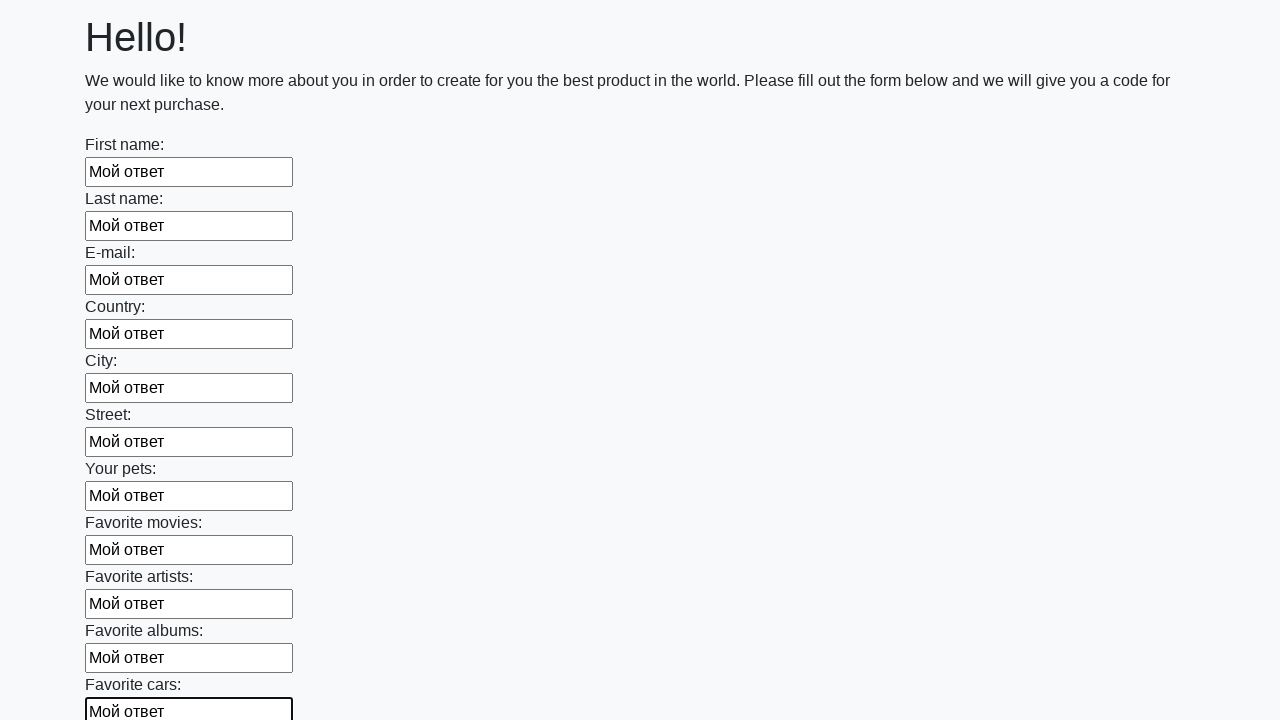

Filled an input field with 'Мой ответ' on input >> nth=11
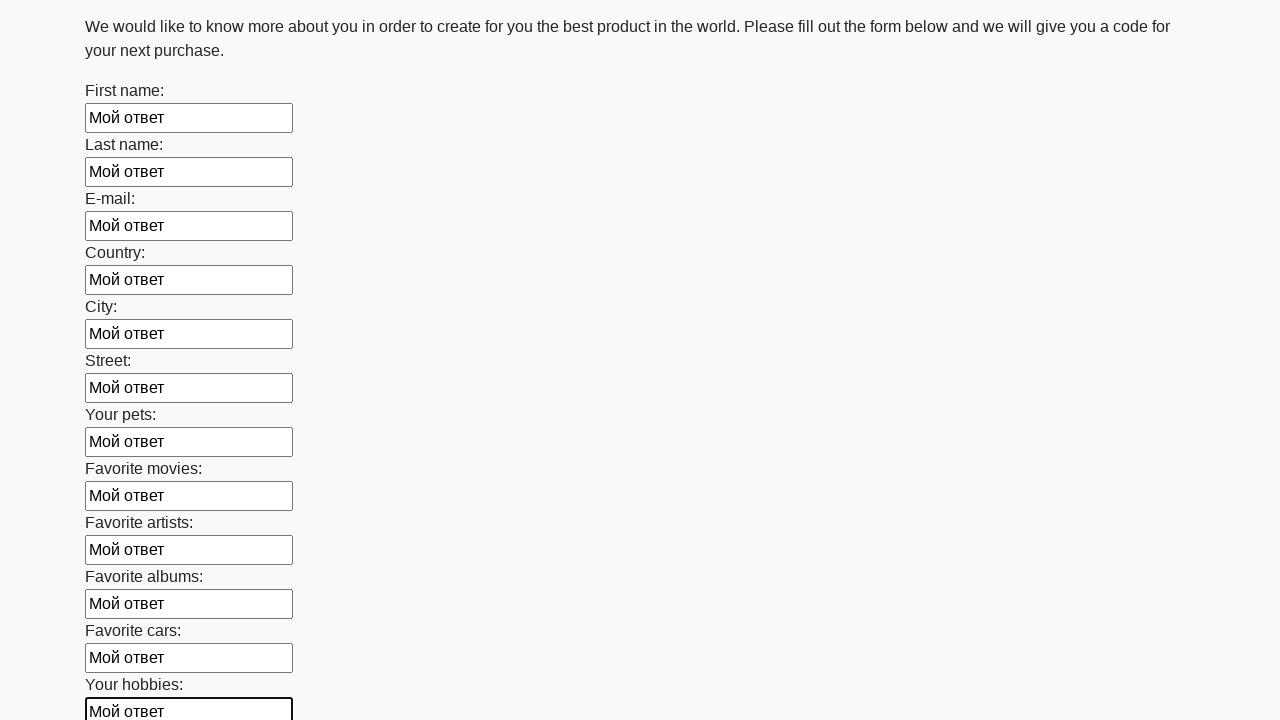

Filled an input field with 'Мой ответ' on input >> nth=12
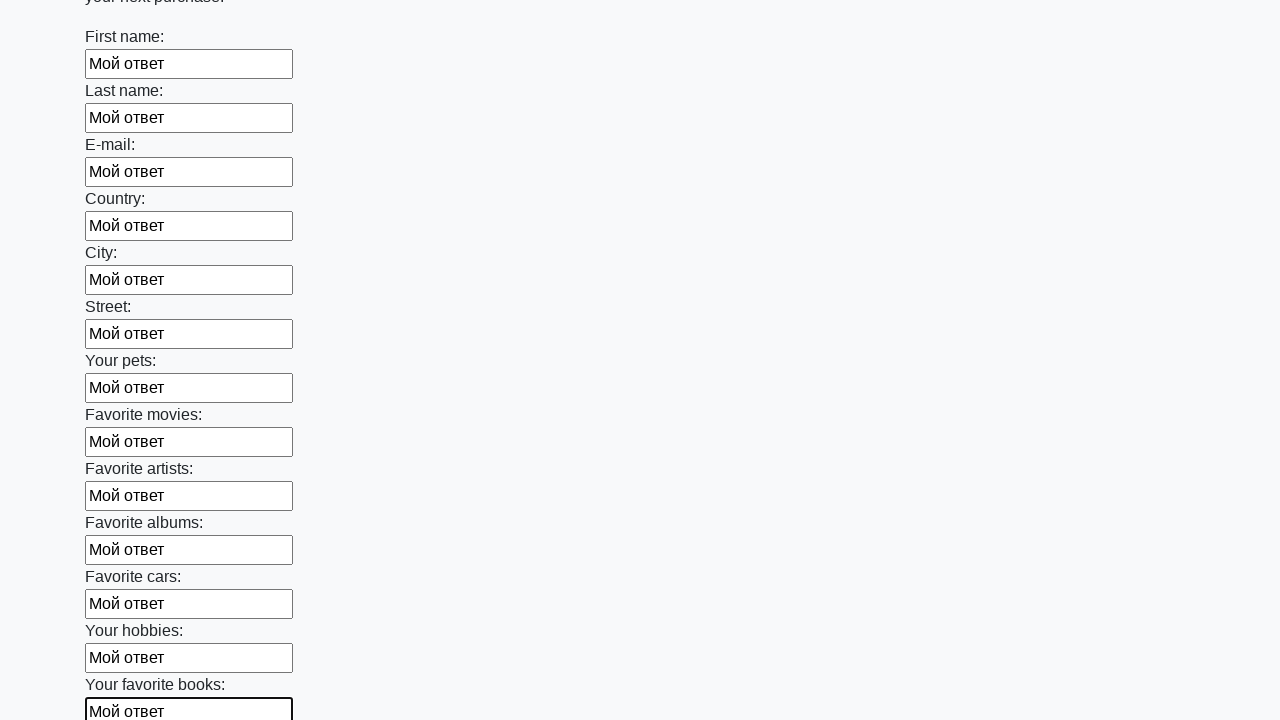

Filled an input field with 'Мой ответ' on input >> nth=13
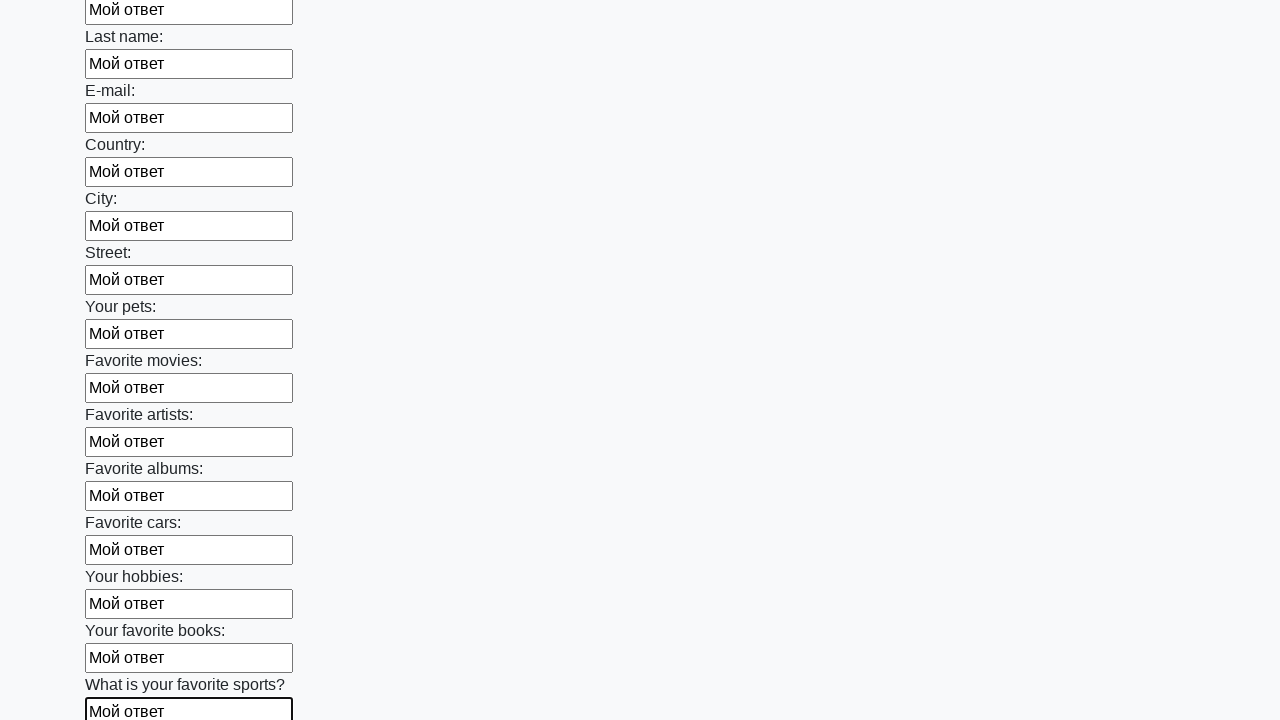

Filled an input field with 'Мой ответ' on input >> nth=14
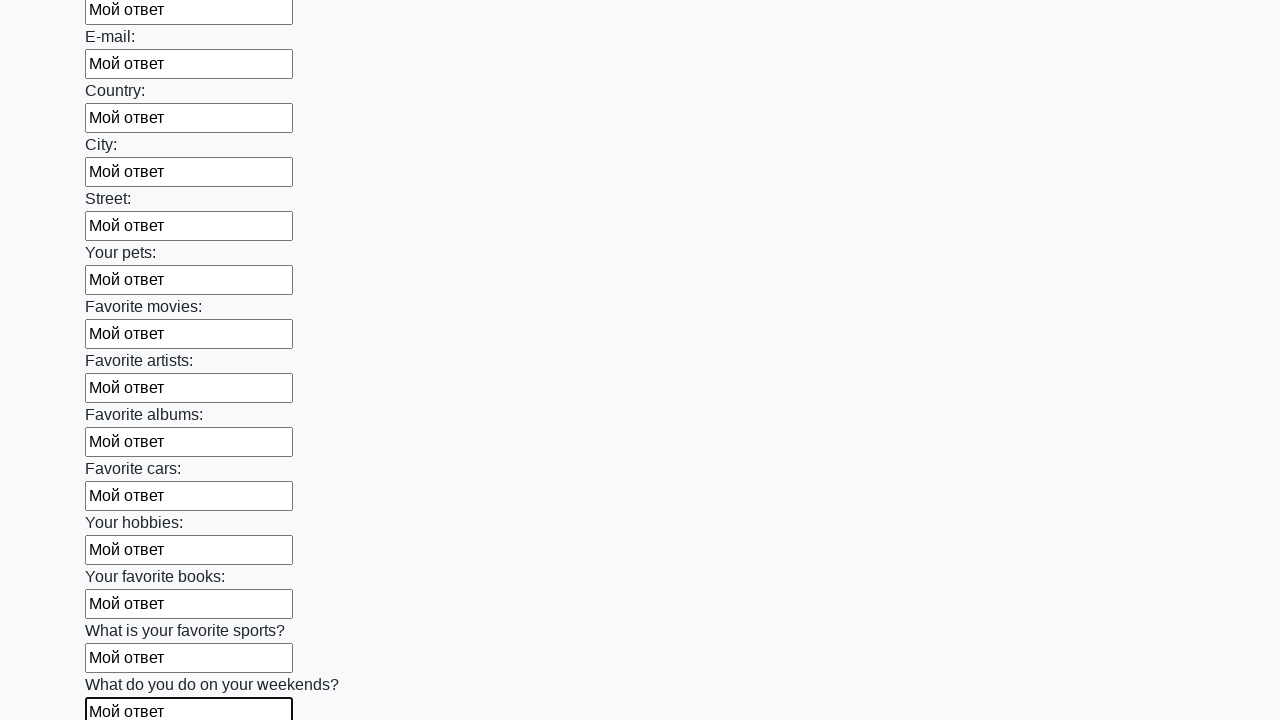

Filled an input field with 'Мой ответ' on input >> nth=15
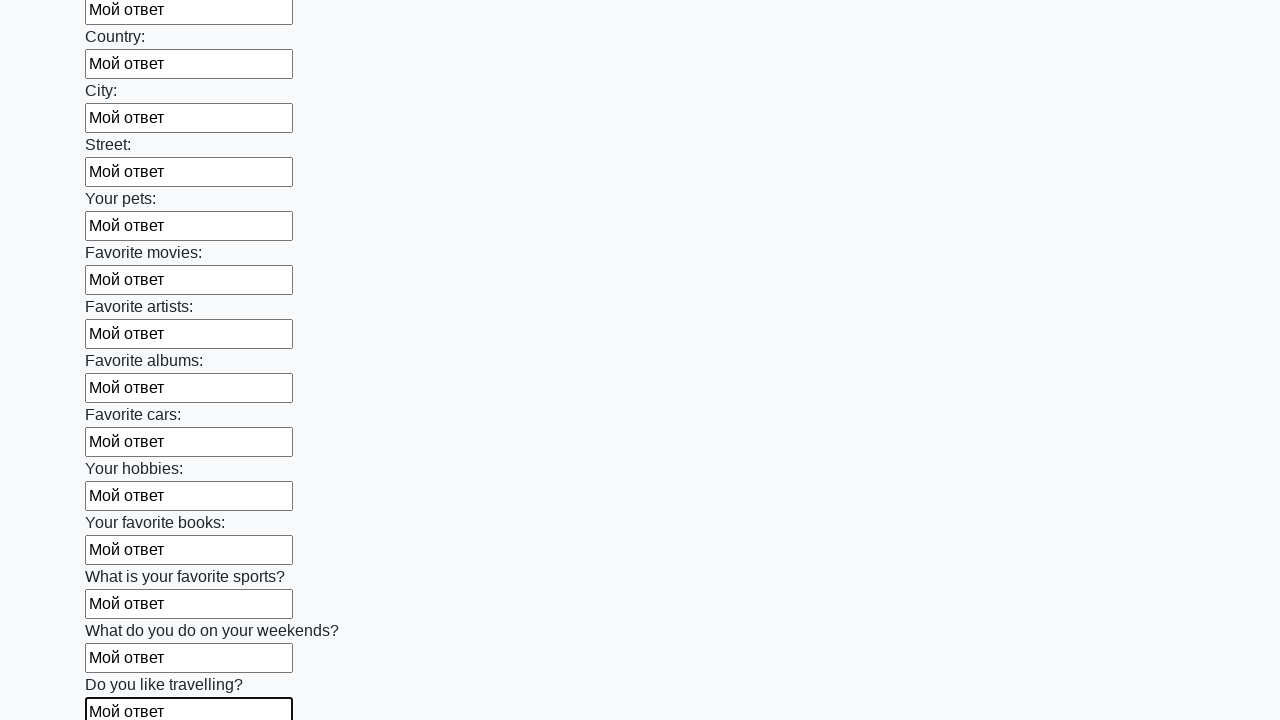

Filled an input field with 'Мой ответ' on input >> nth=16
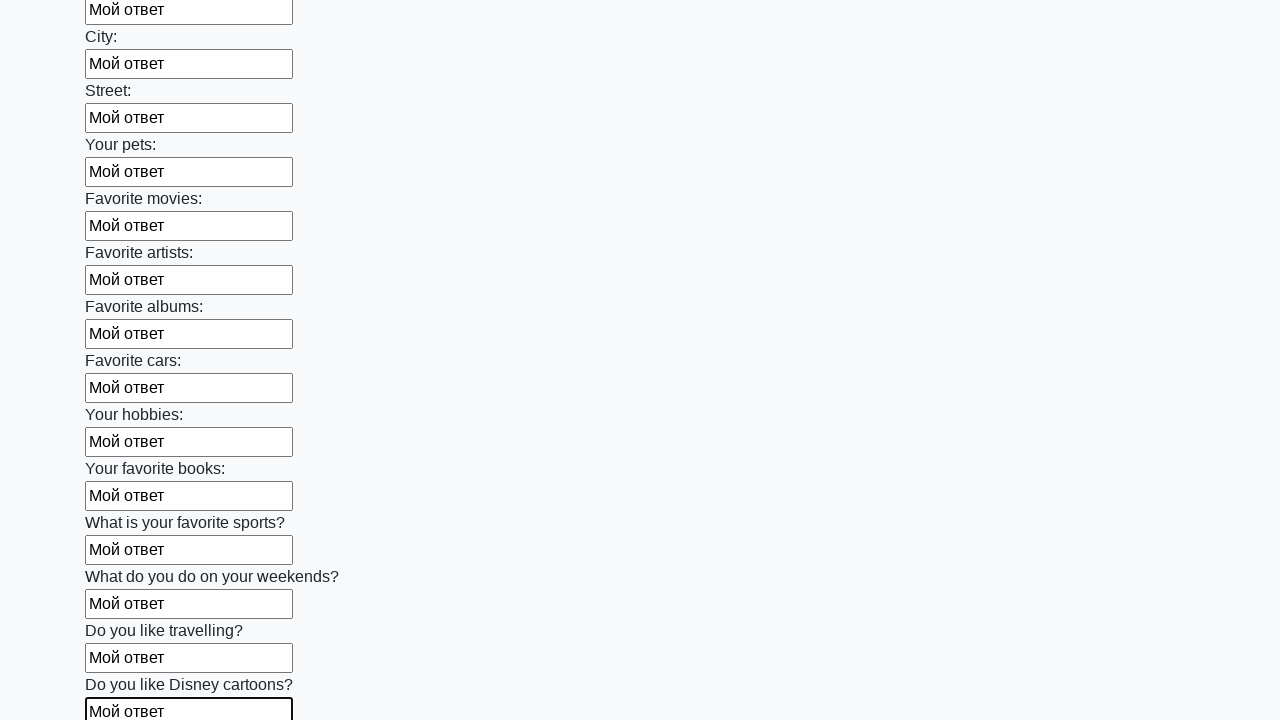

Filled an input field with 'Мой ответ' on input >> nth=17
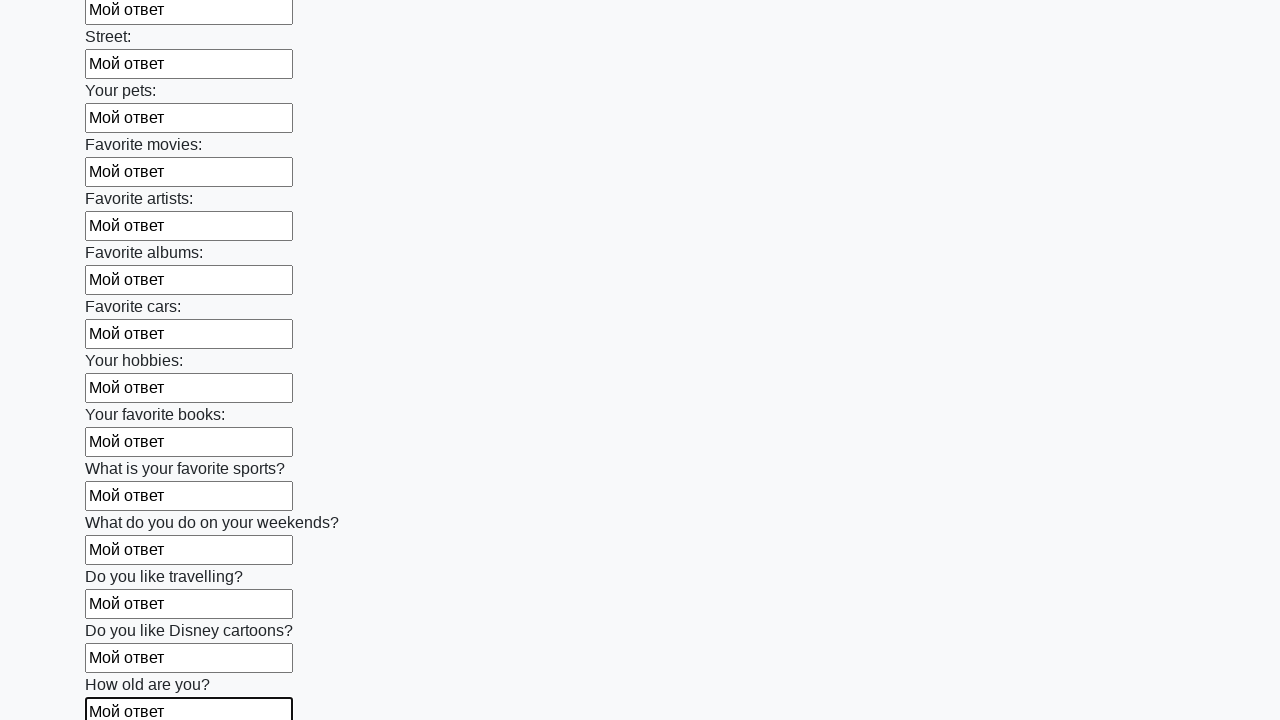

Filled an input field with 'Мой ответ' on input >> nth=18
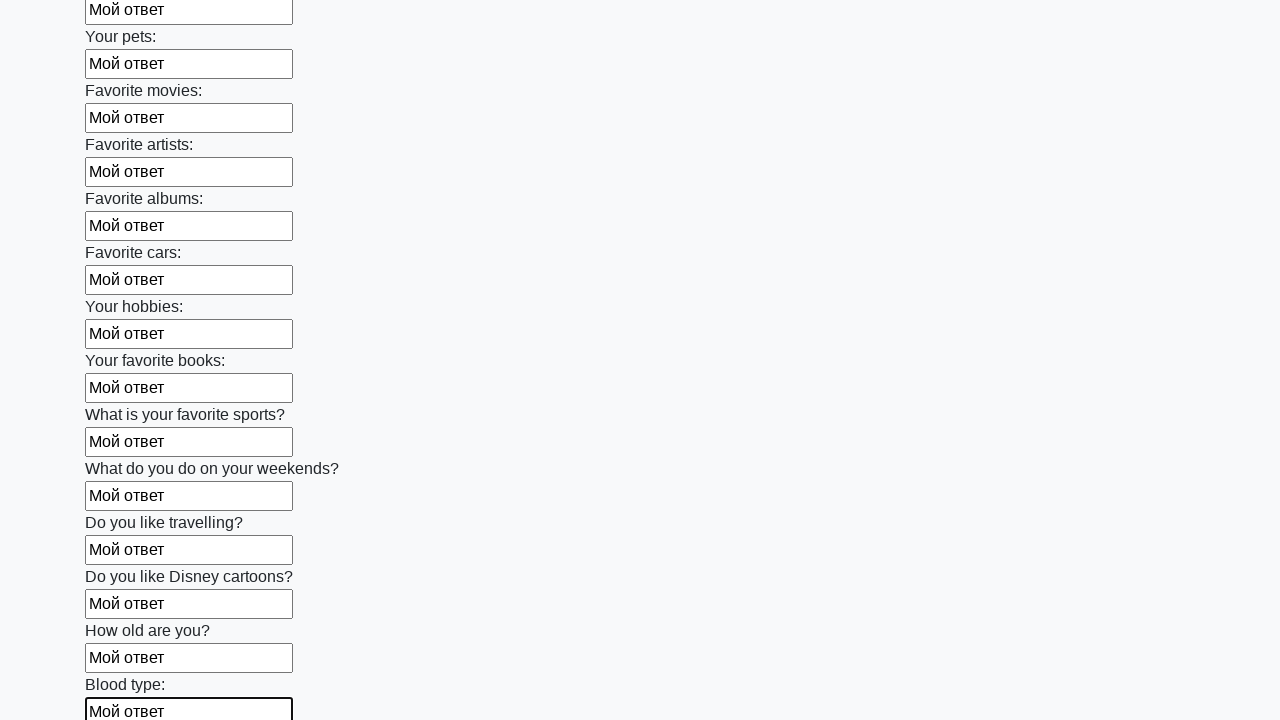

Filled an input field with 'Мой ответ' on input >> nth=19
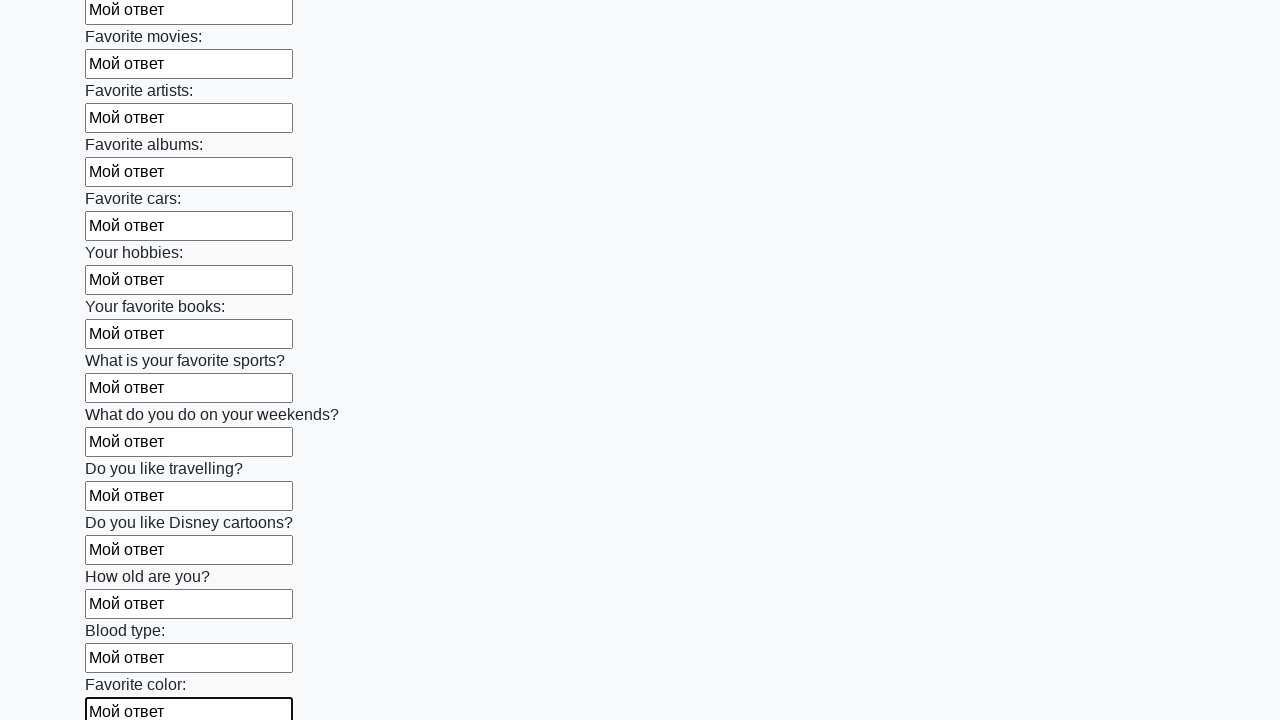

Filled an input field with 'Мой ответ' on input >> nth=20
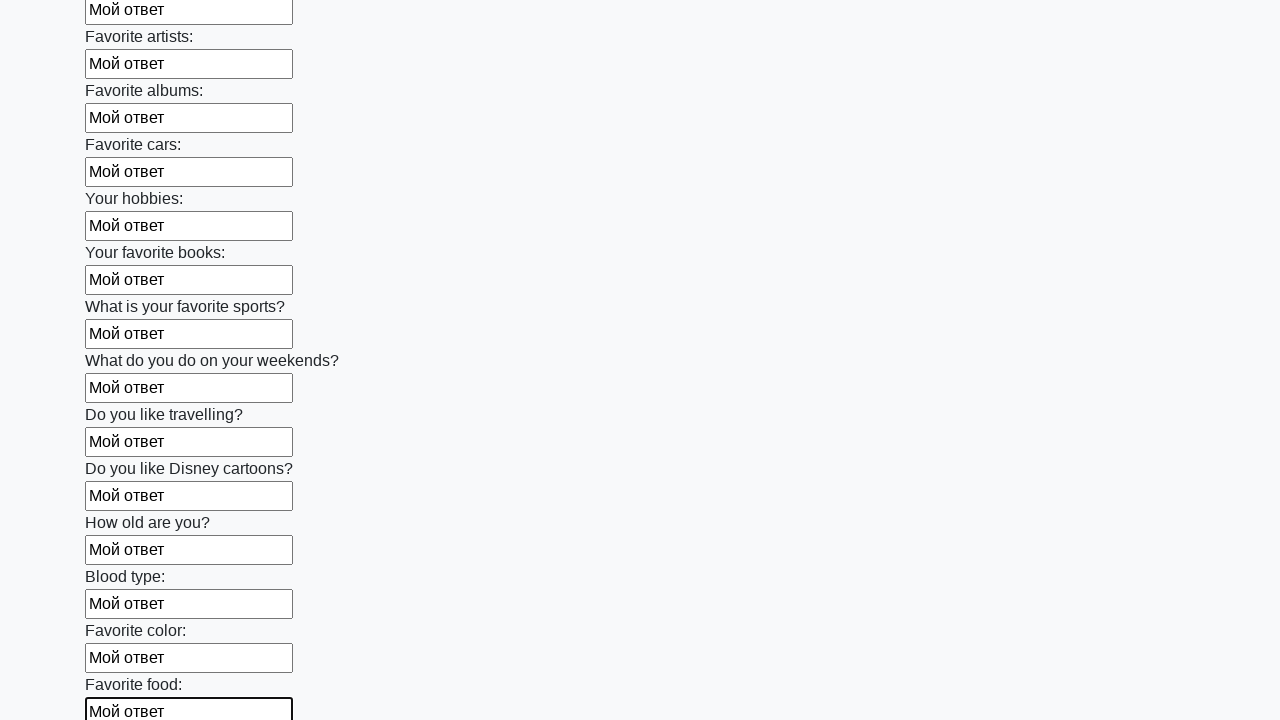

Filled an input field with 'Мой ответ' on input >> nth=21
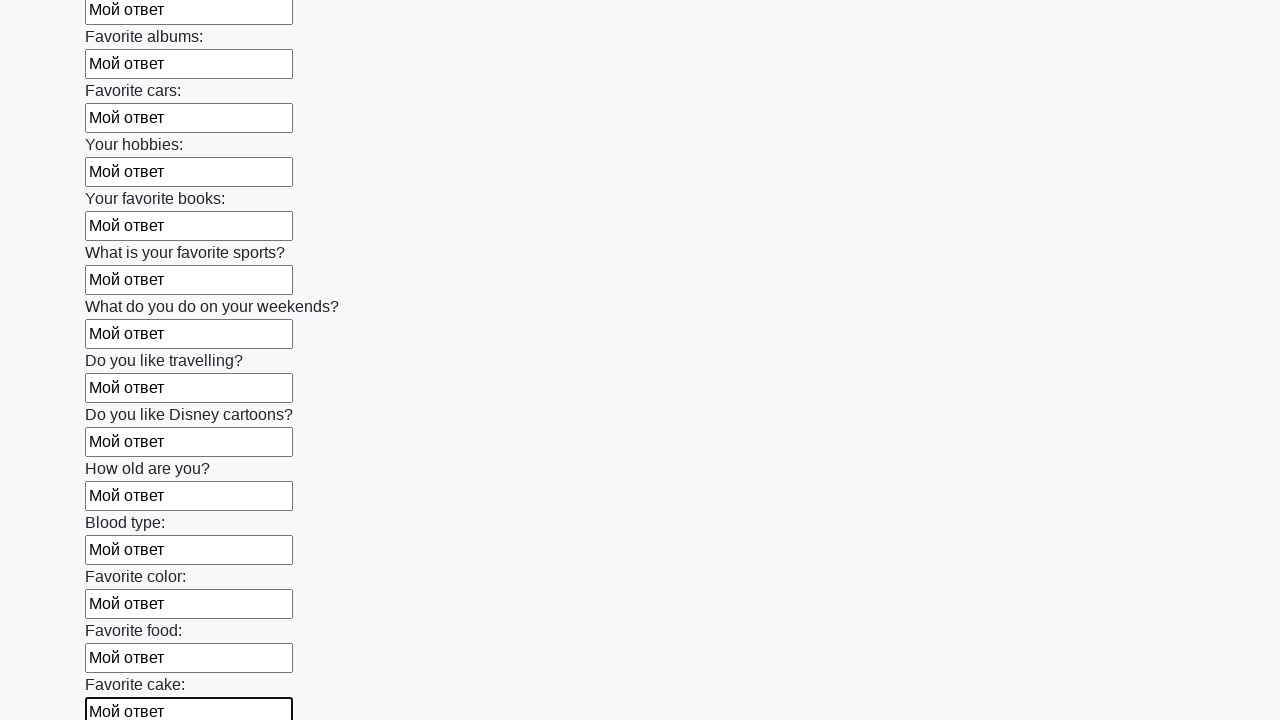

Filled an input field with 'Мой ответ' on input >> nth=22
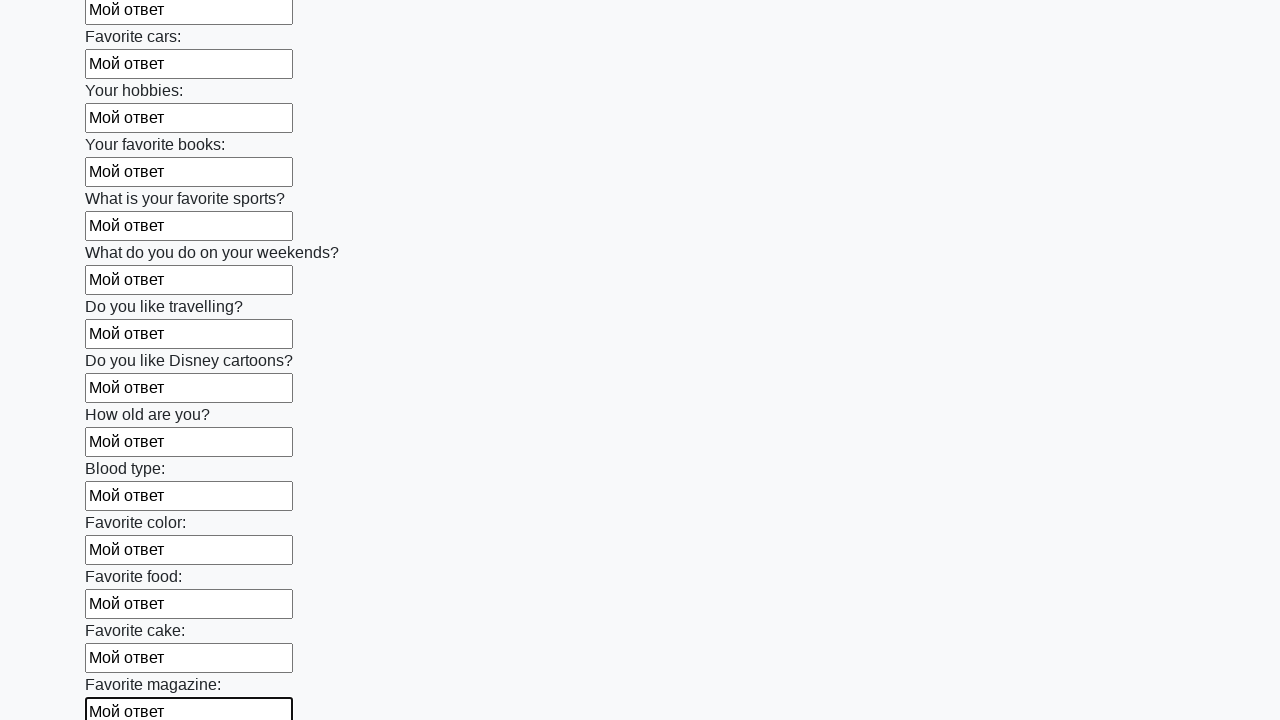

Filled an input field with 'Мой ответ' on input >> nth=23
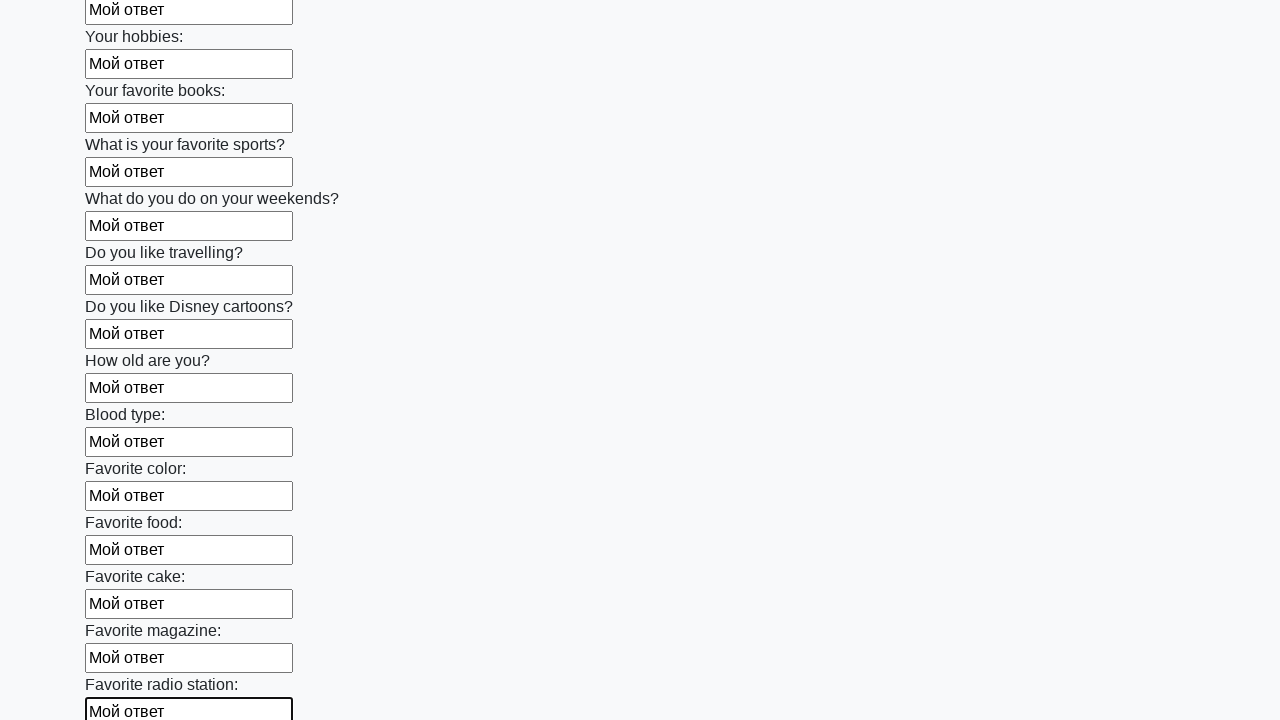

Filled an input field with 'Мой ответ' on input >> nth=24
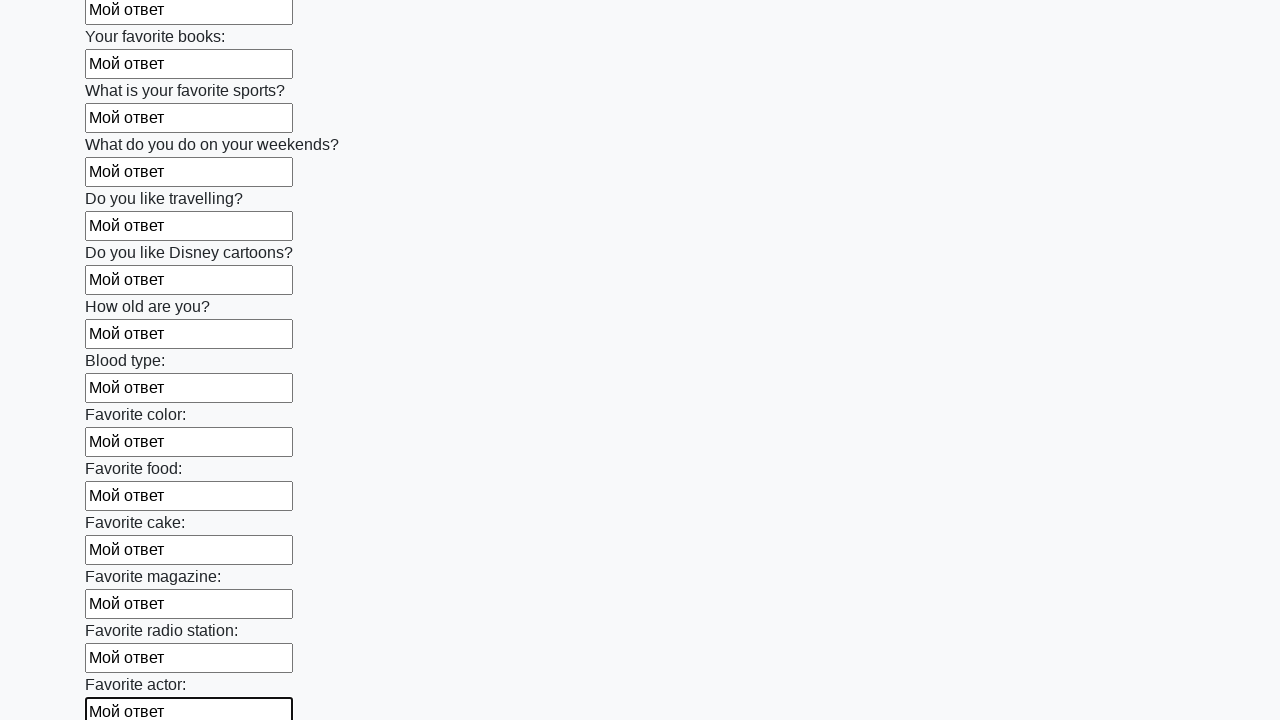

Filled an input field with 'Мой ответ' on input >> nth=25
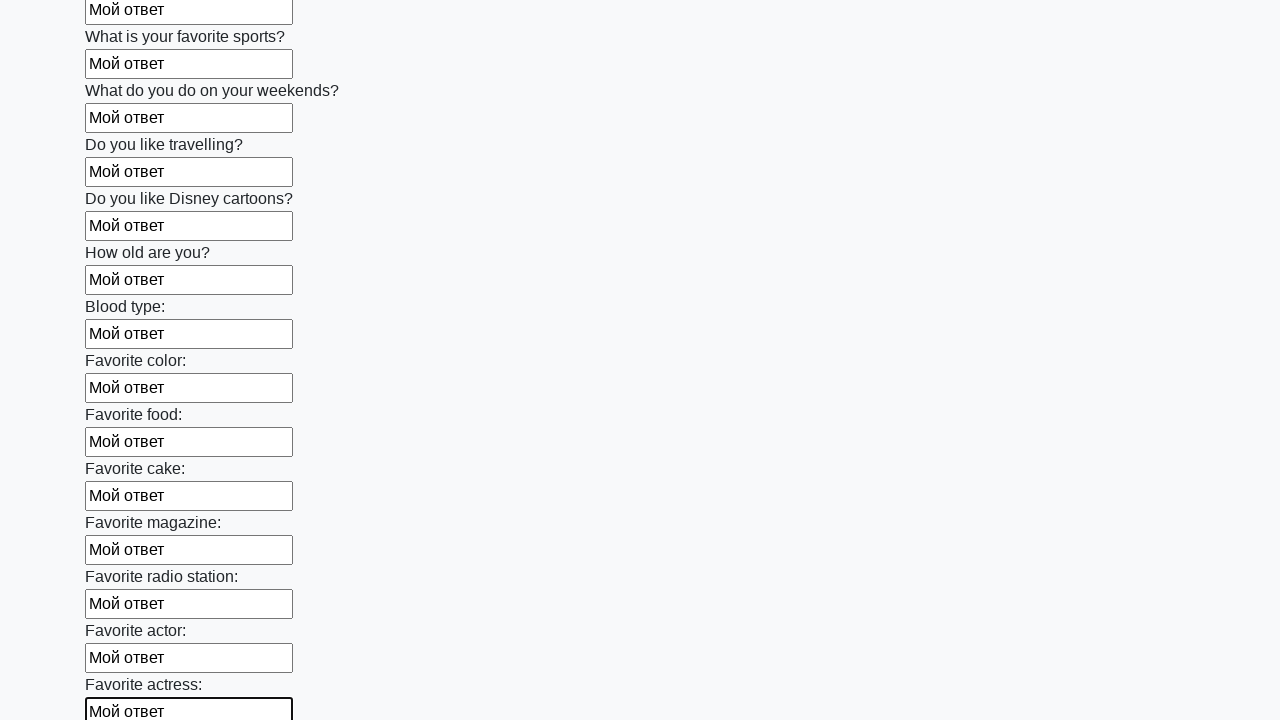

Filled an input field with 'Мой ответ' on input >> nth=26
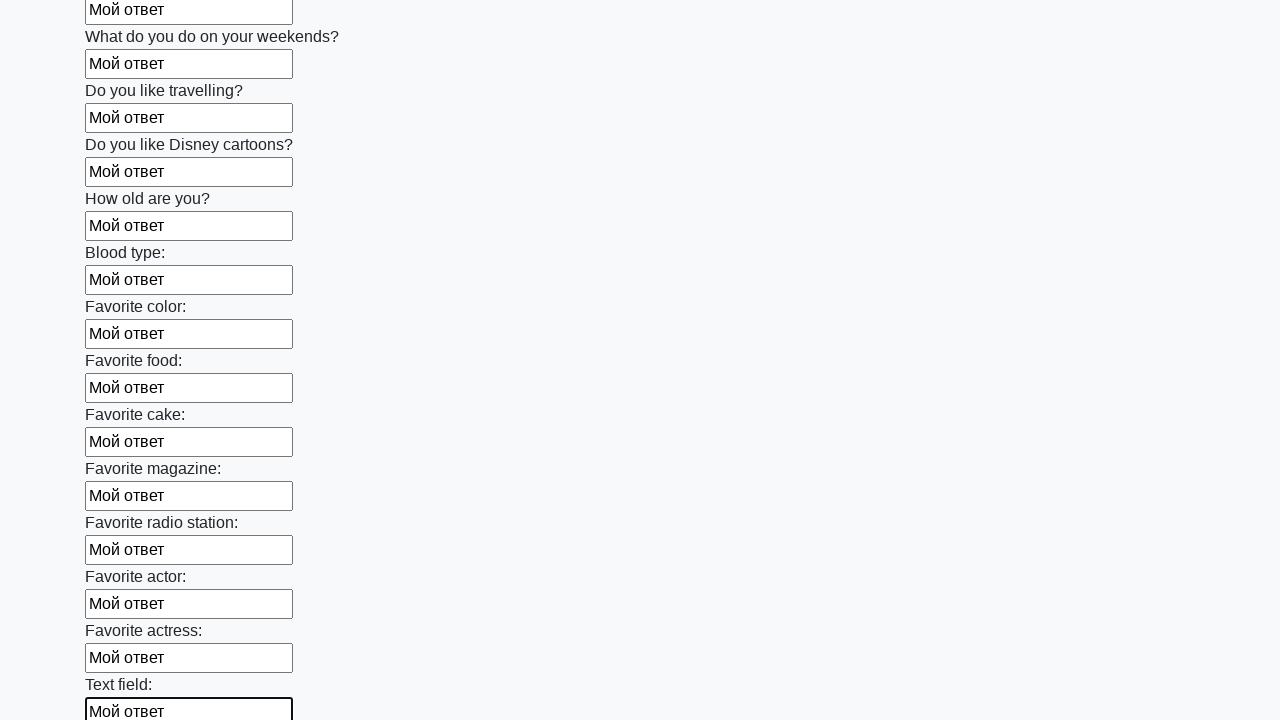

Filled an input field with 'Мой ответ' on input >> nth=27
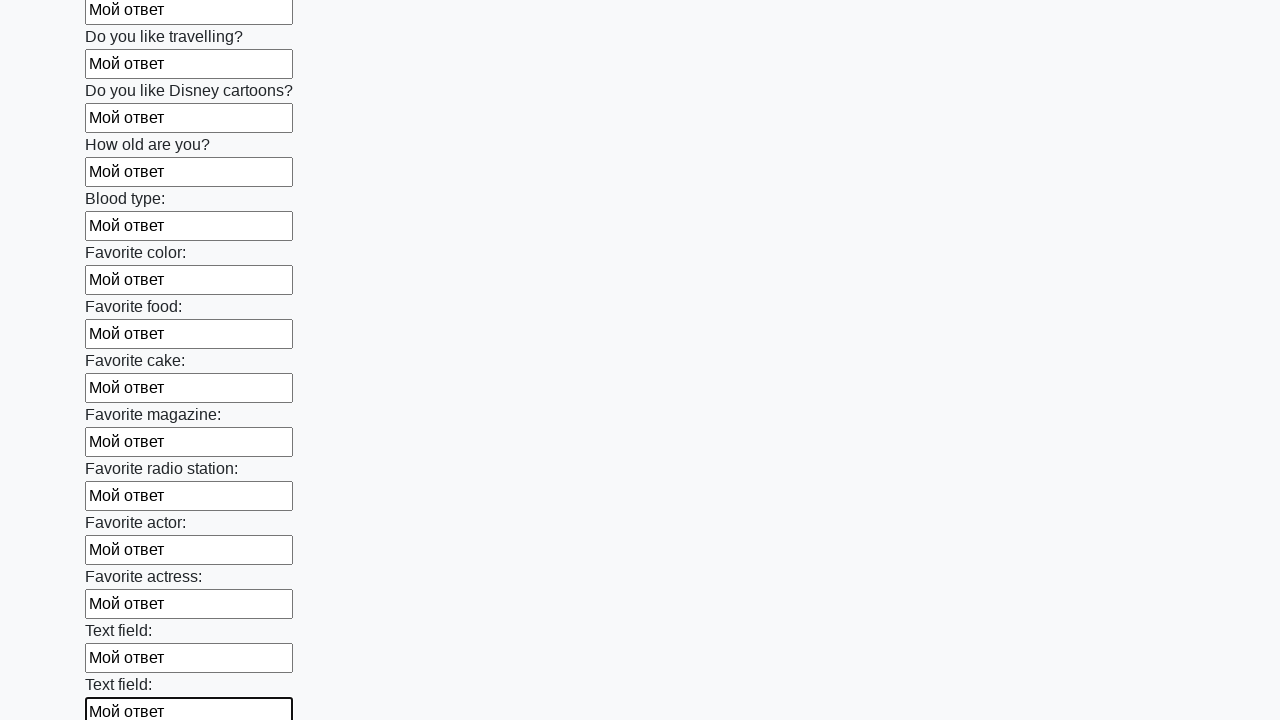

Filled an input field with 'Мой ответ' on input >> nth=28
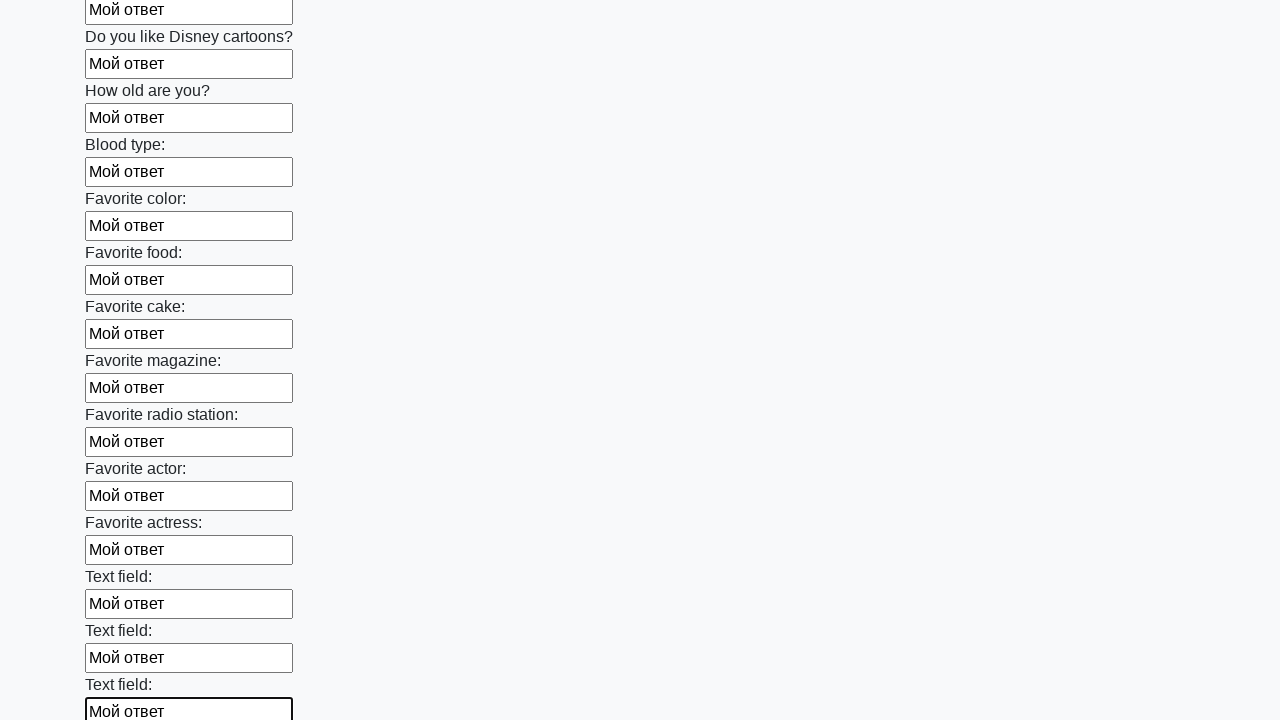

Filled an input field with 'Мой ответ' on input >> nth=29
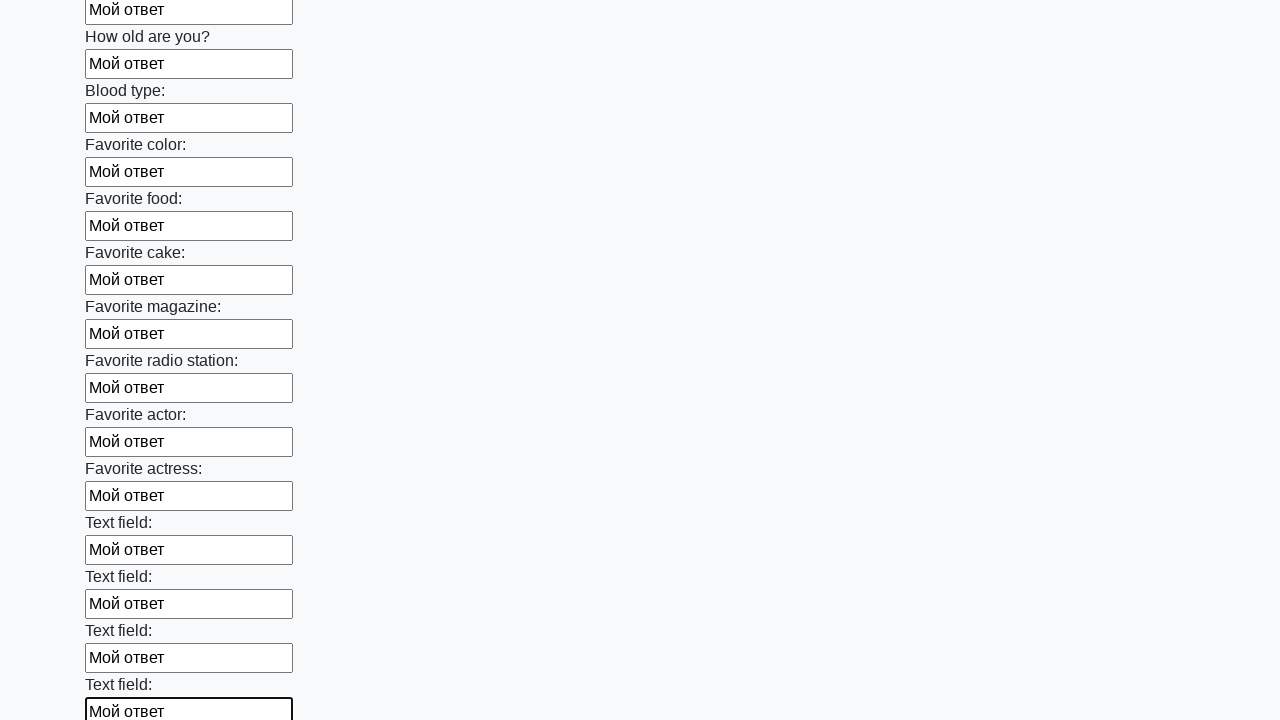

Filled an input field with 'Мой ответ' on input >> nth=30
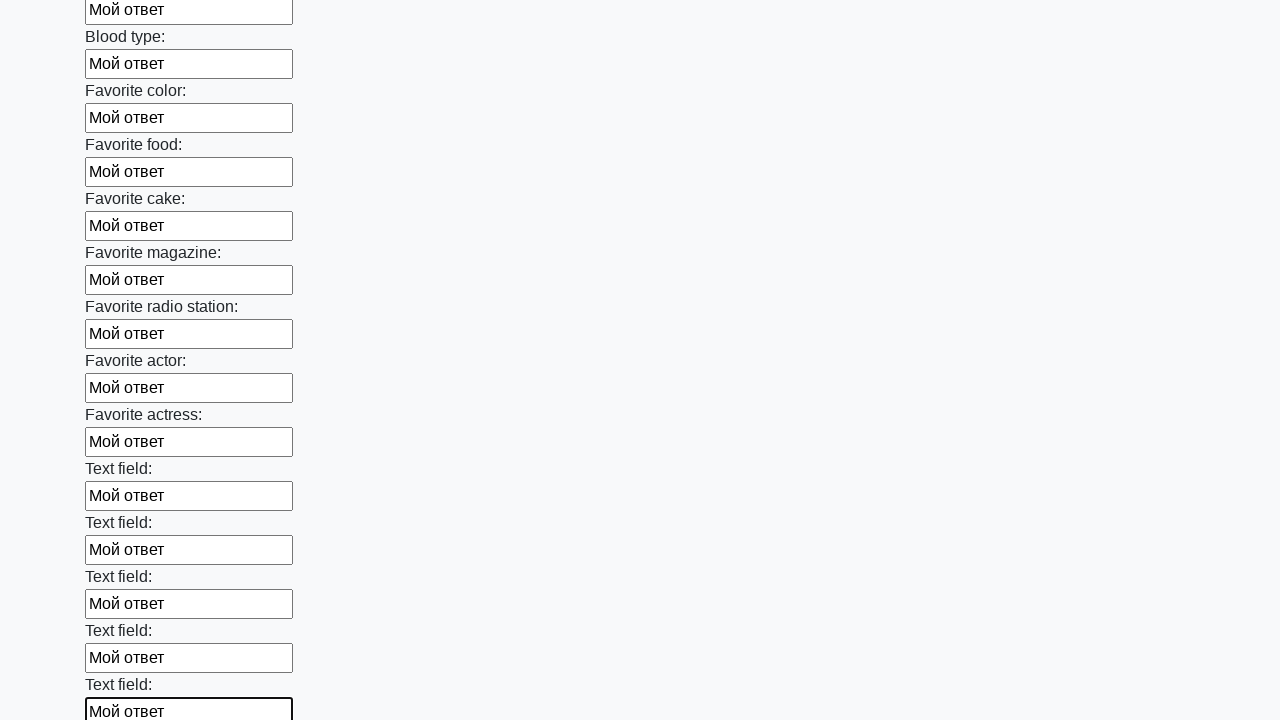

Filled an input field with 'Мой ответ' on input >> nth=31
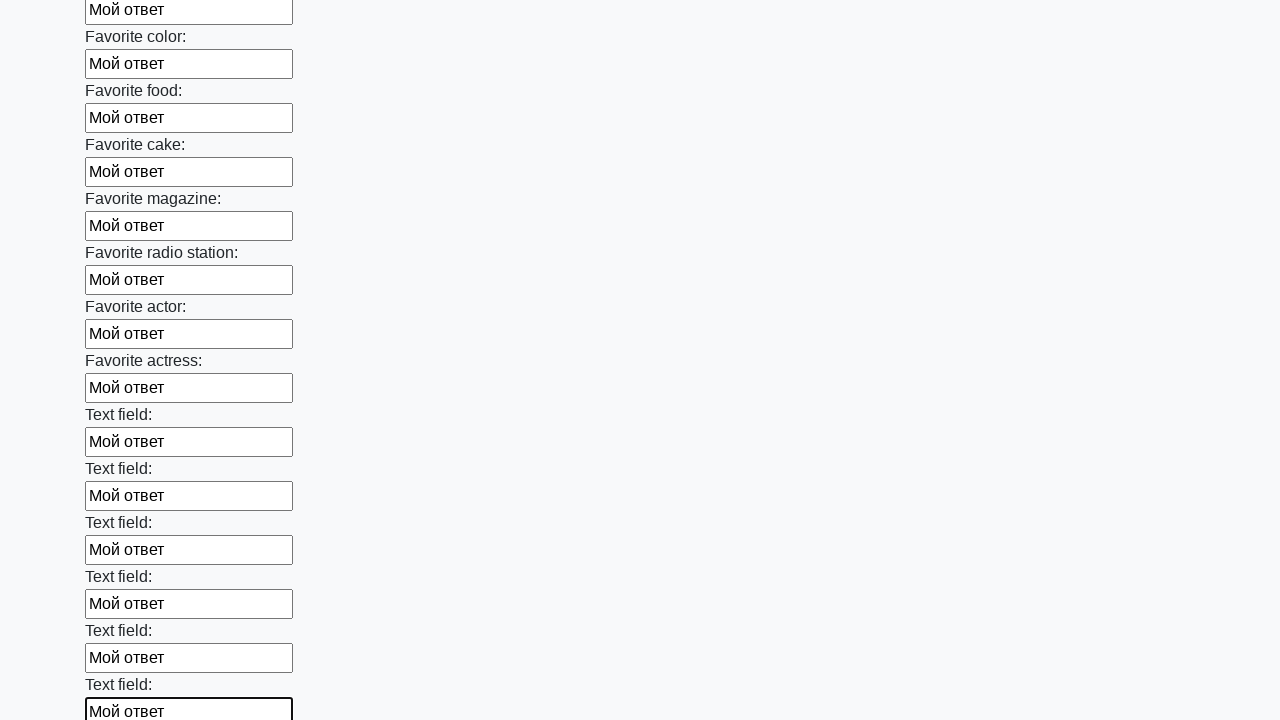

Filled an input field with 'Мой ответ' on input >> nth=32
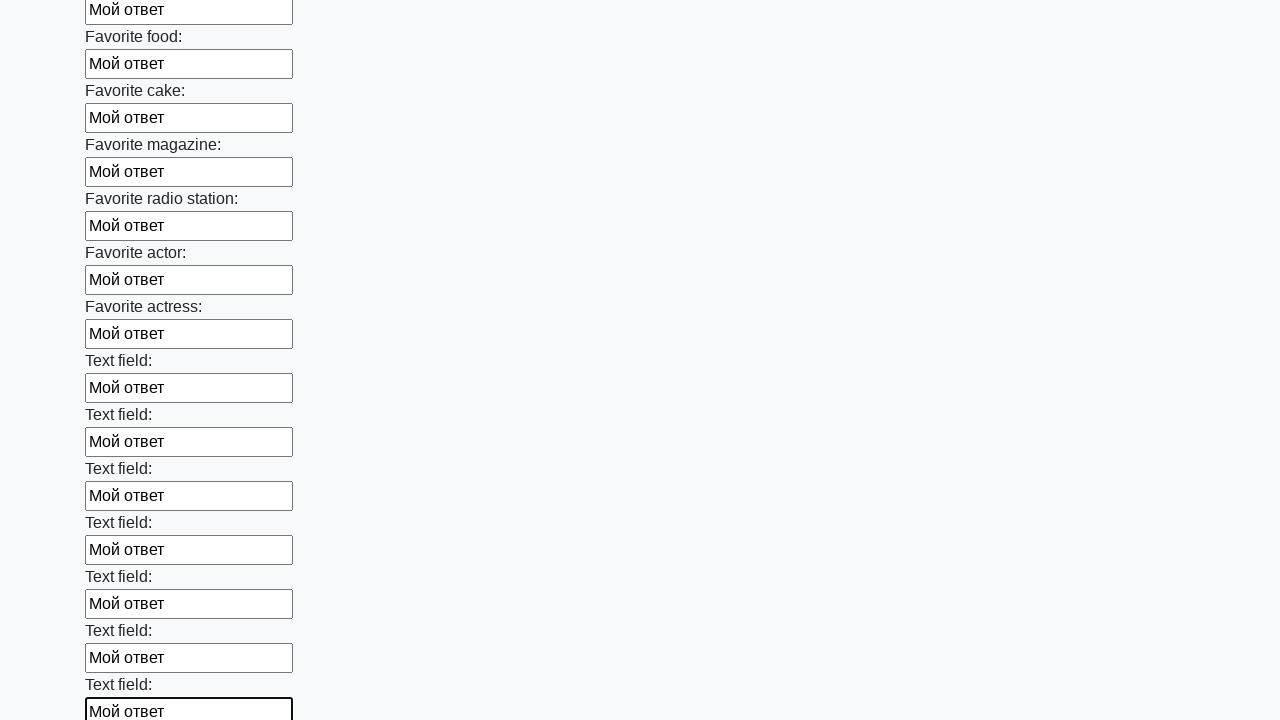

Filled an input field with 'Мой ответ' on input >> nth=33
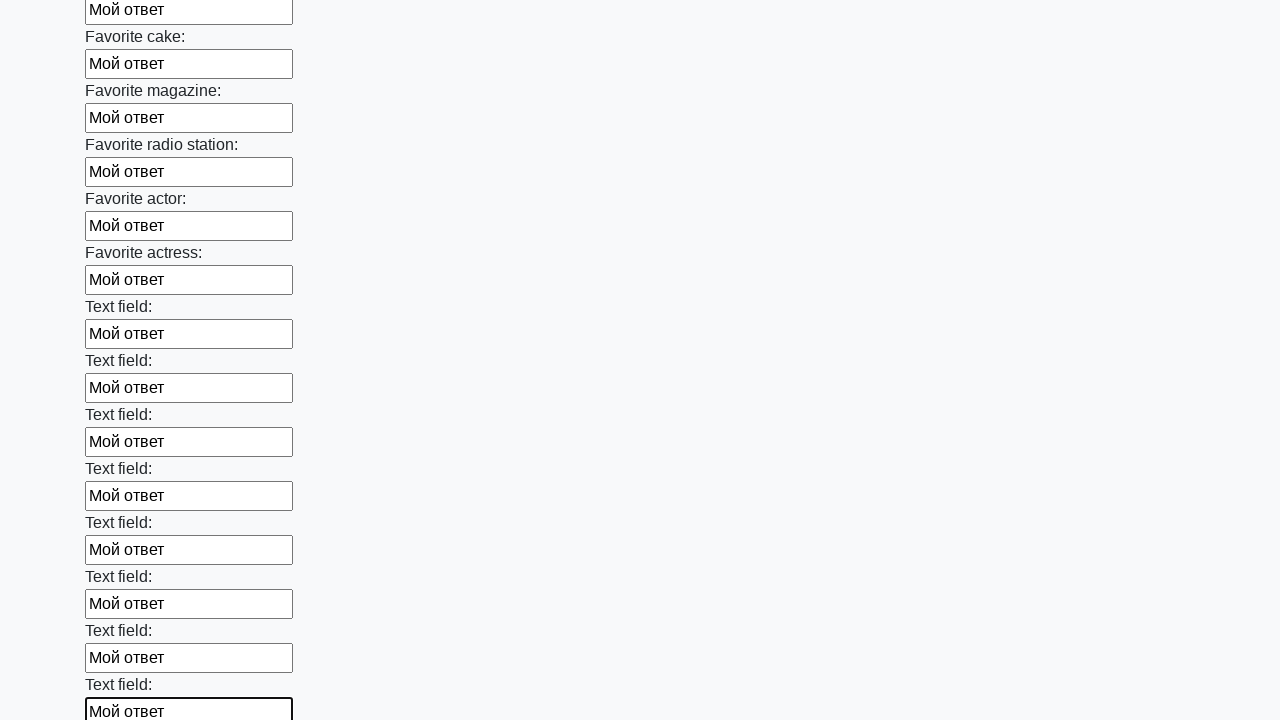

Filled an input field with 'Мой ответ' on input >> nth=34
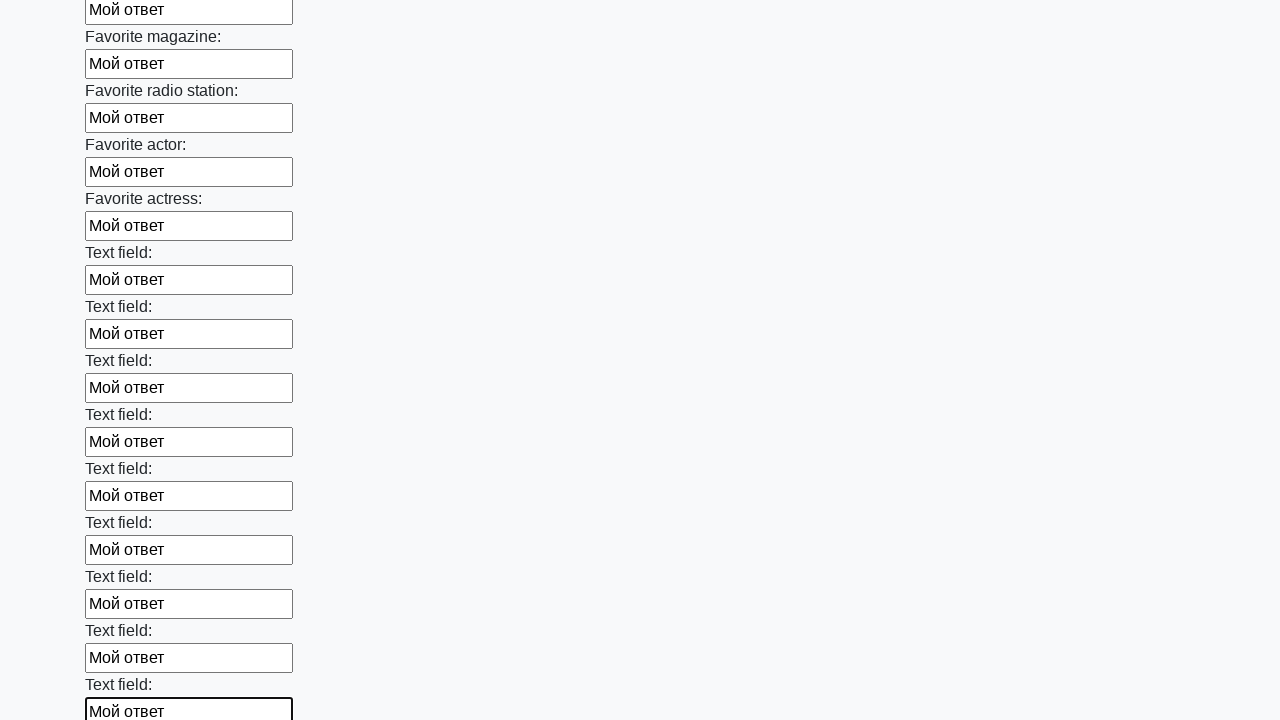

Filled an input field with 'Мой ответ' on input >> nth=35
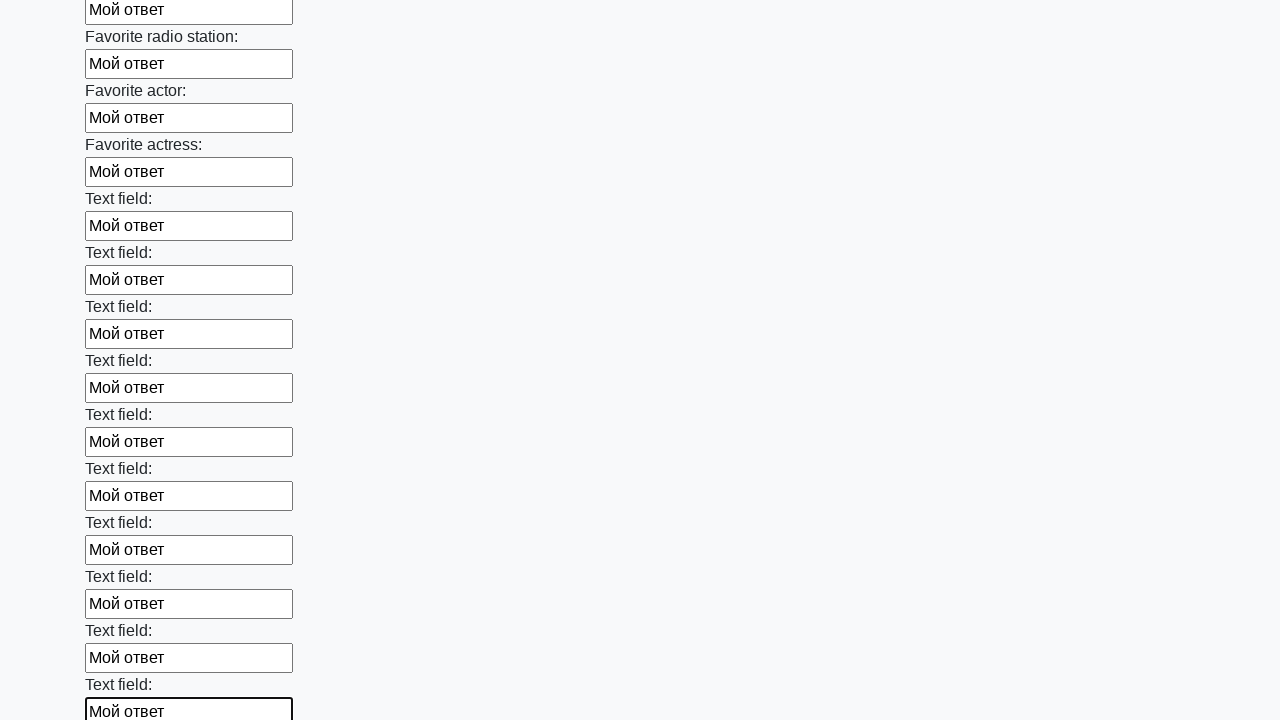

Filled an input field with 'Мой ответ' on input >> nth=36
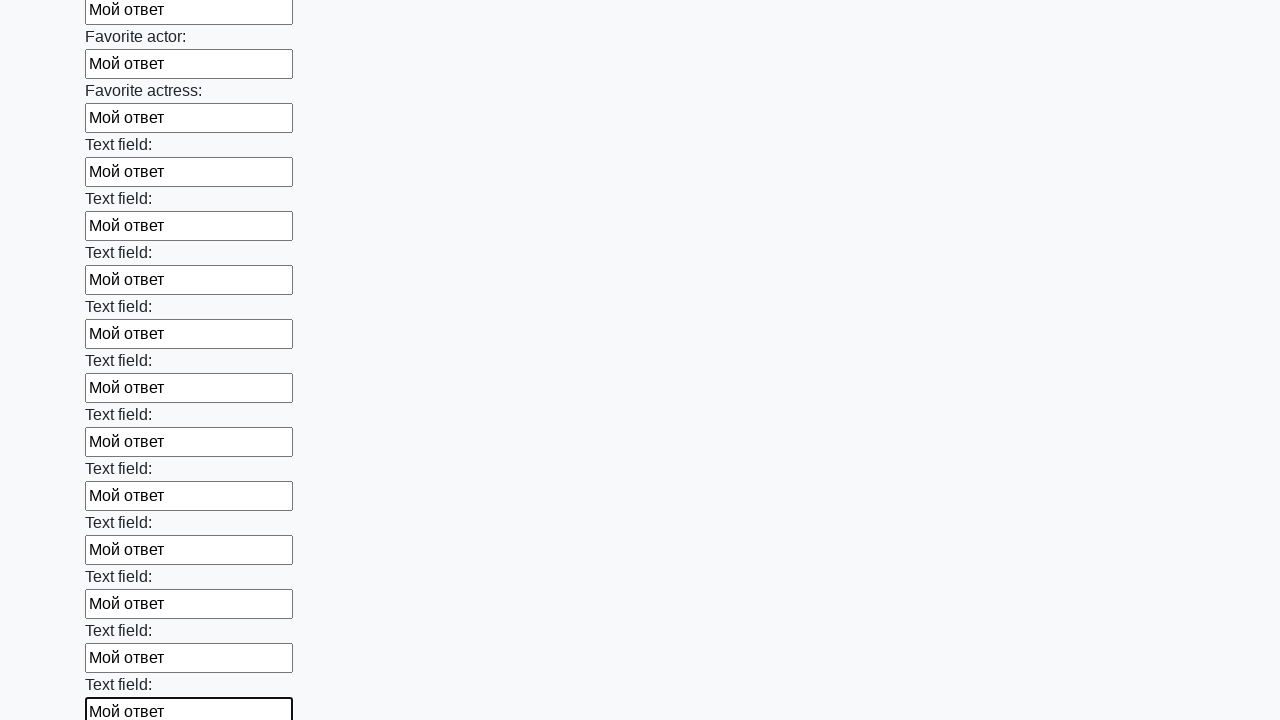

Filled an input field with 'Мой ответ' on input >> nth=37
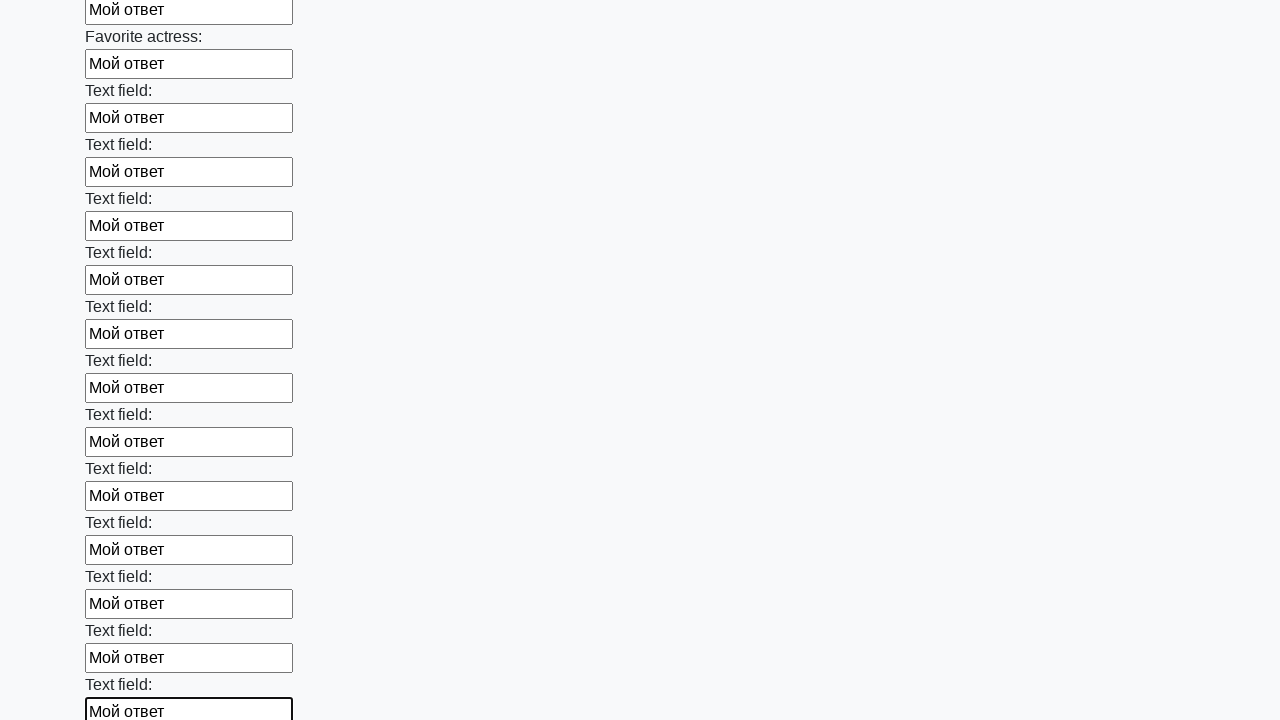

Filled an input field with 'Мой ответ' on input >> nth=38
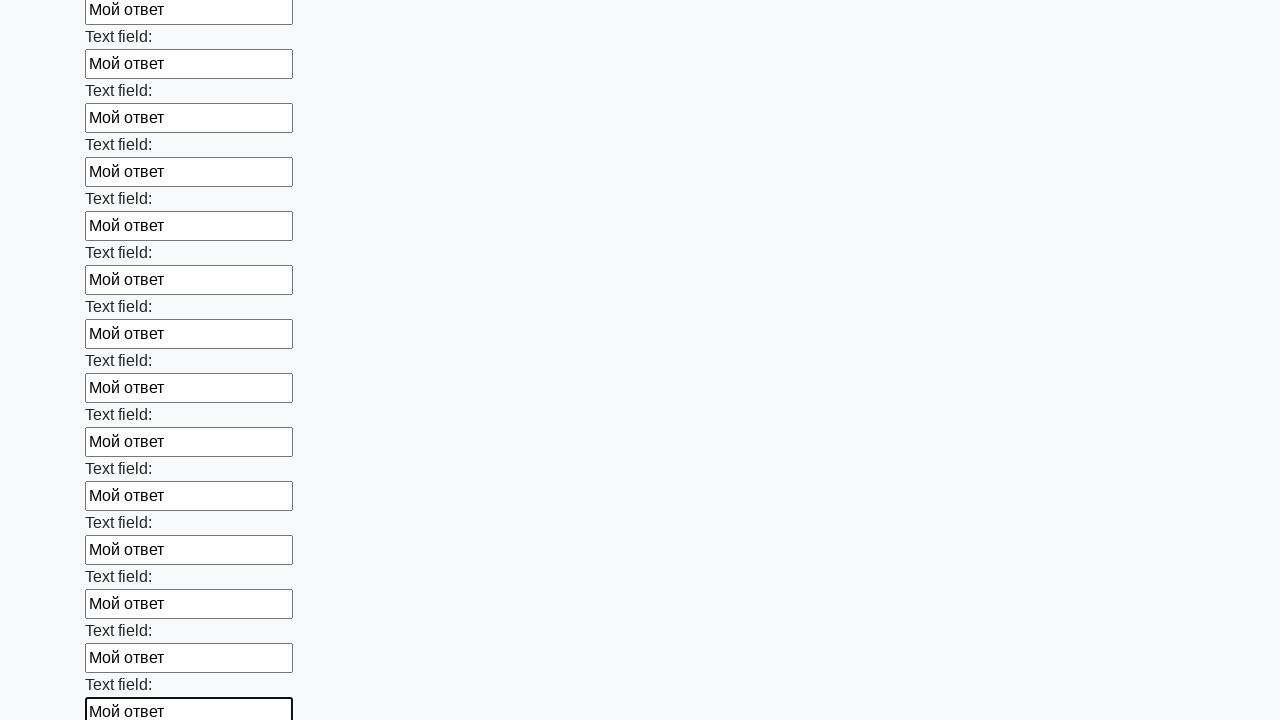

Filled an input field with 'Мой ответ' on input >> nth=39
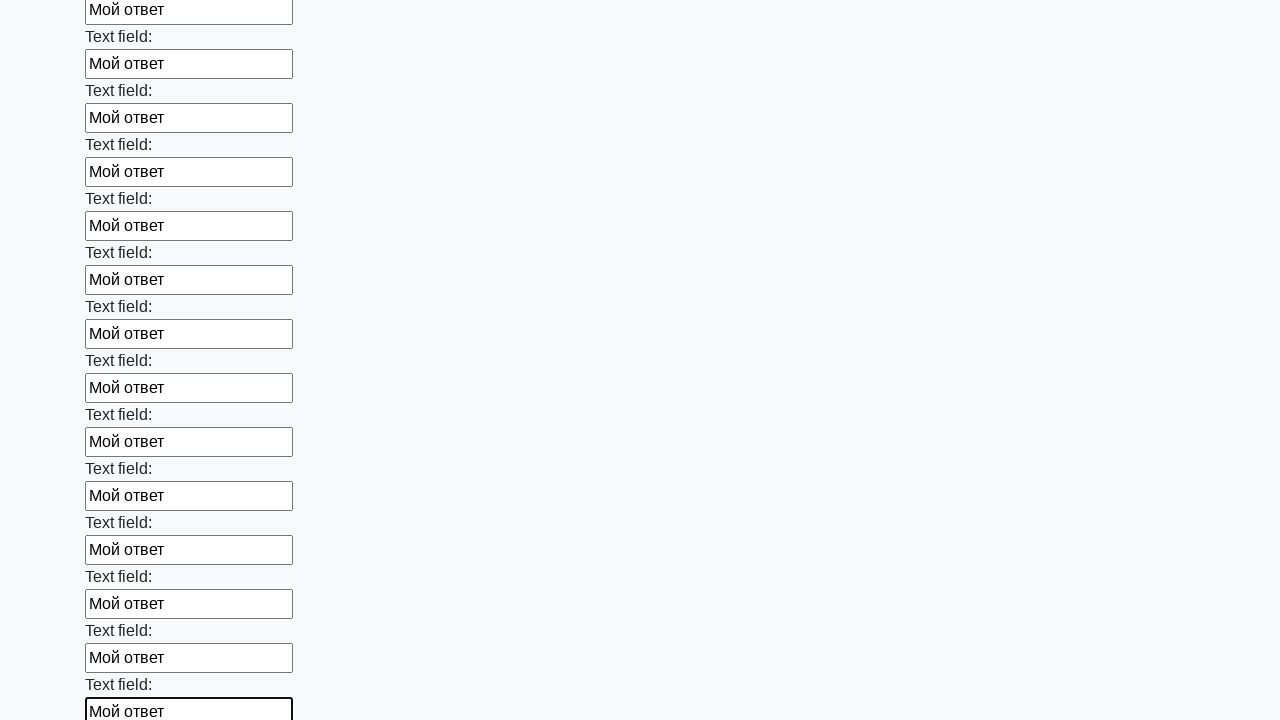

Filled an input field with 'Мой ответ' on input >> nth=40
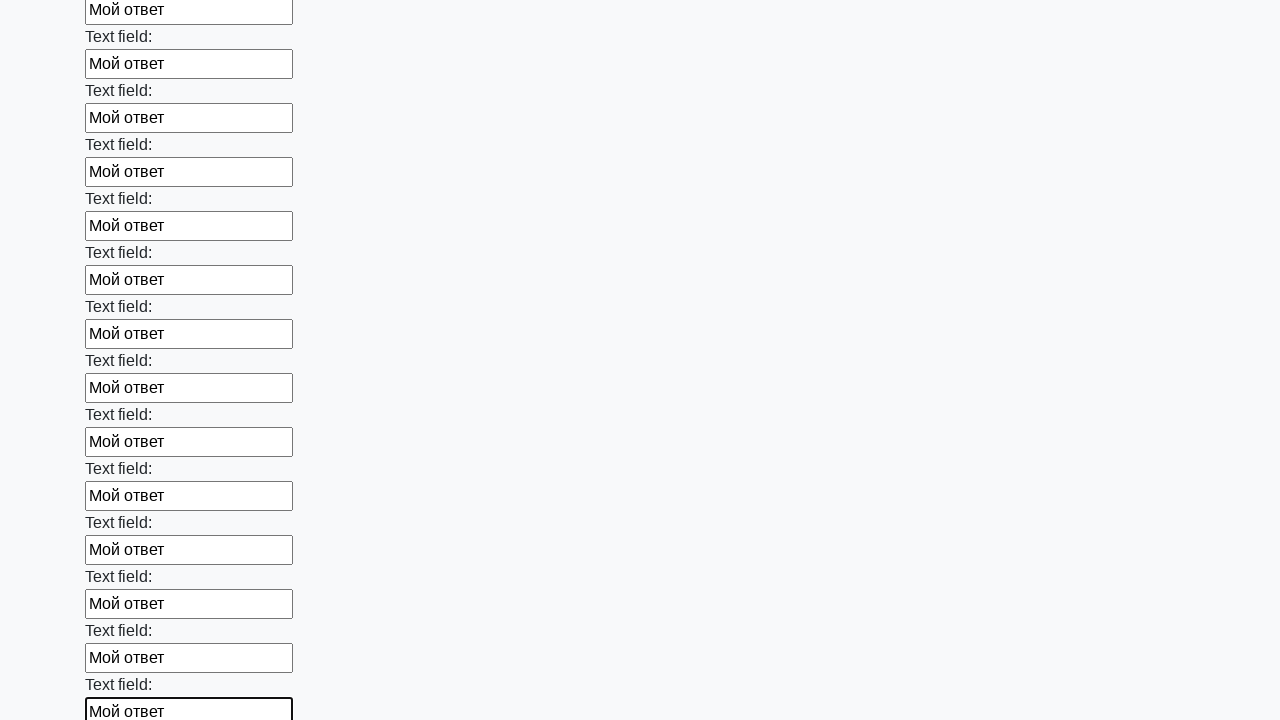

Filled an input field with 'Мой ответ' on input >> nth=41
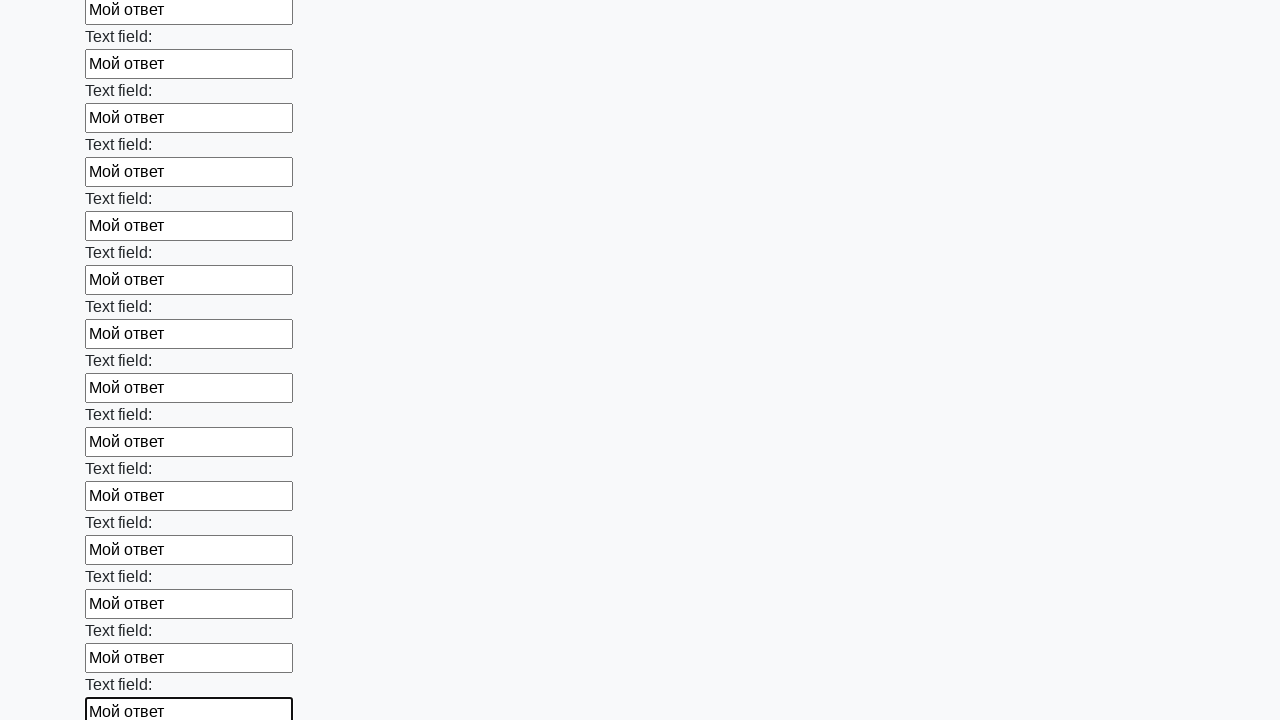

Filled an input field with 'Мой ответ' on input >> nth=42
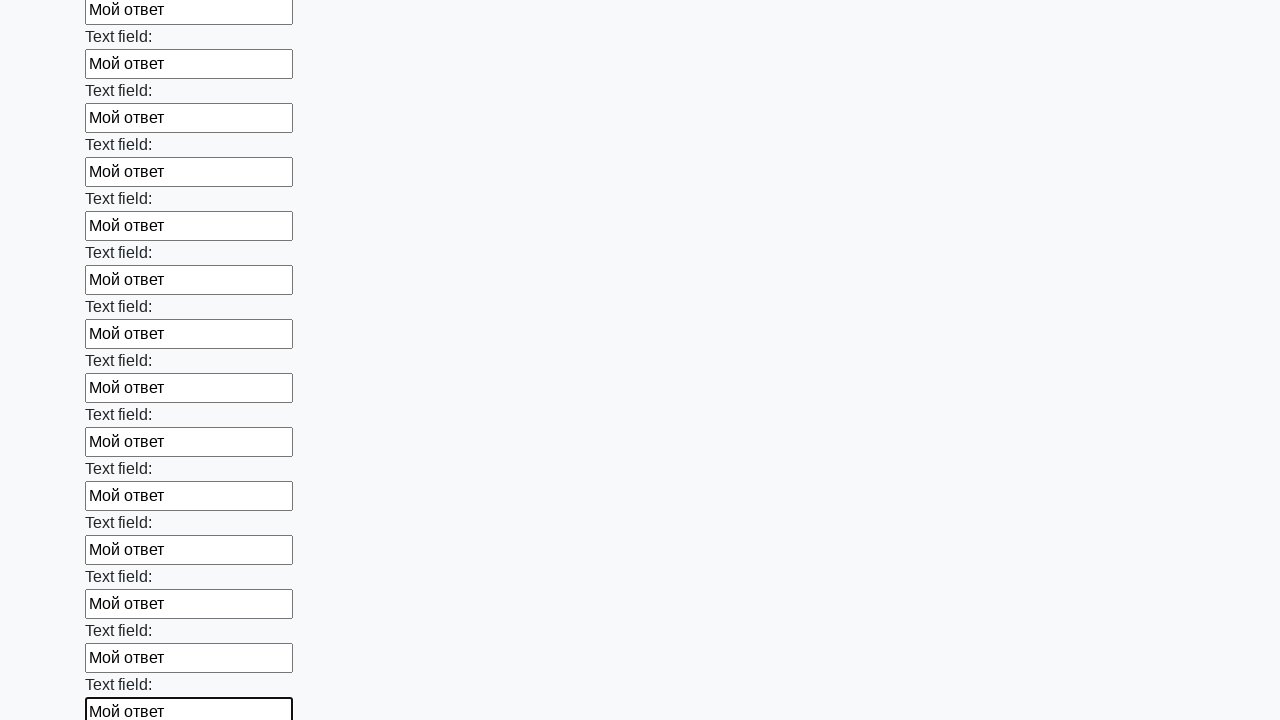

Filled an input field with 'Мой ответ' on input >> nth=43
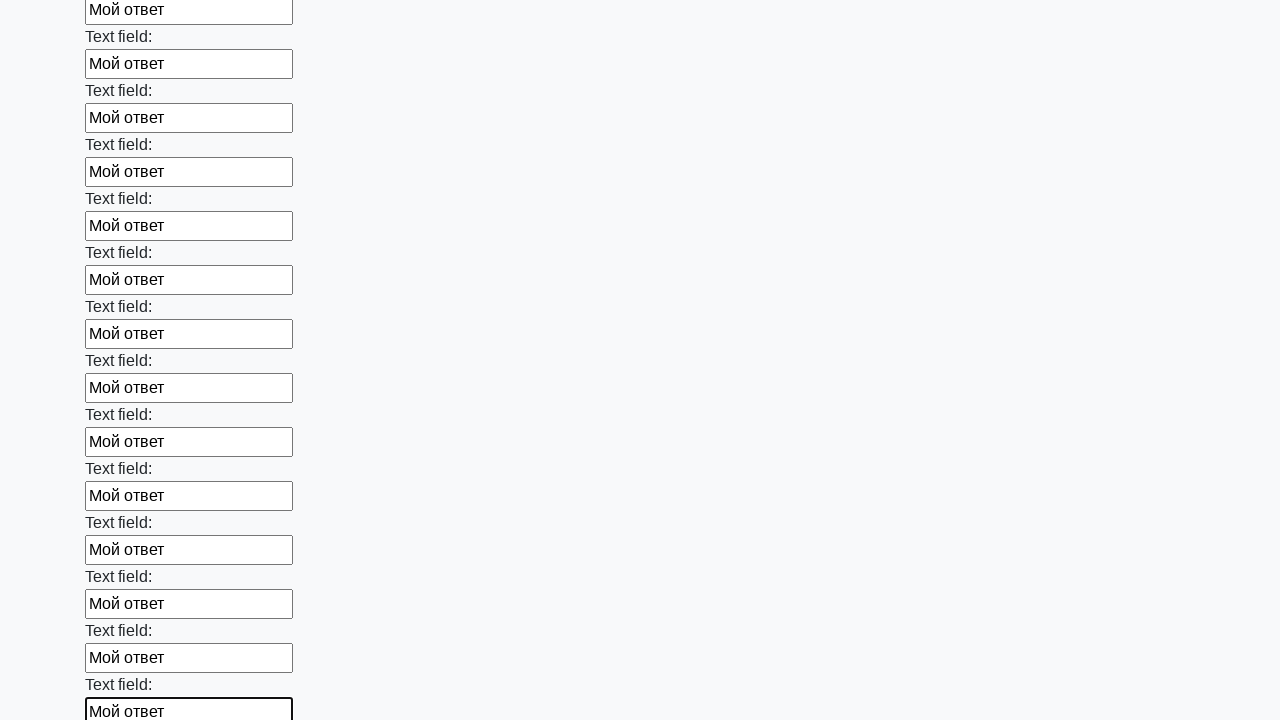

Filled an input field with 'Мой ответ' on input >> nth=44
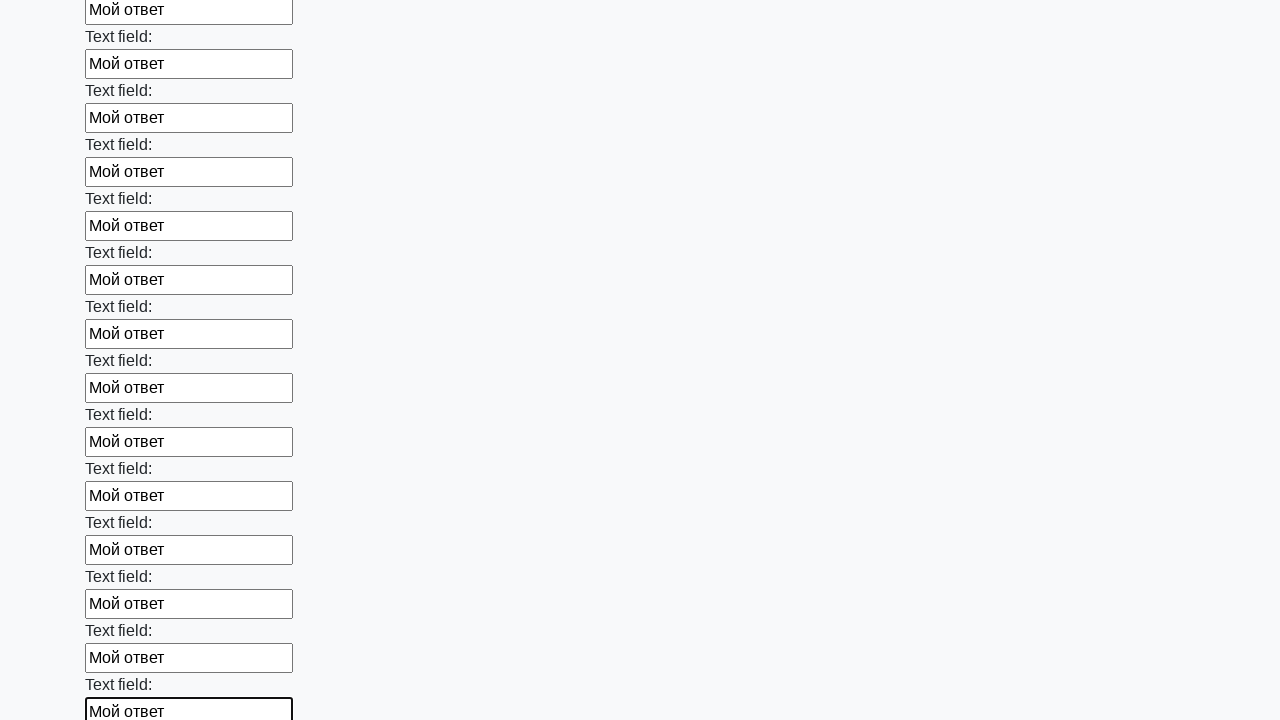

Filled an input field with 'Мой ответ' on input >> nth=45
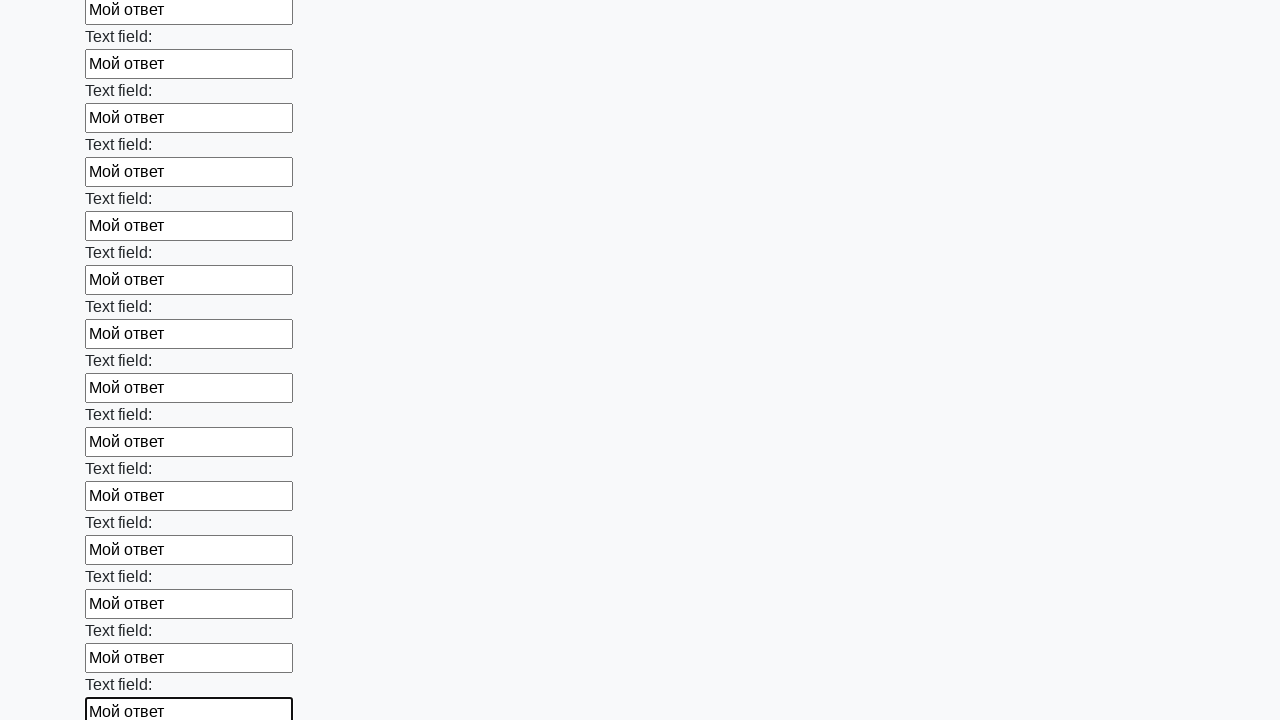

Filled an input field with 'Мой ответ' on input >> nth=46
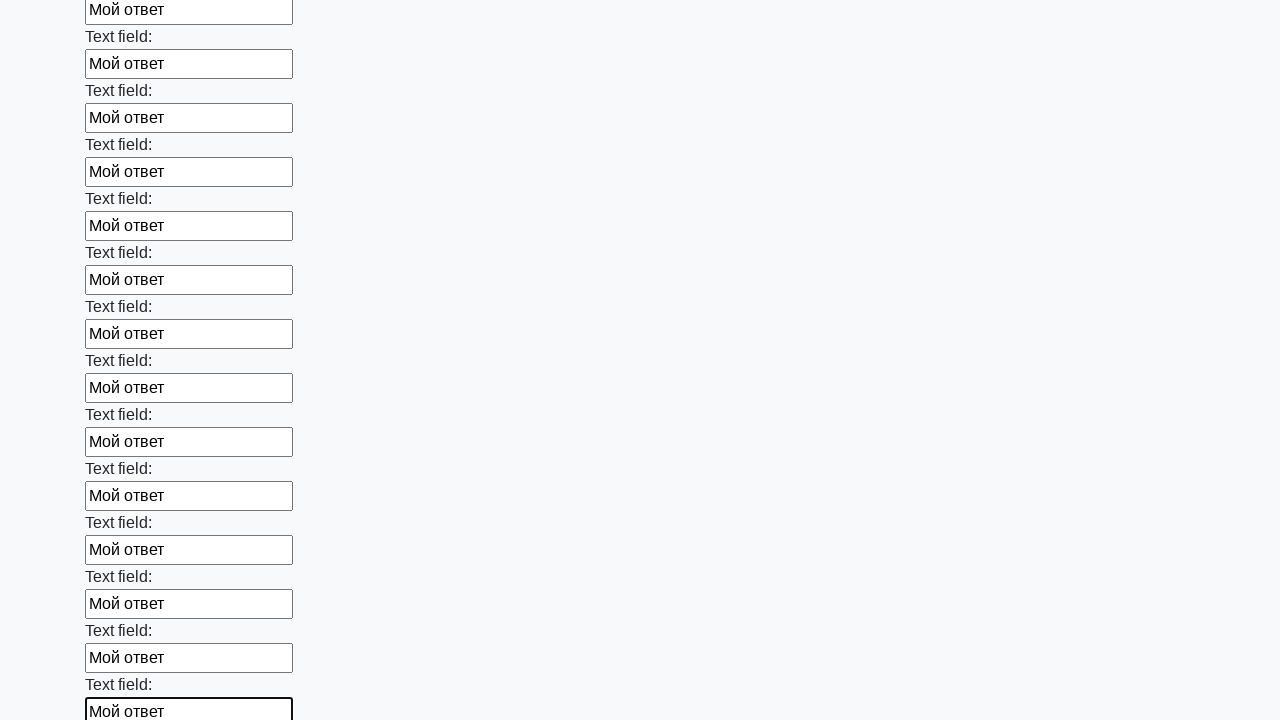

Filled an input field with 'Мой ответ' on input >> nth=47
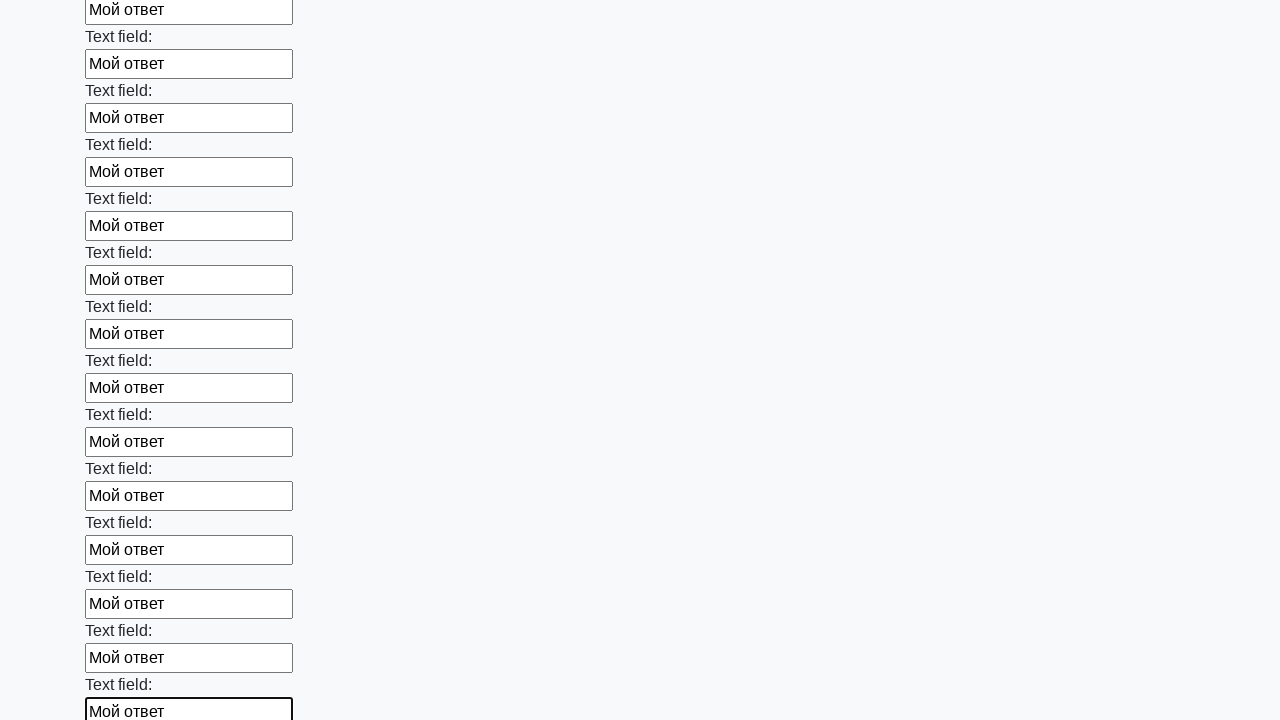

Filled an input field with 'Мой ответ' on input >> nth=48
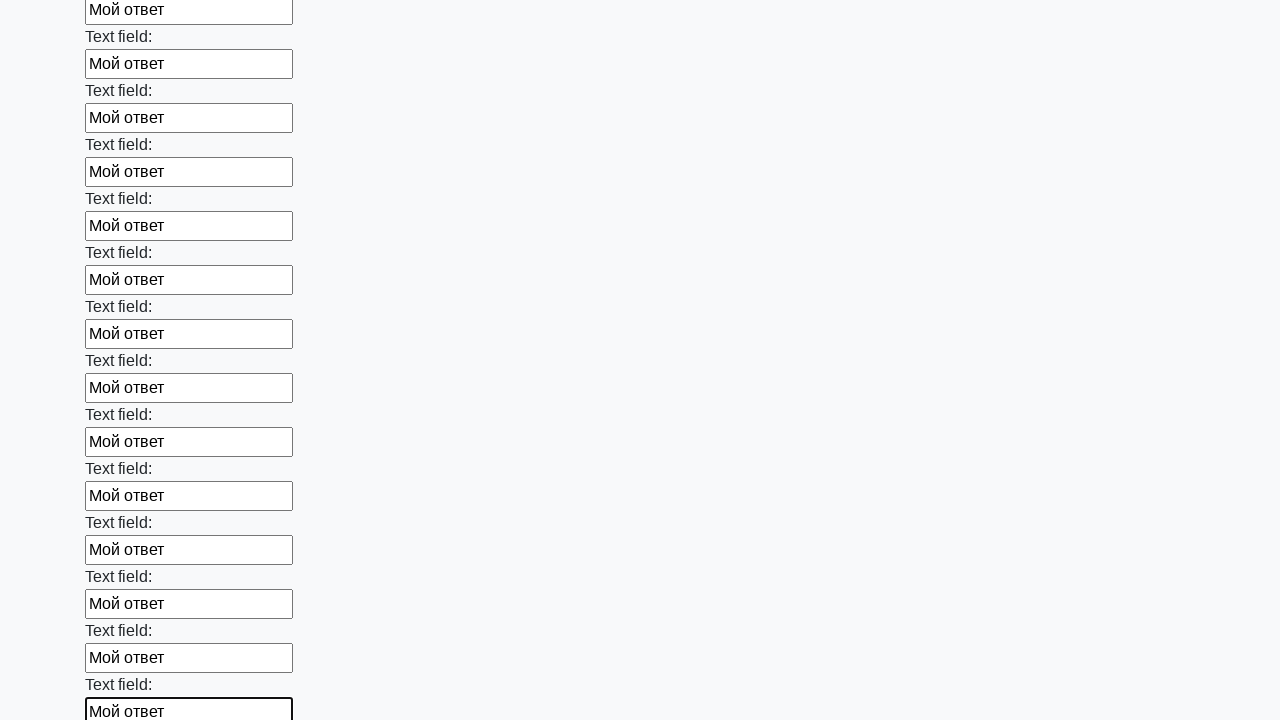

Filled an input field with 'Мой ответ' on input >> nth=49
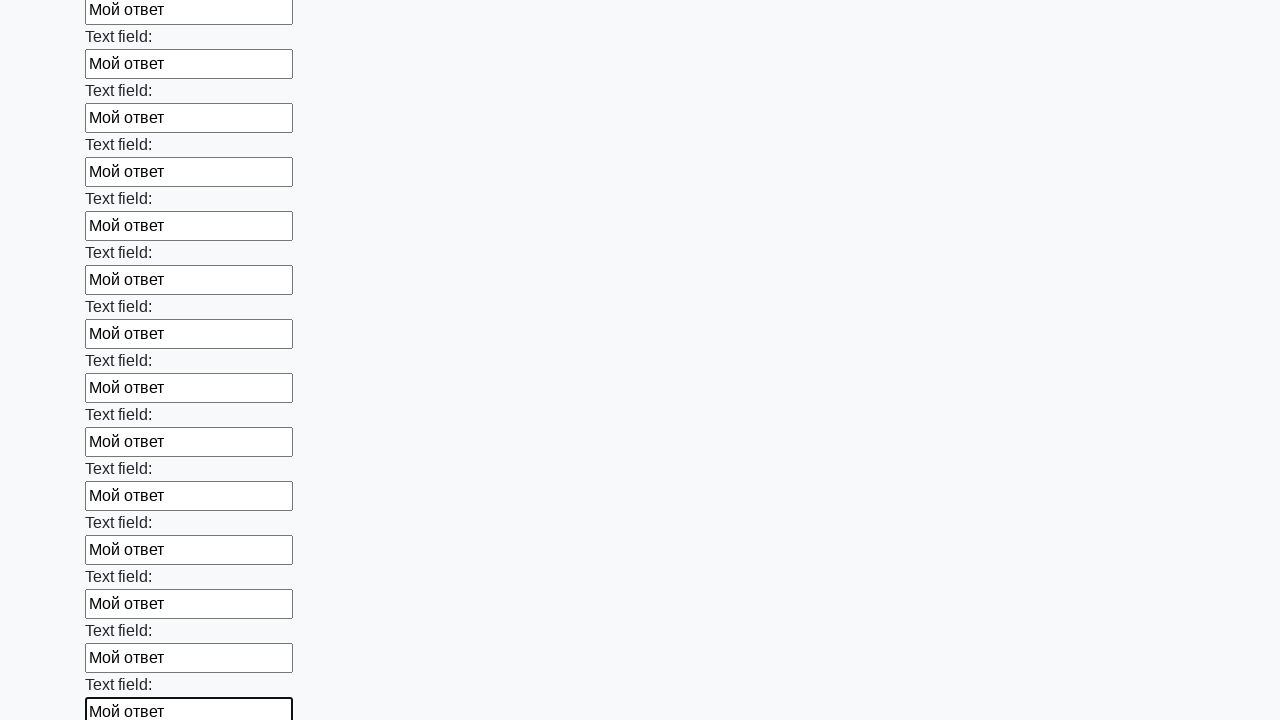

Filled an input field with 'Мой ответ' on input >> nth=50
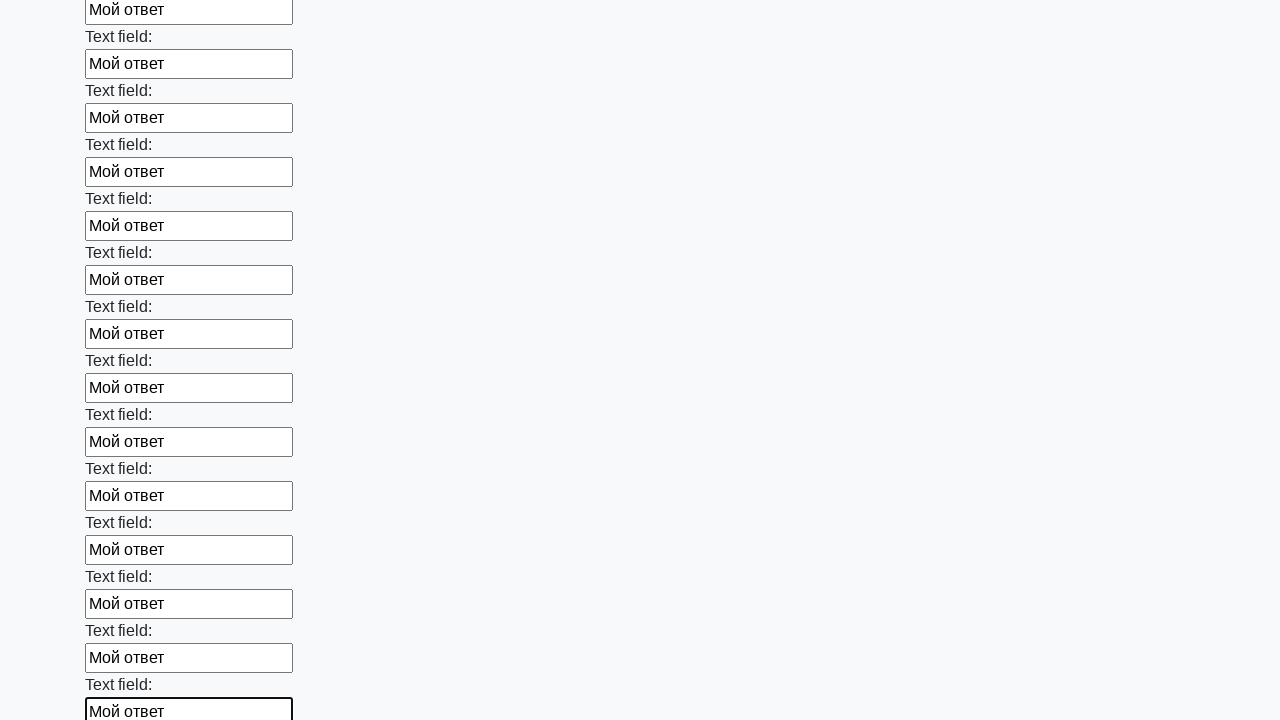

Filled an input field with 'Мой ответ' on input >> nth=51
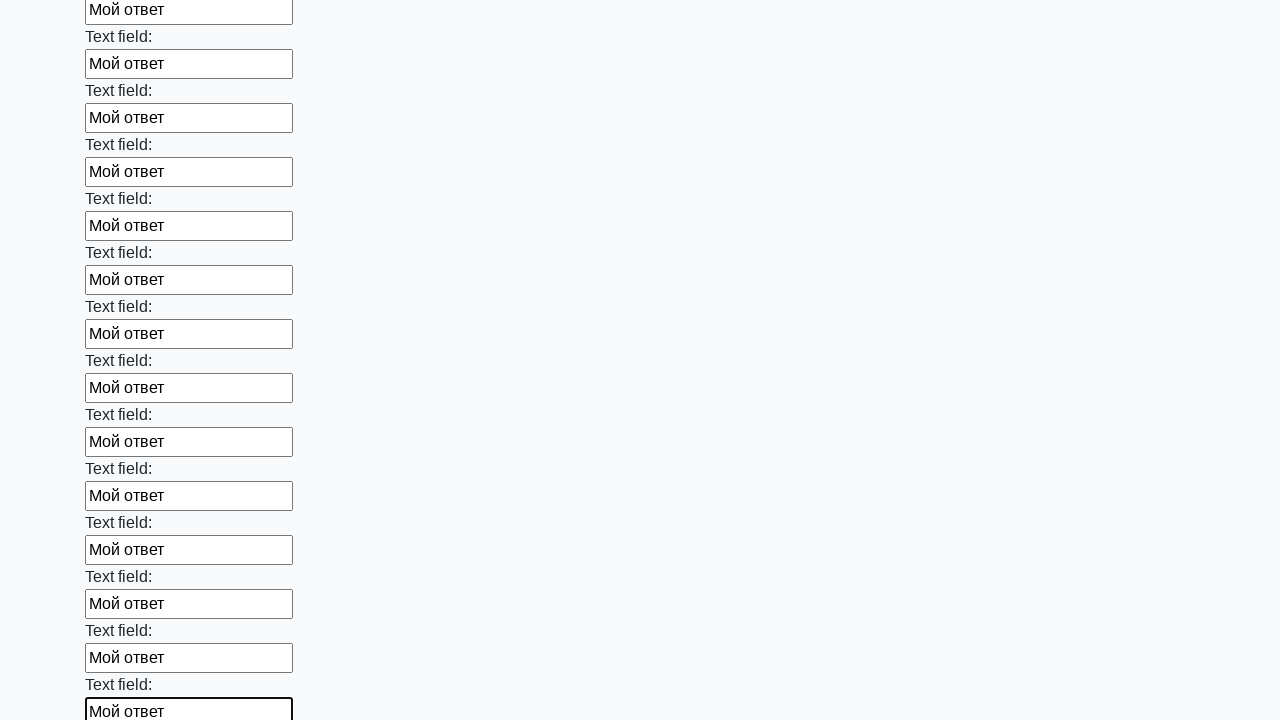

Filled an input field with 'Мой ответ' on input >> nth=52
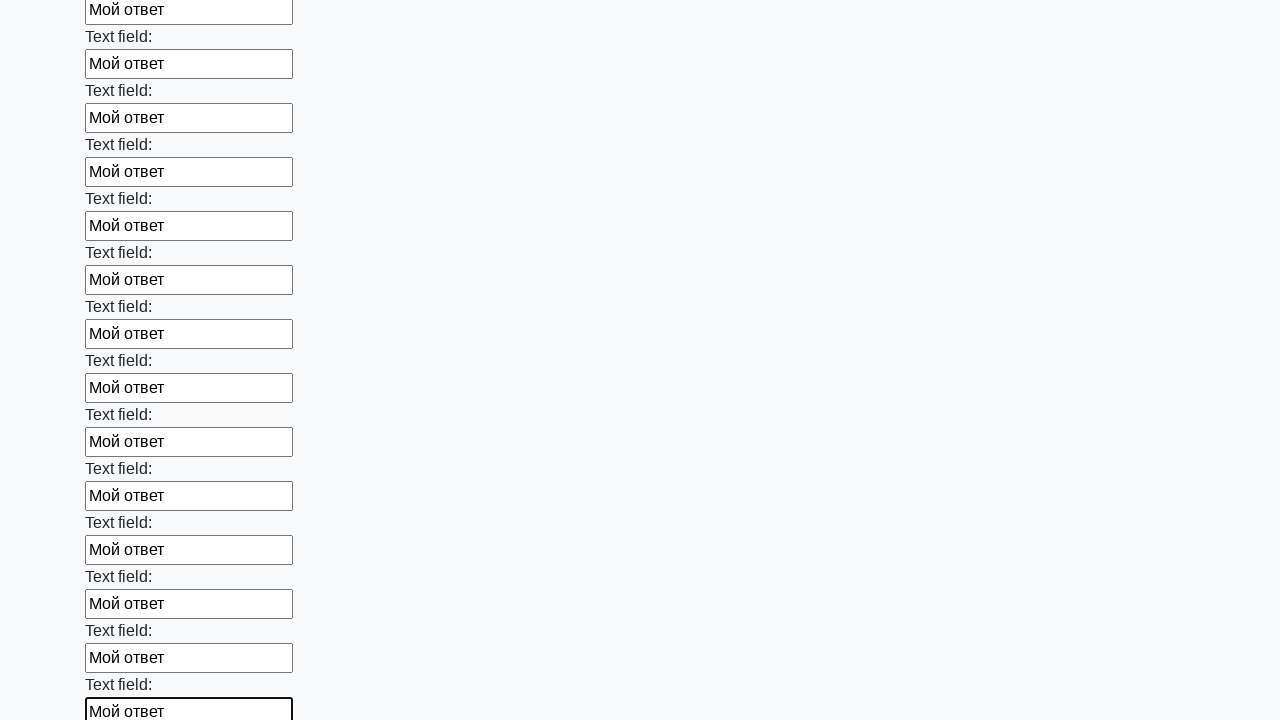

Filled an input field with 'Мой ответ' on input >> nth=53
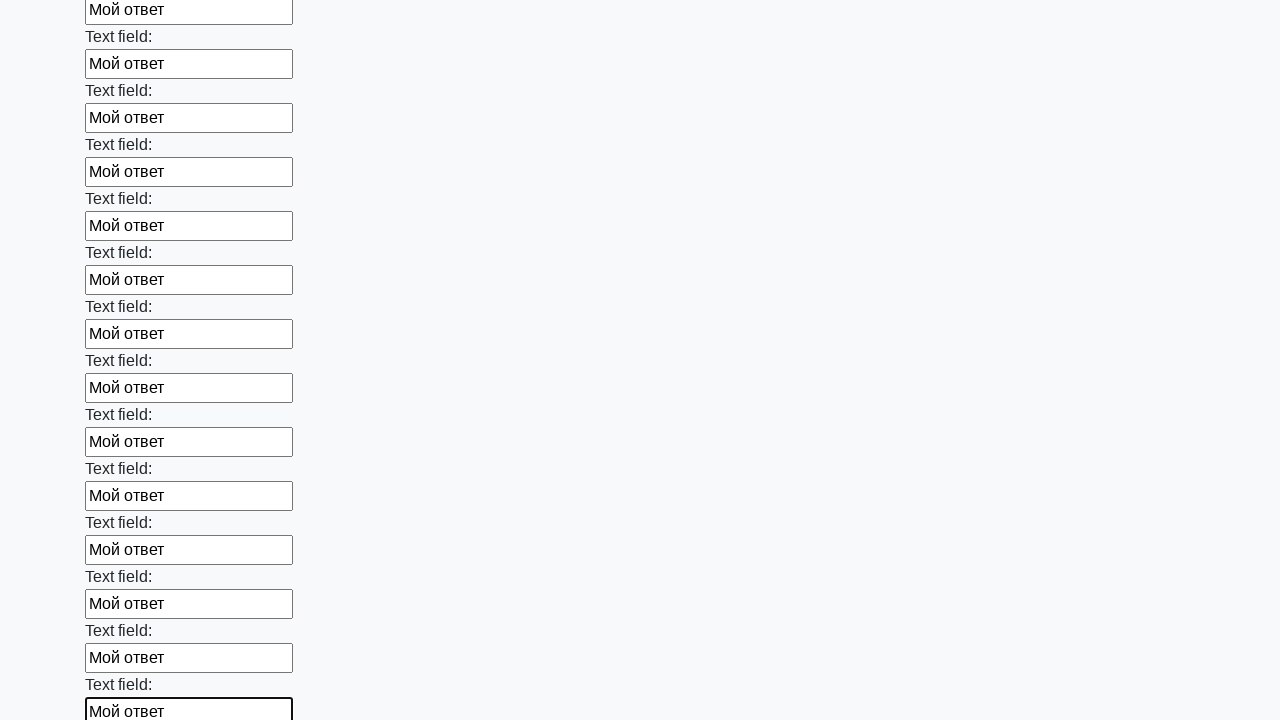

Filled an input field with 'Мой ответ' on input >> nth=54
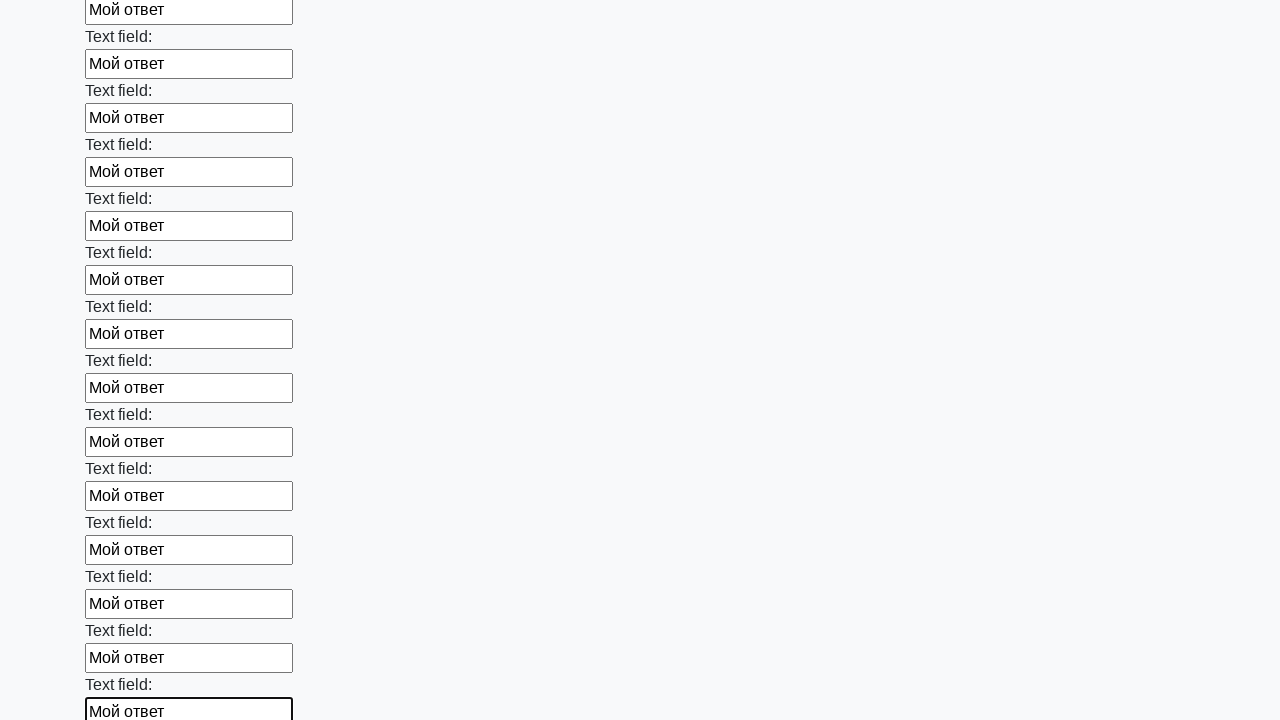

Filled an input field with 'Мой ответ' on input >> nth=55
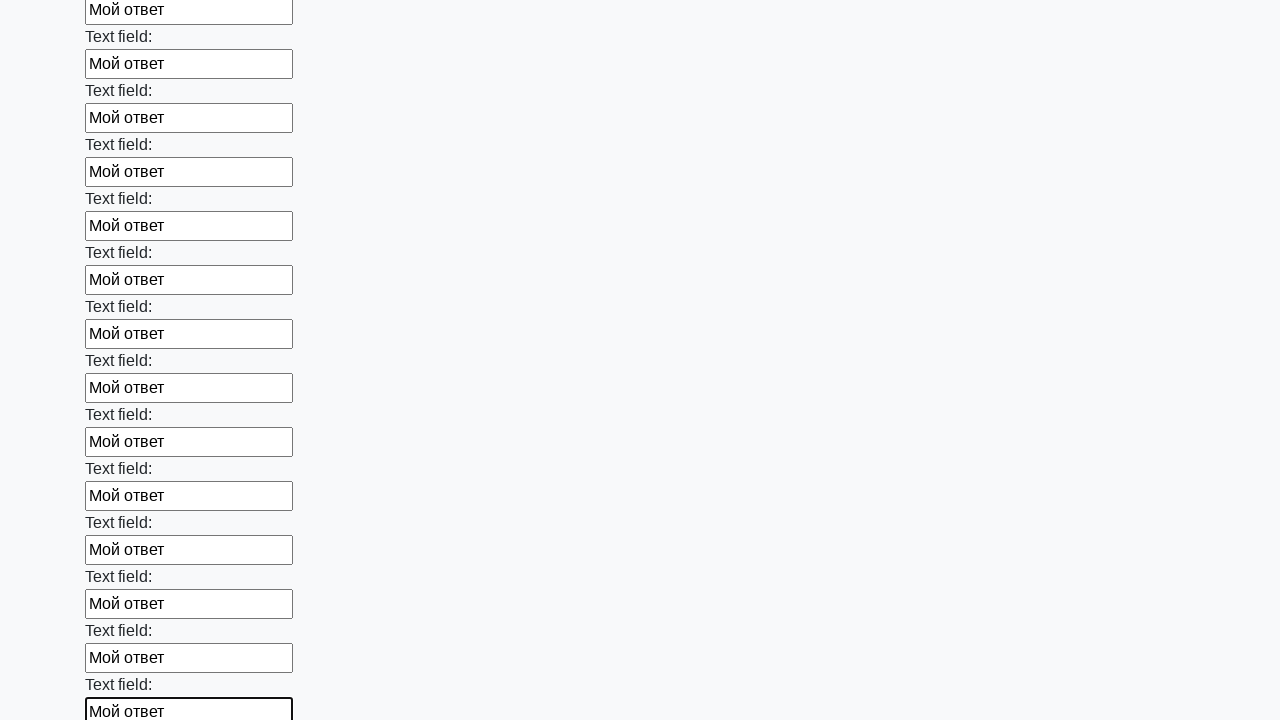

Filled an input field with 'Мой ответ' on input >> nth=56
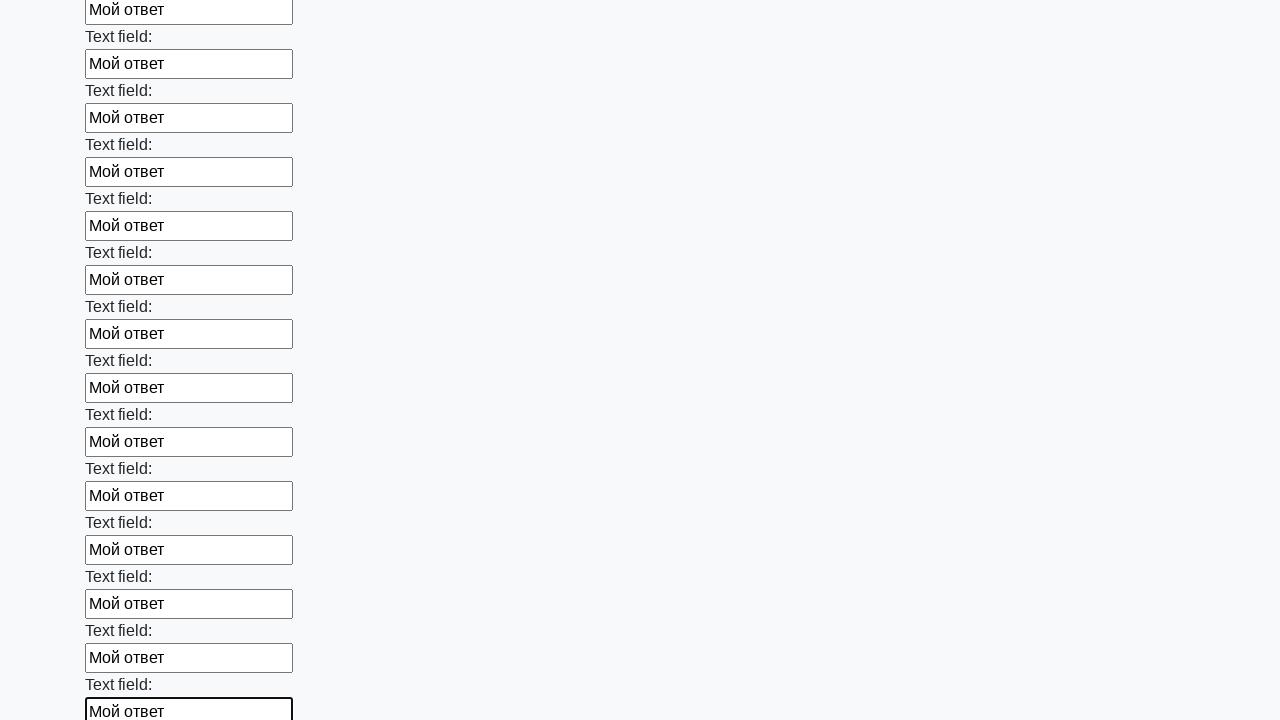

Filled an input field with 'Мой ответ' on input >> nth=57
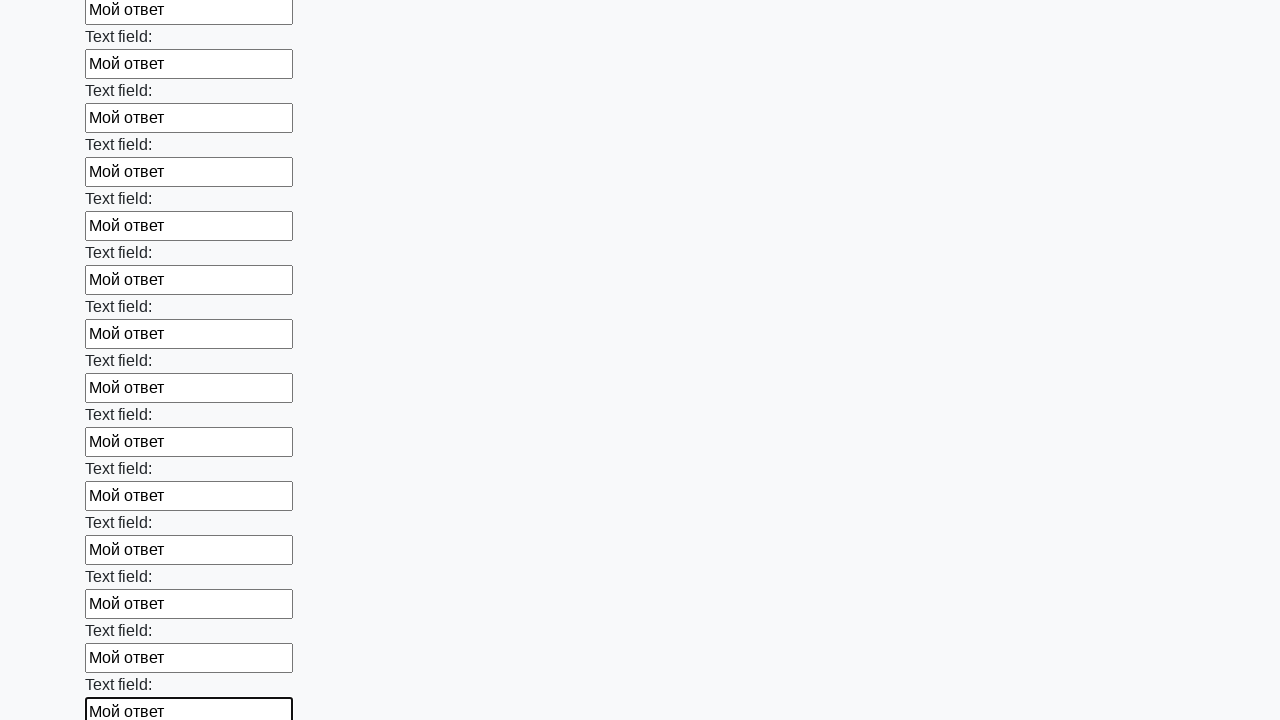

Filled an input field with 'Мой ответ' on input >> nth=58
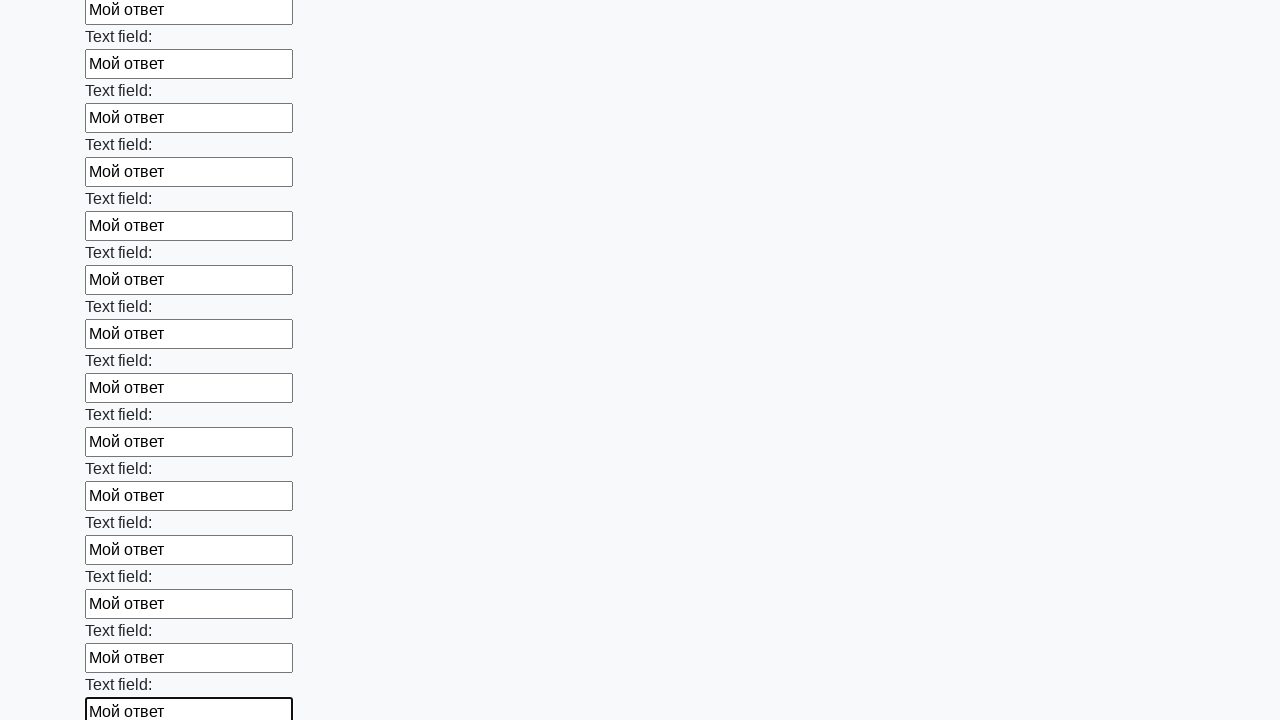

Filled an input field with 'Мой ответ' on input >> nth=59
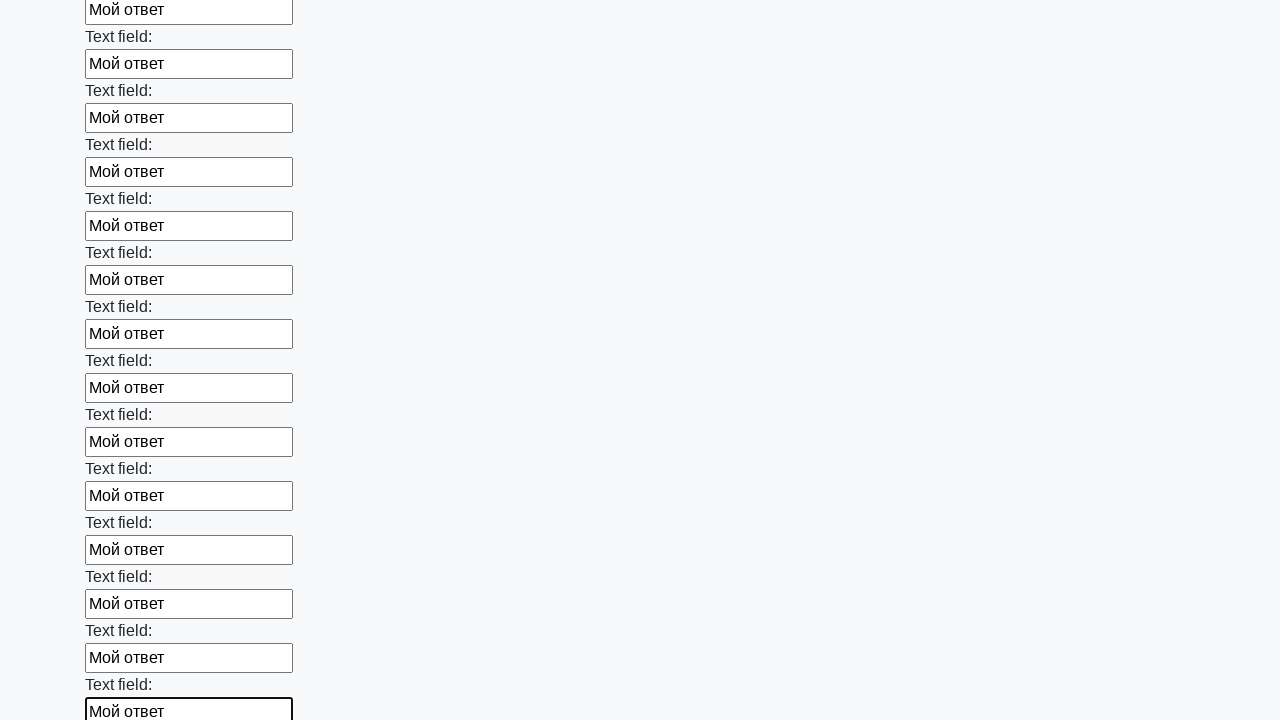

Filled an input field with 'Мой ответ' on input >> nth=60
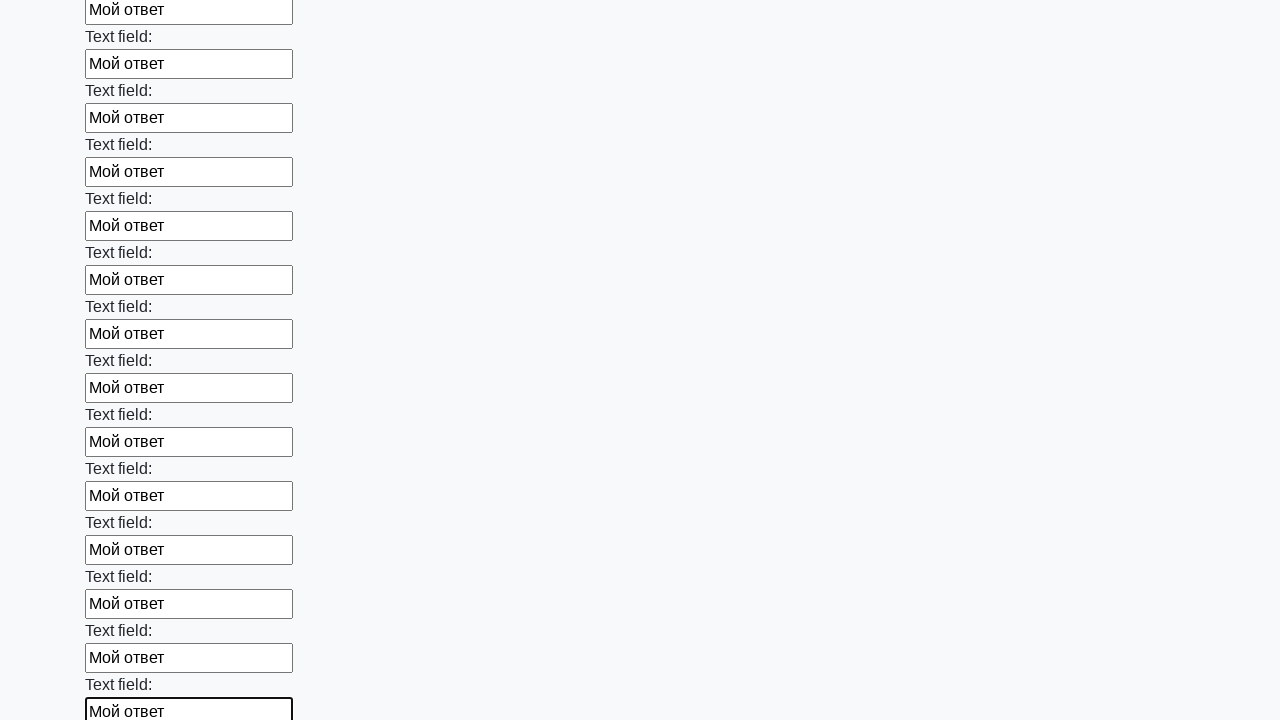

Filled an input field with 'Мой ответ' on input >> nth=61
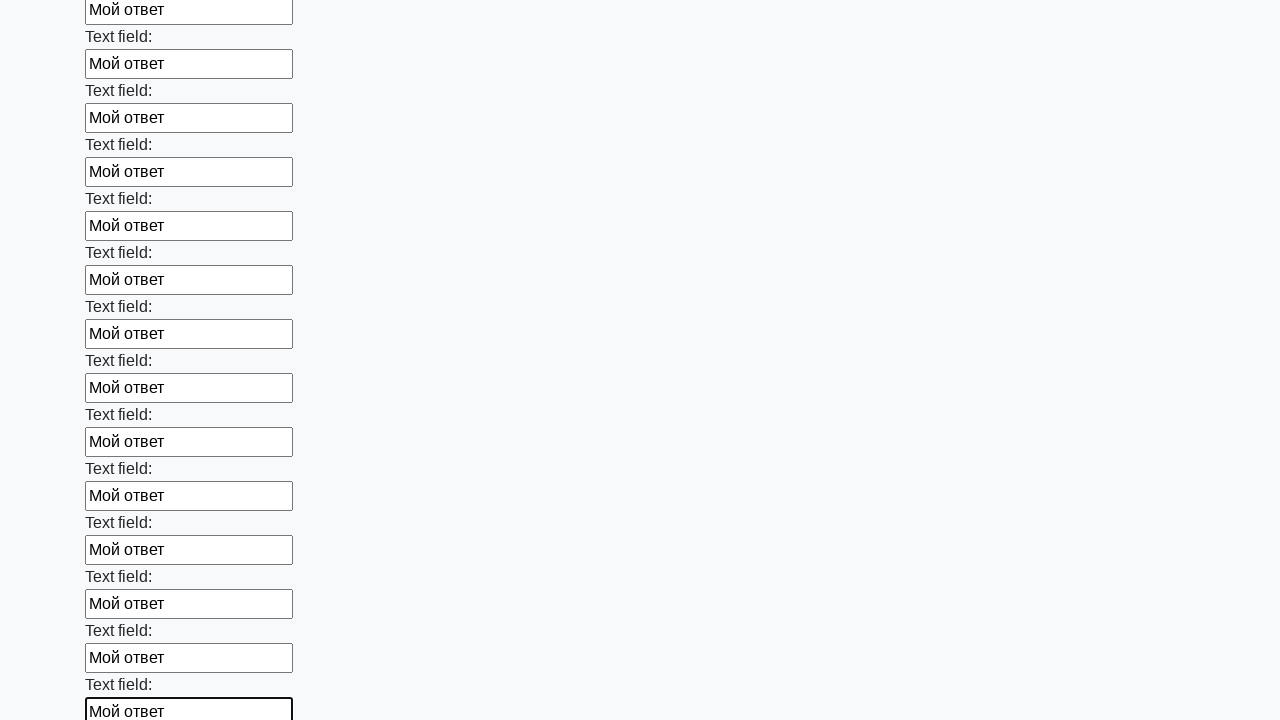

Filled an input field with 'Мой ответ' on input >> nth=62
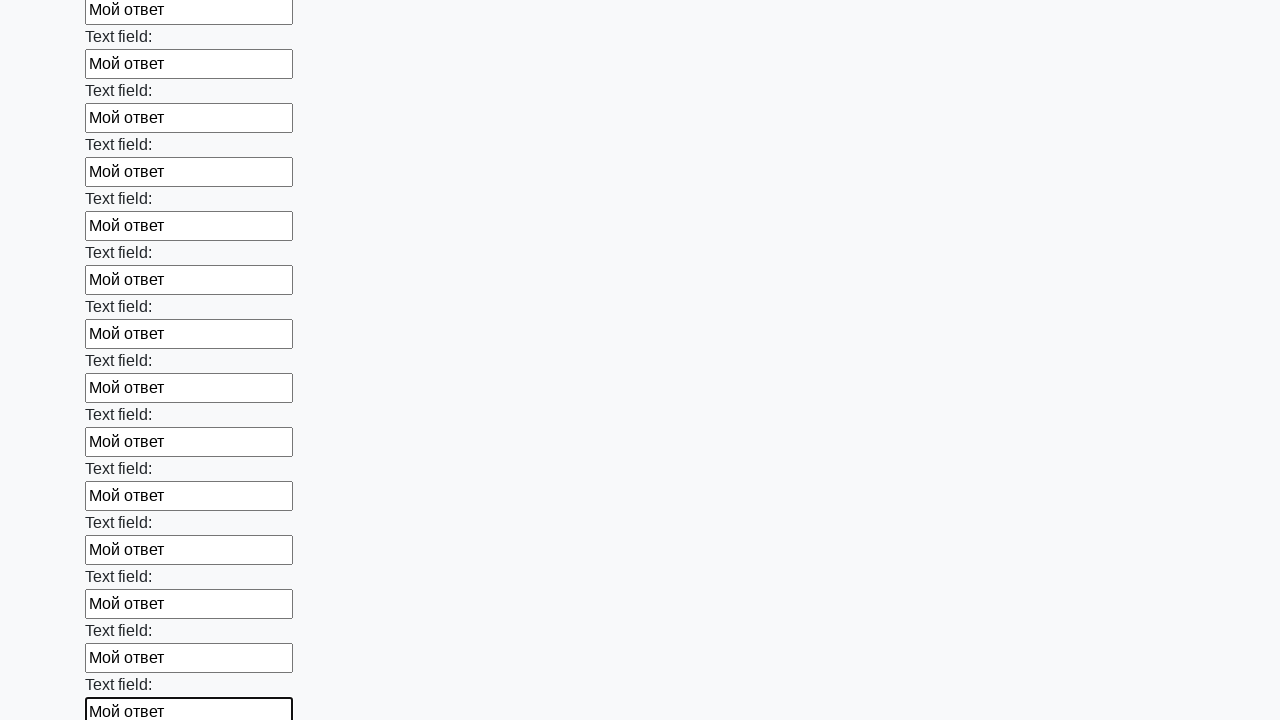

Filled an input field with 'Мой ответ' on input >> nth=63
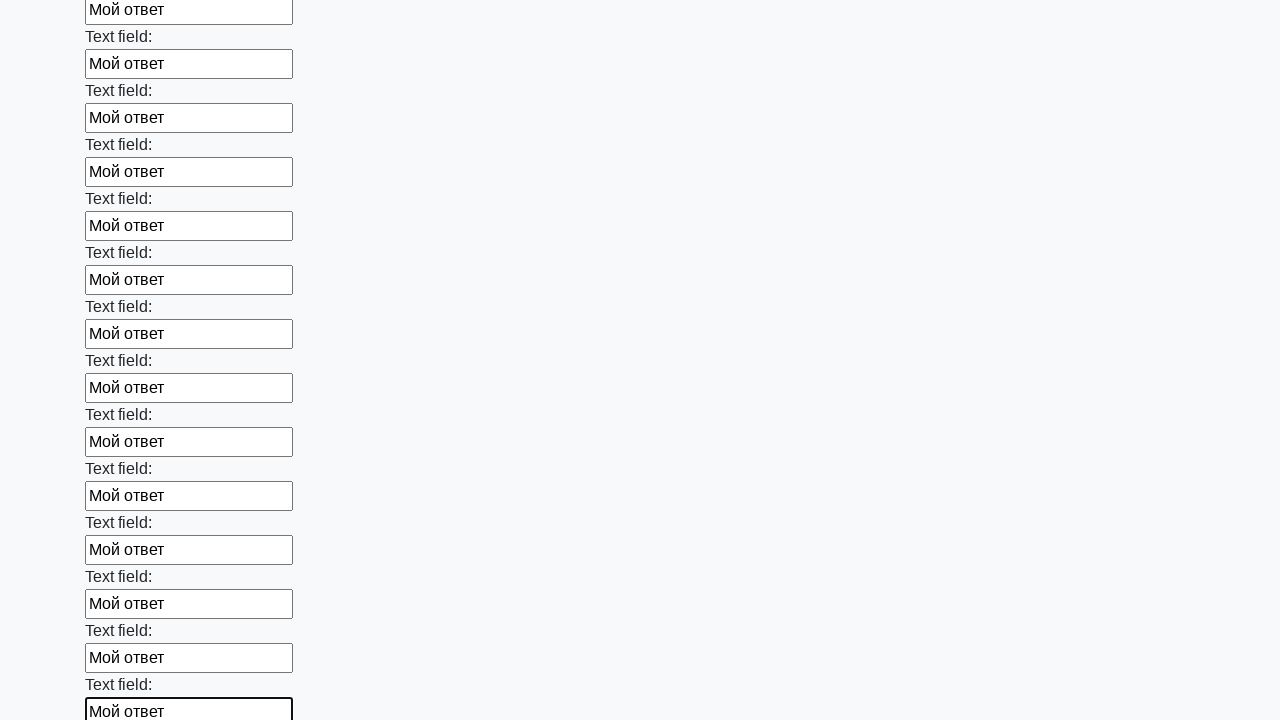

Filled an input field with 'Мой ответ' on input >> nth=64
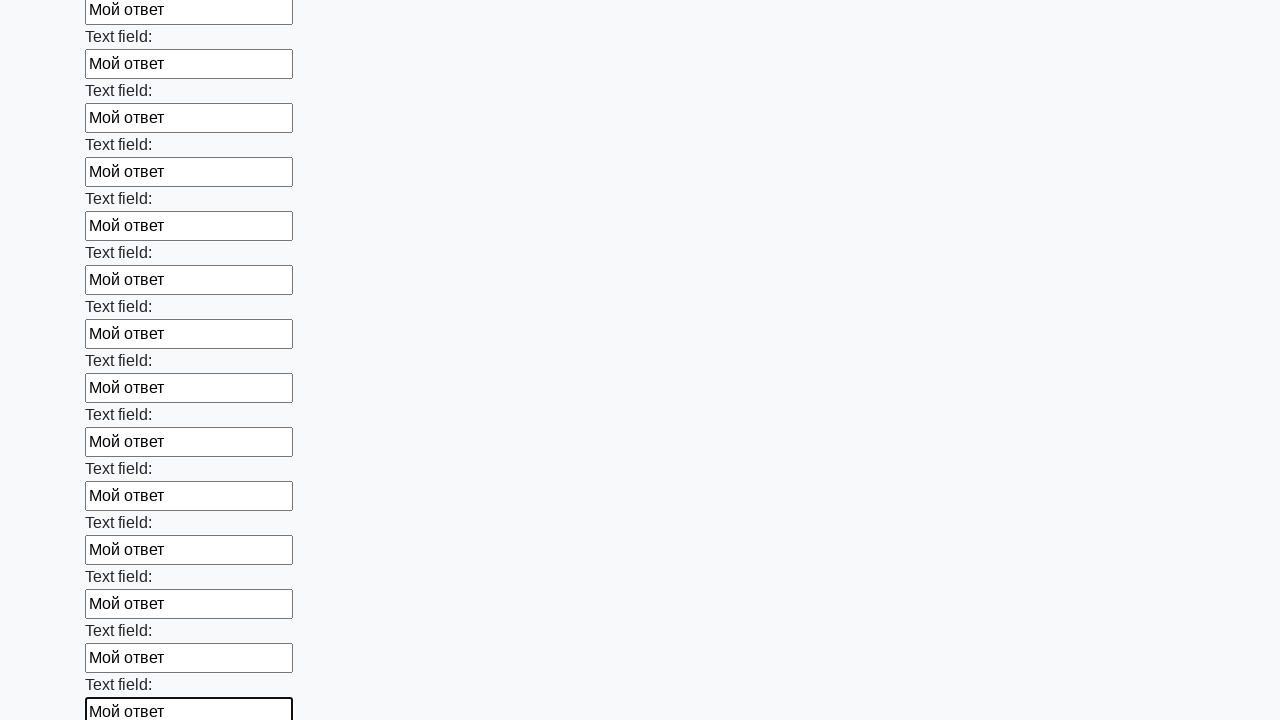

Filled an input field with 'Мой ответ' on input >> nth=65
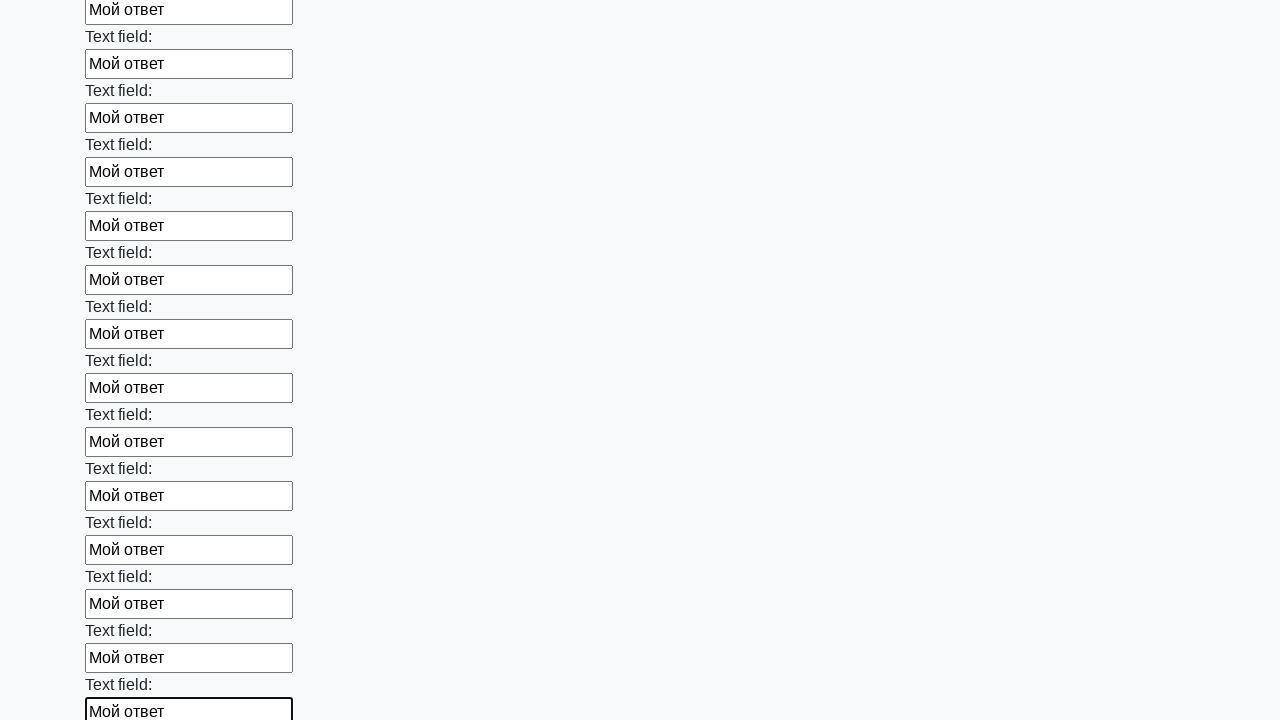

Filled an input field with 'Мой ответ' on input >> nth=66
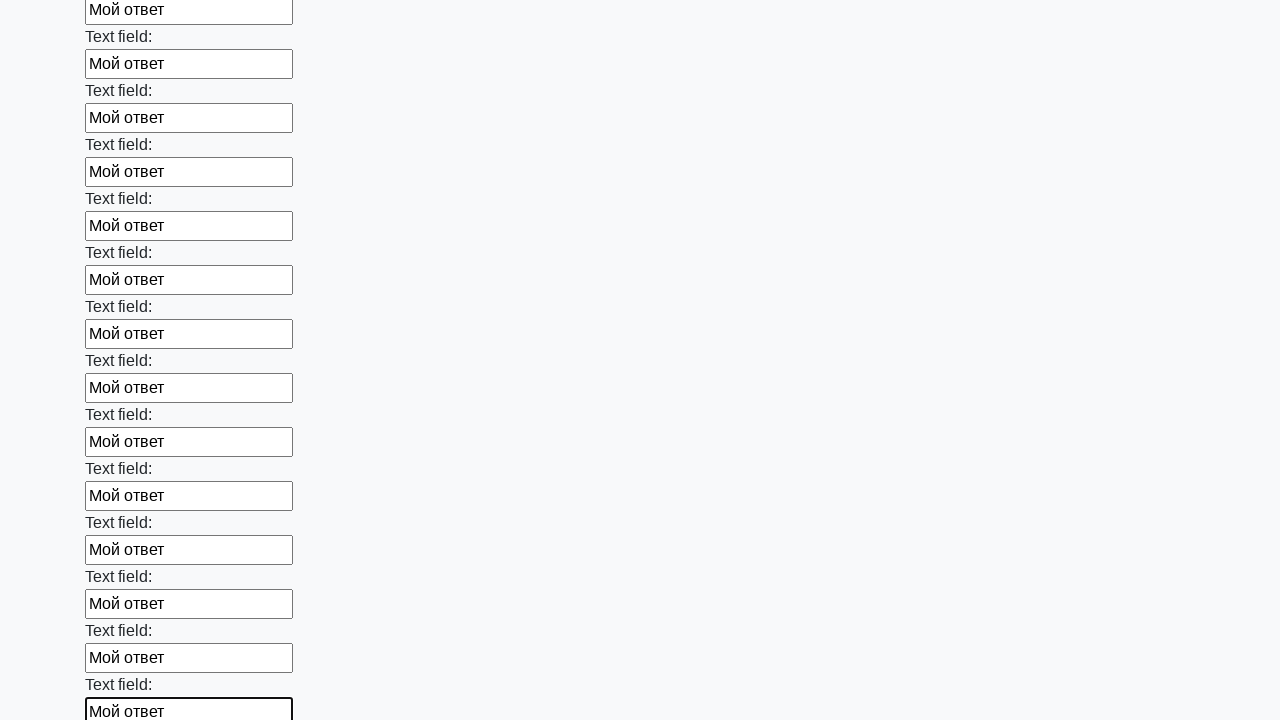

Filled an input field with 'Мой ответ' on input >> nth=67
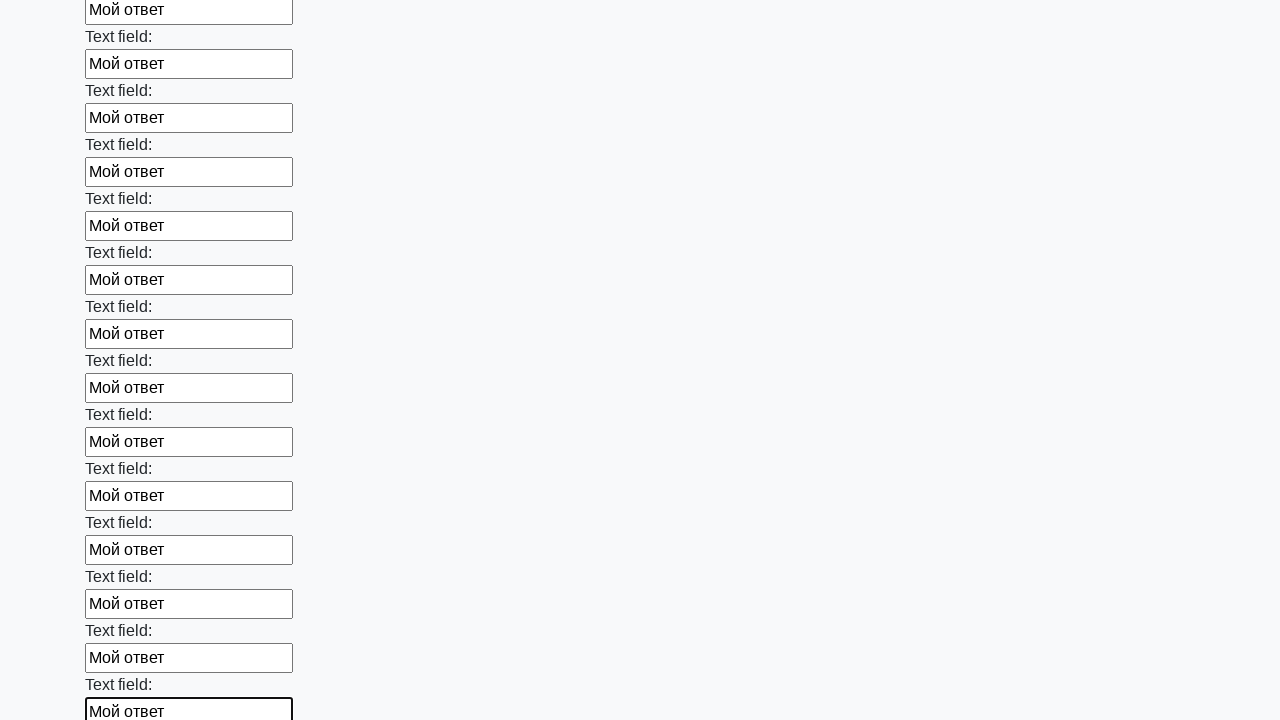

Filled an input field with 'Мой ответ' on input >> nth=68
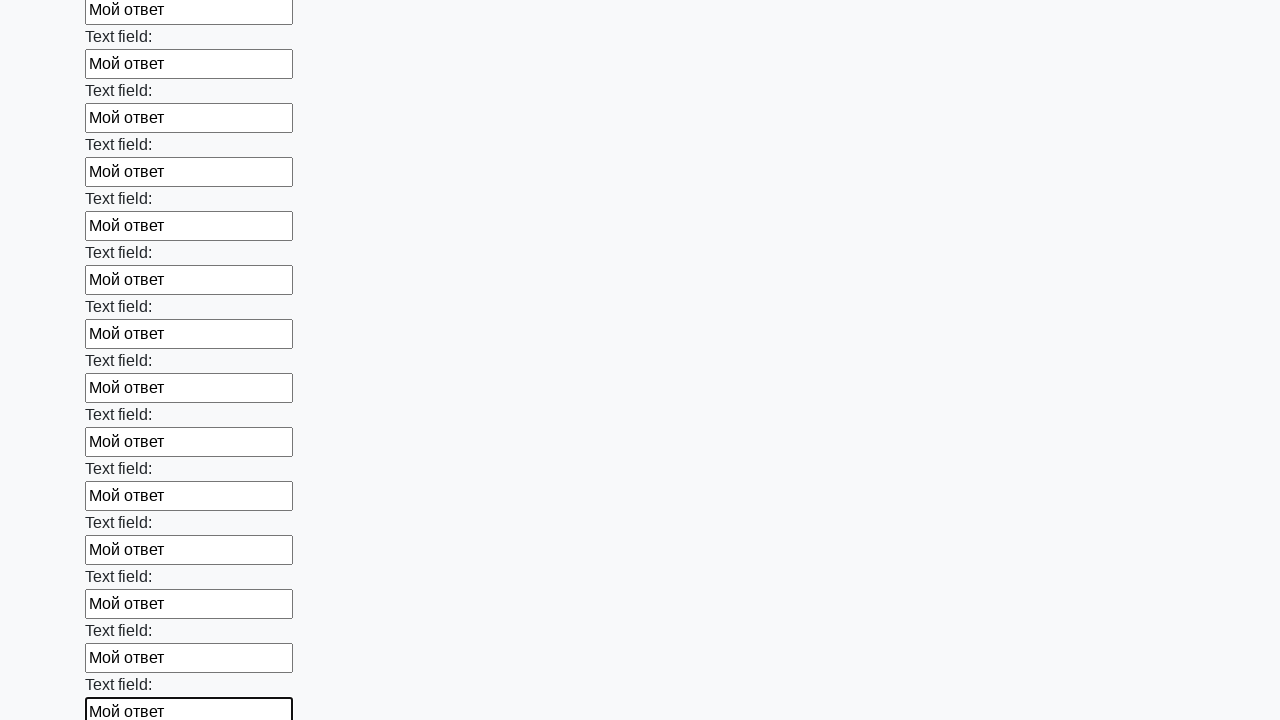

Filled an input field with 'Мой ответ' on input >> nth=69
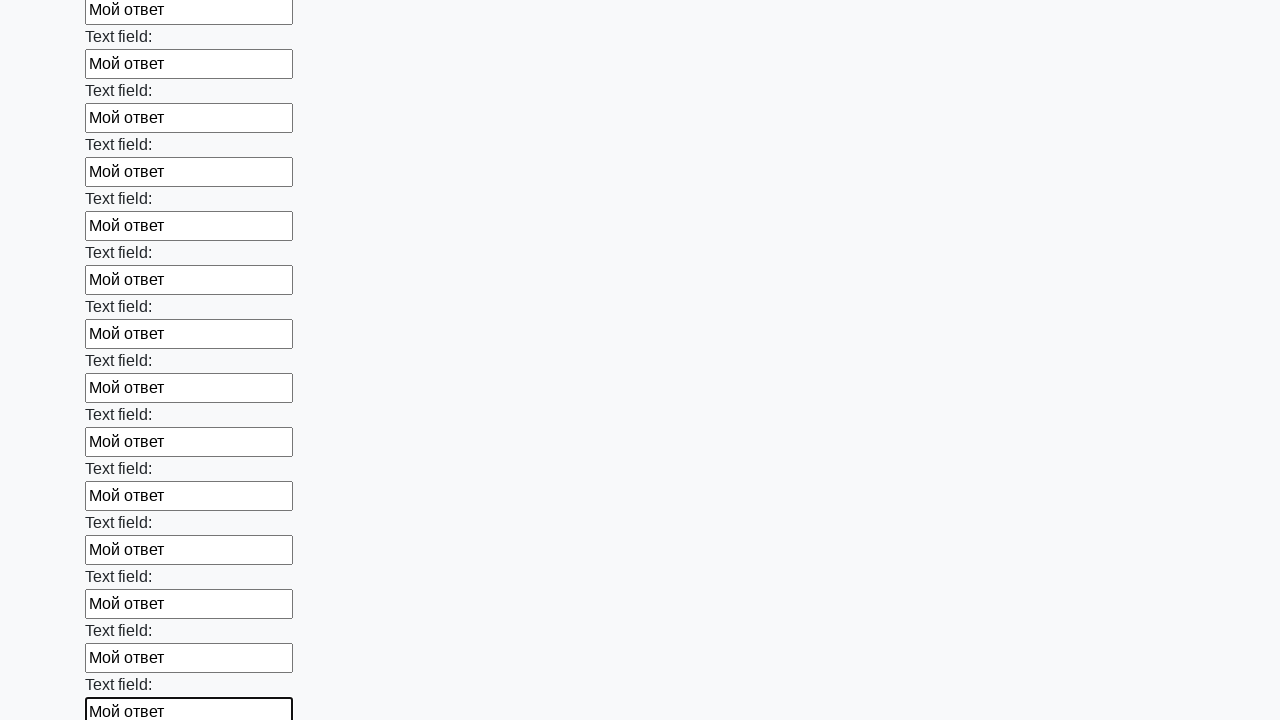

Filled an input field with 'Мой ответ' on input >> nth=70
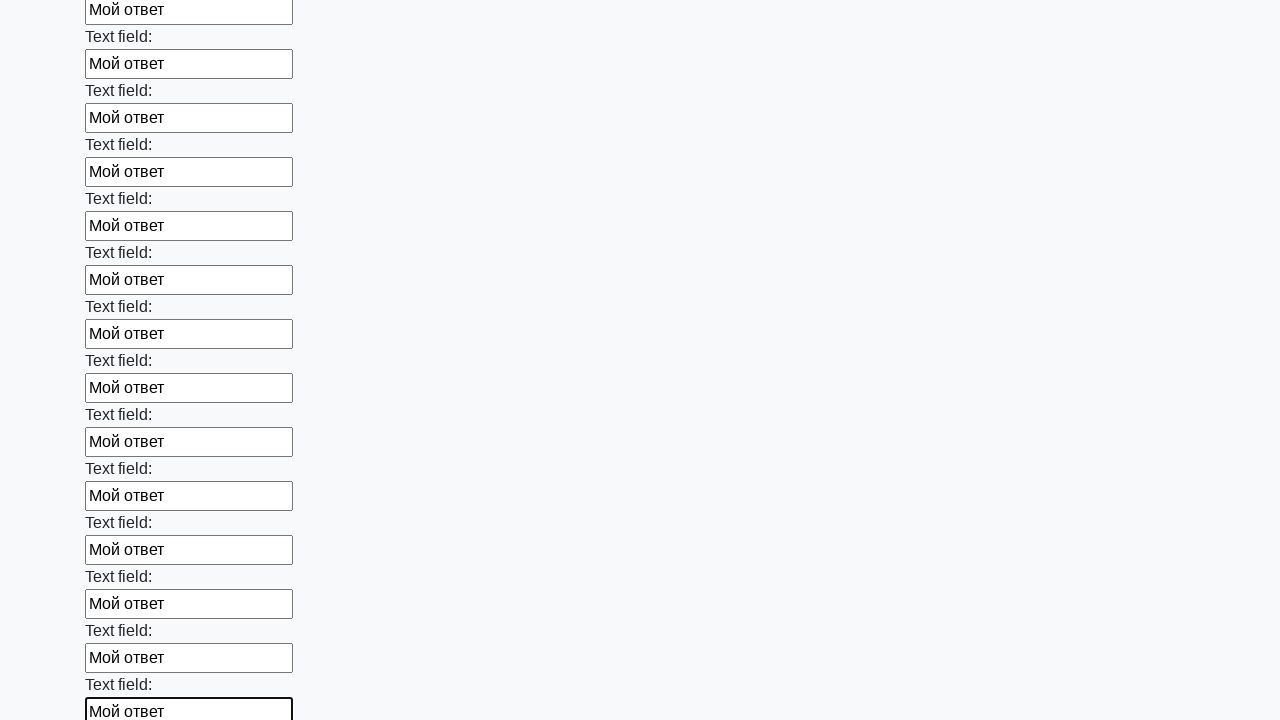

Filled an input field with 'Мой ответ' on input >> nth=71
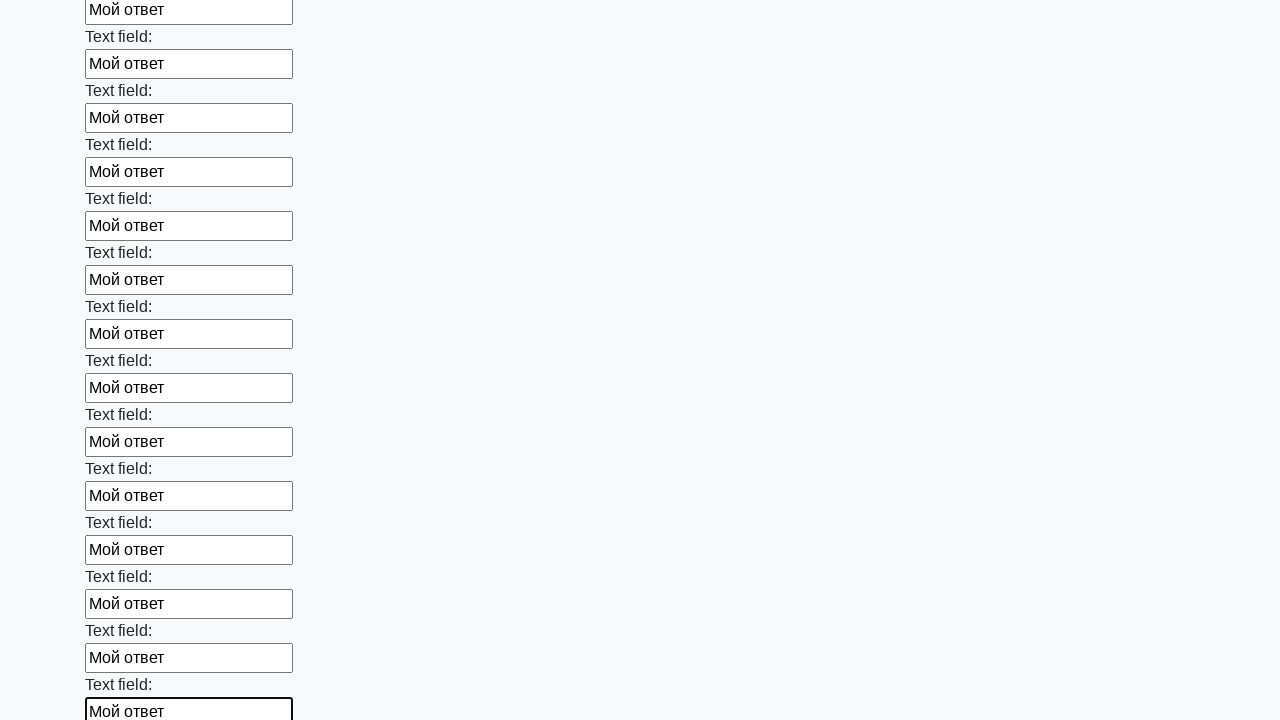

Filled an input field with 'Мой ответ' on input >> nth=72
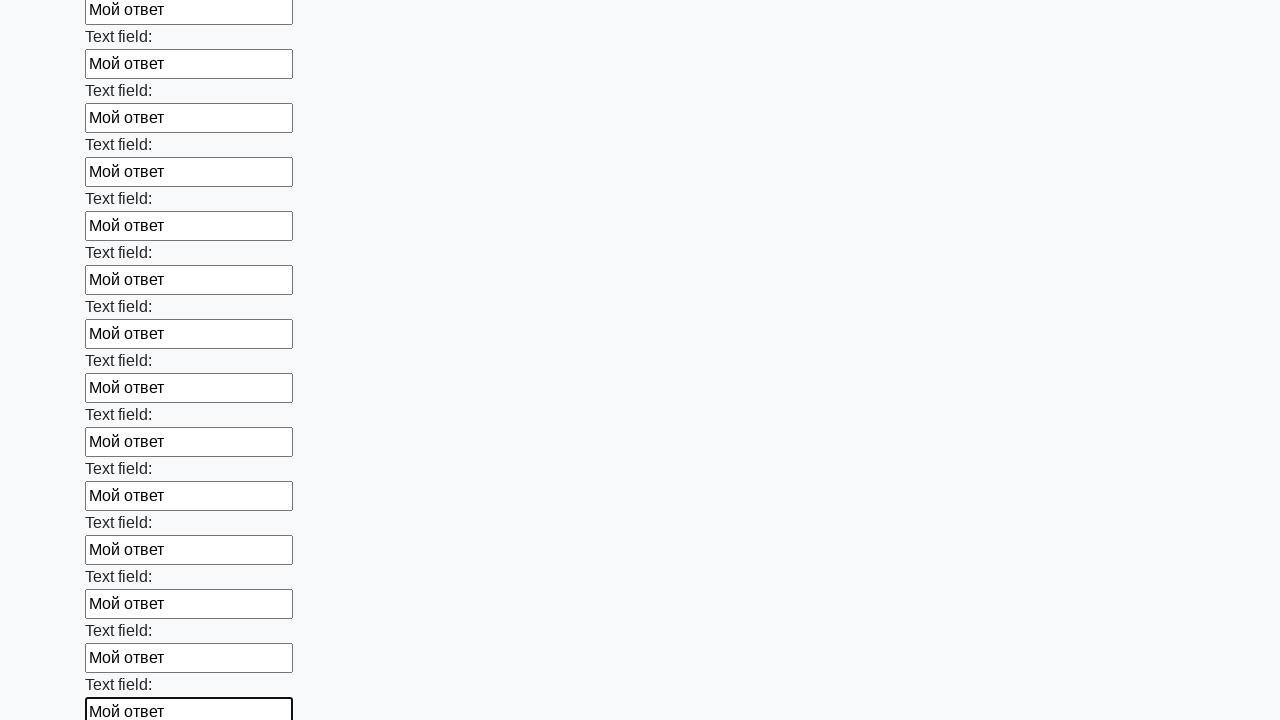

Filled an input field with 'Мой ответ' on input >> nth=73
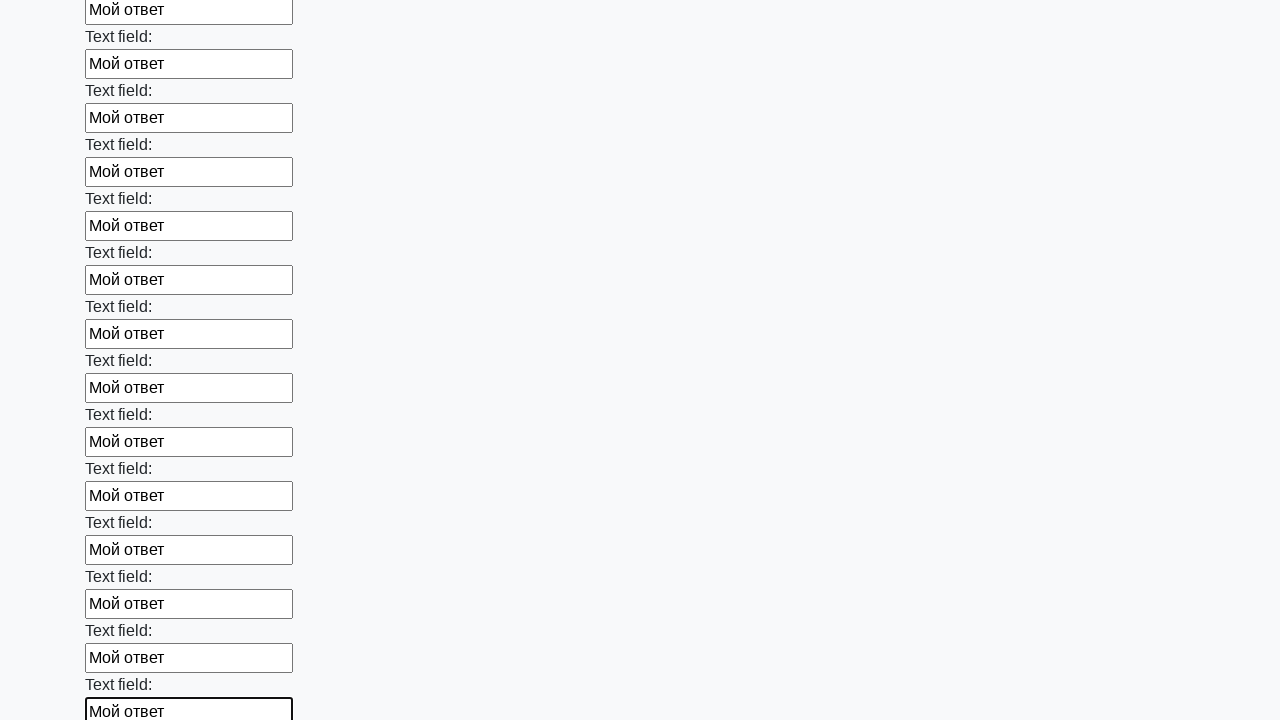

Filled an input field with 'Мой ответ' on input >> nth=74
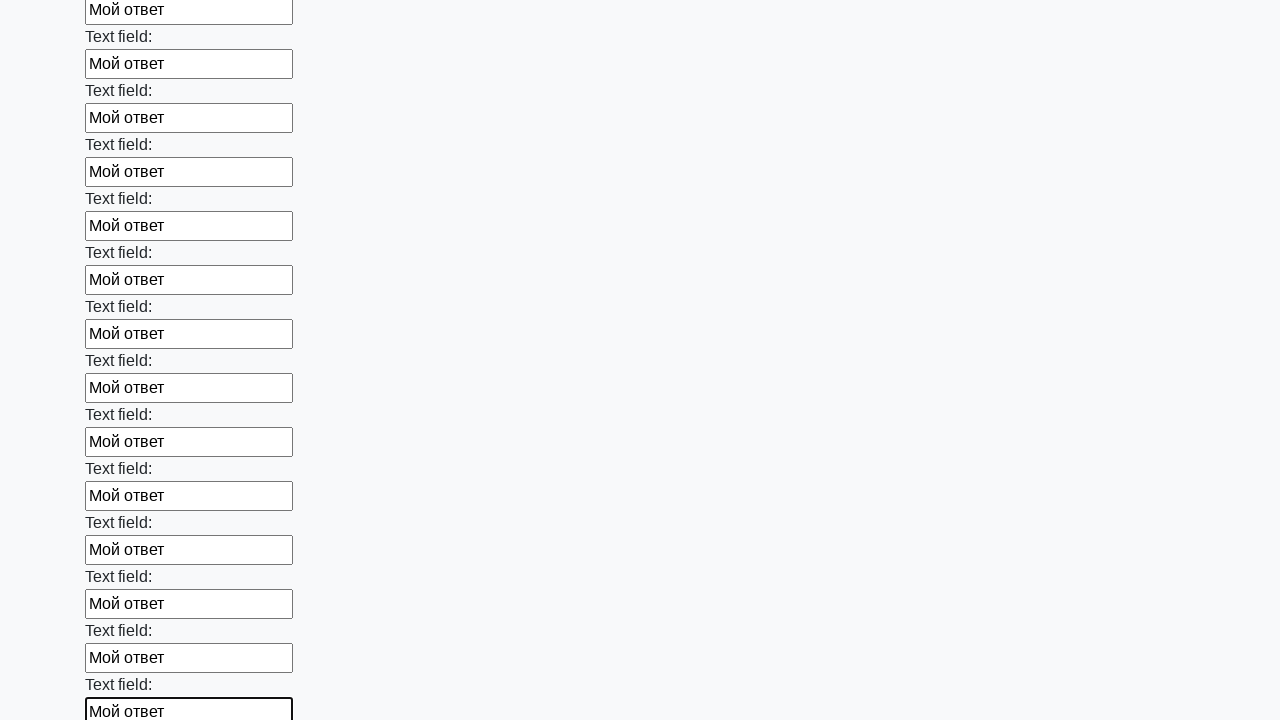

Filled an input field with 'Мой ответ' on input >> nth=75
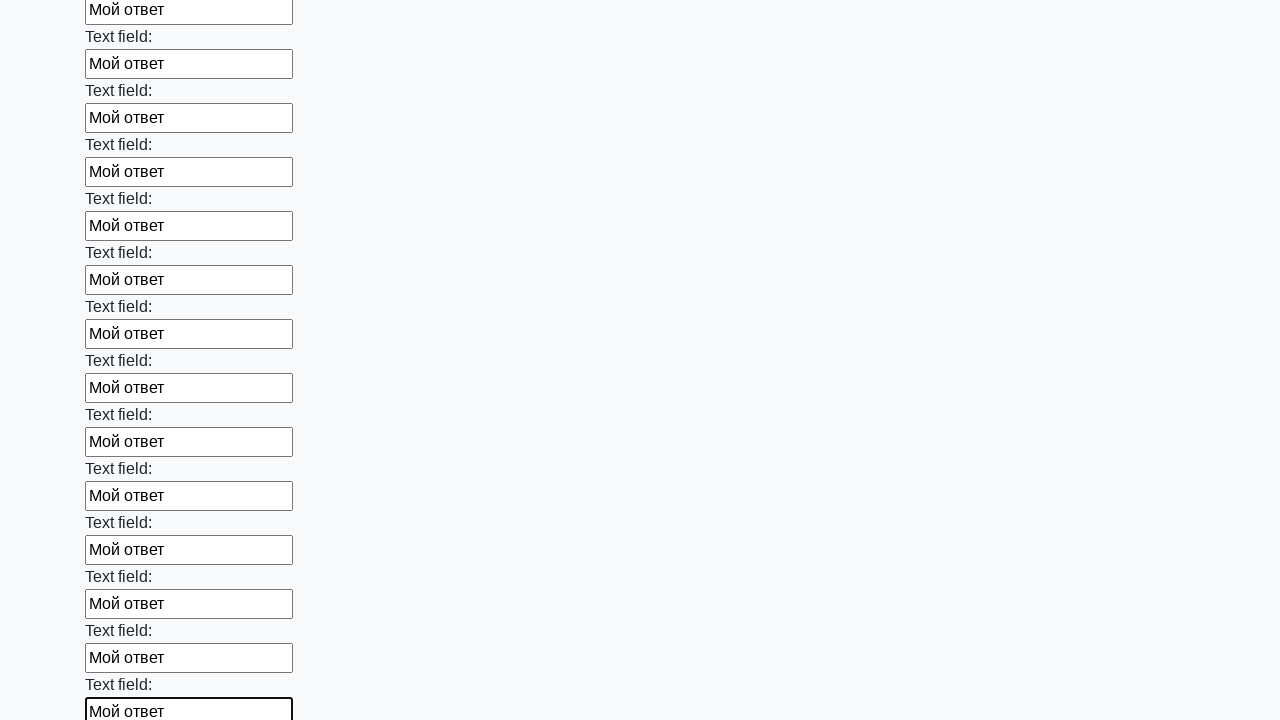

Filled an input field with 'Мой ответ' on input >> nth=76
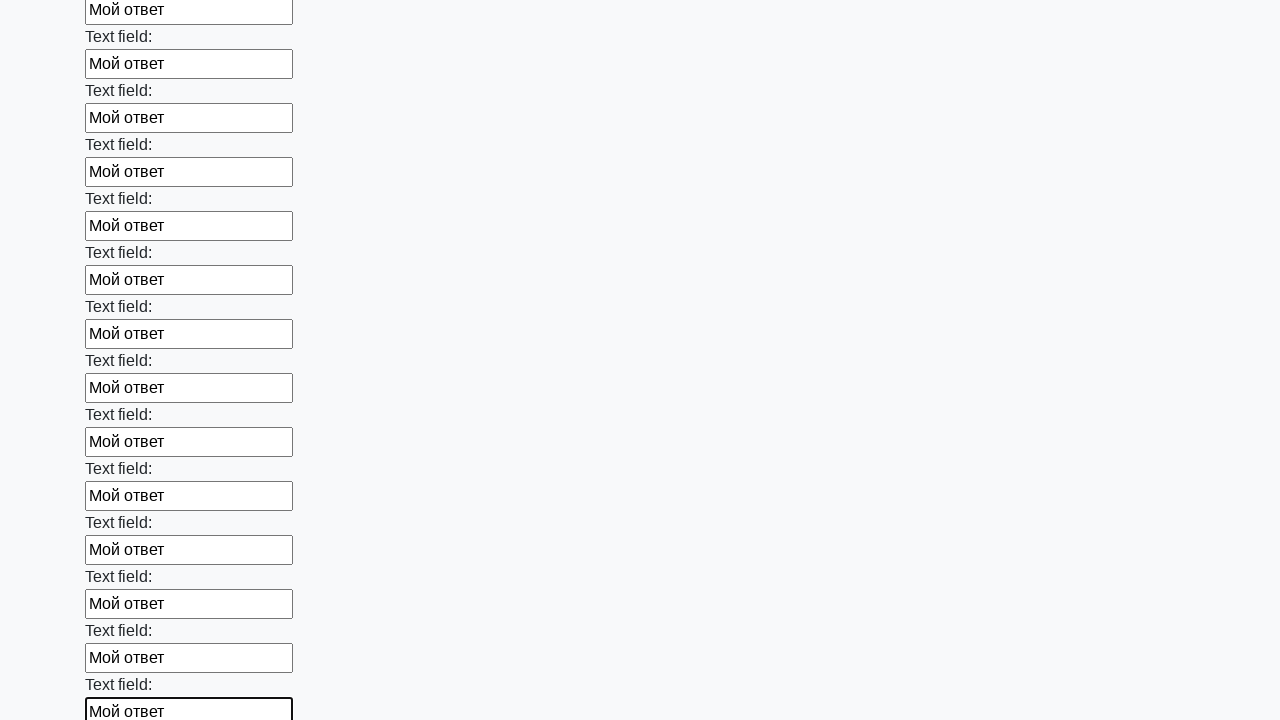

Filled an input field with 'Мой ответ' on input >> nth=77
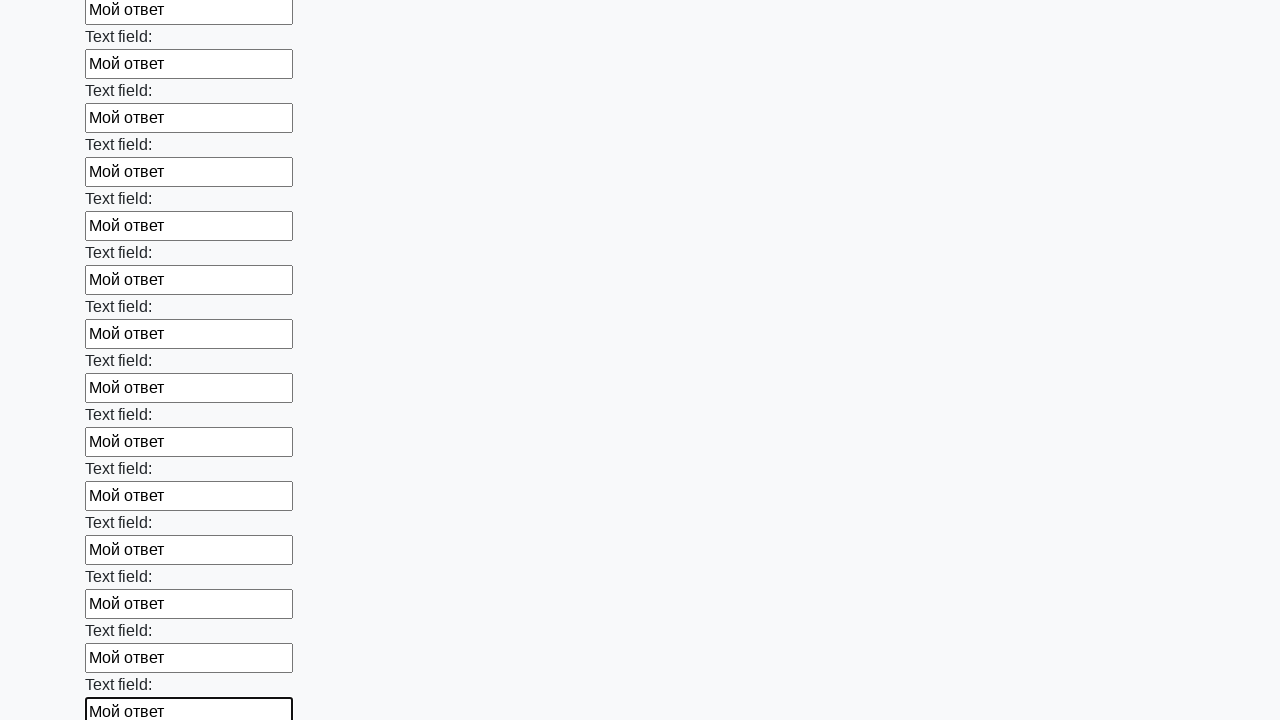

Filled an input field with 'Мой ответ' on input >> nth=78
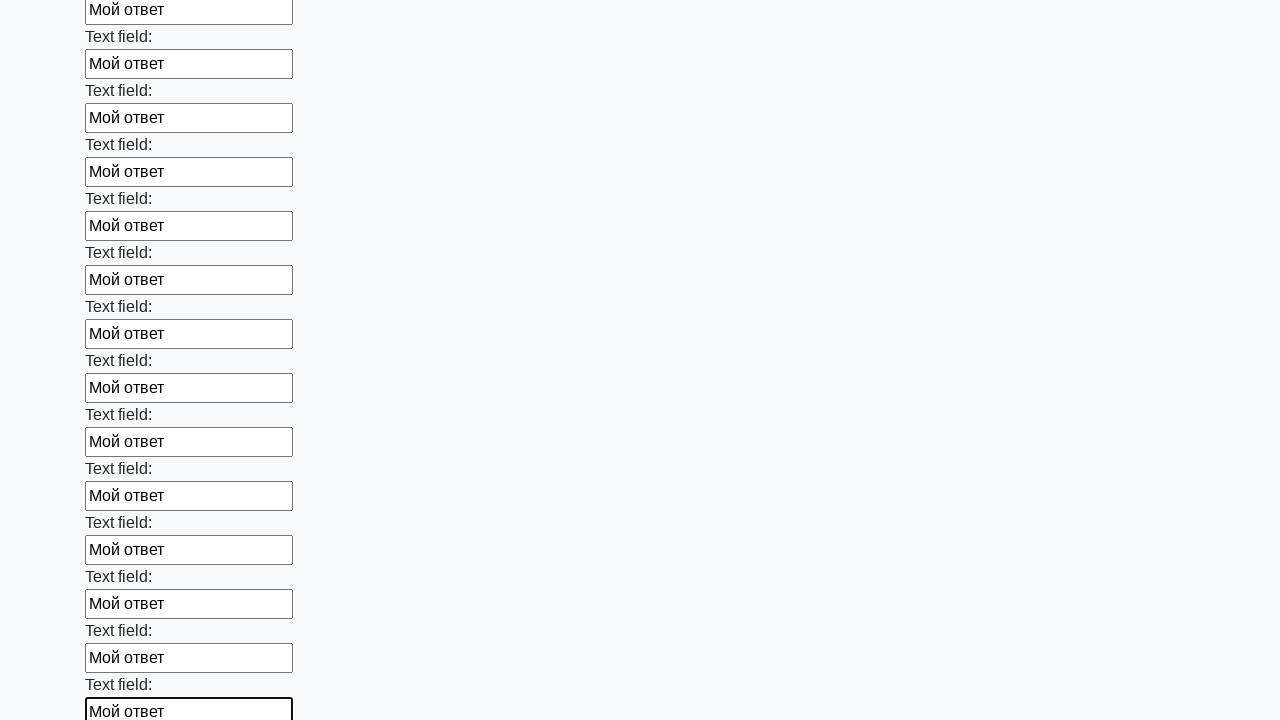

Filled an input field with 'Мой ответ' on input >> nth=79
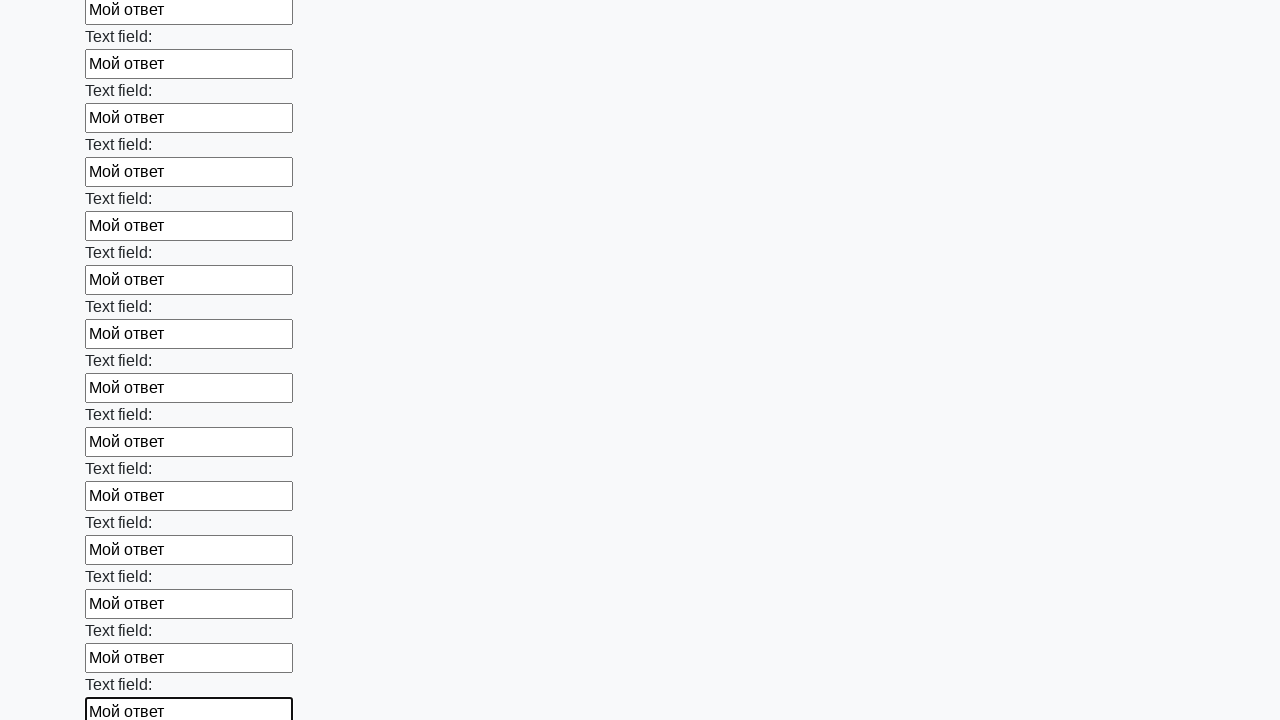

Filled an input field with 'Мой ответ' on input >> nth=80
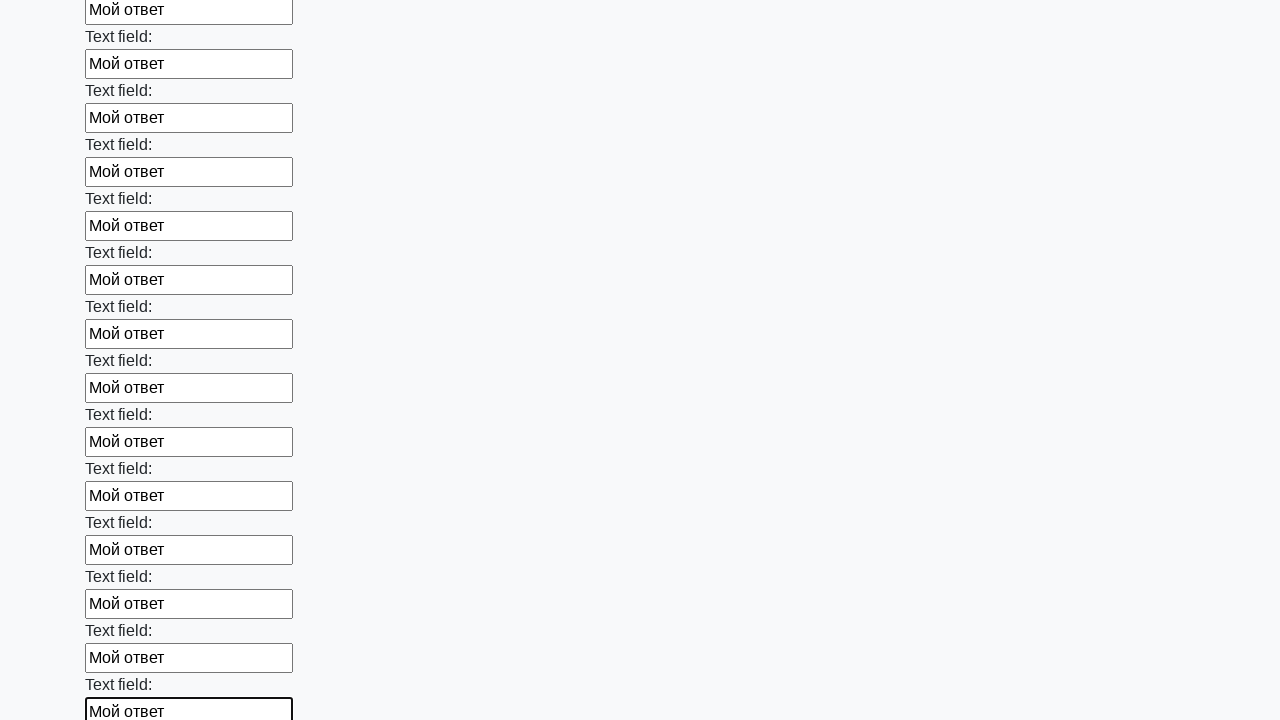

Filled an input field with 'Мой ответ' on input >> nth=81
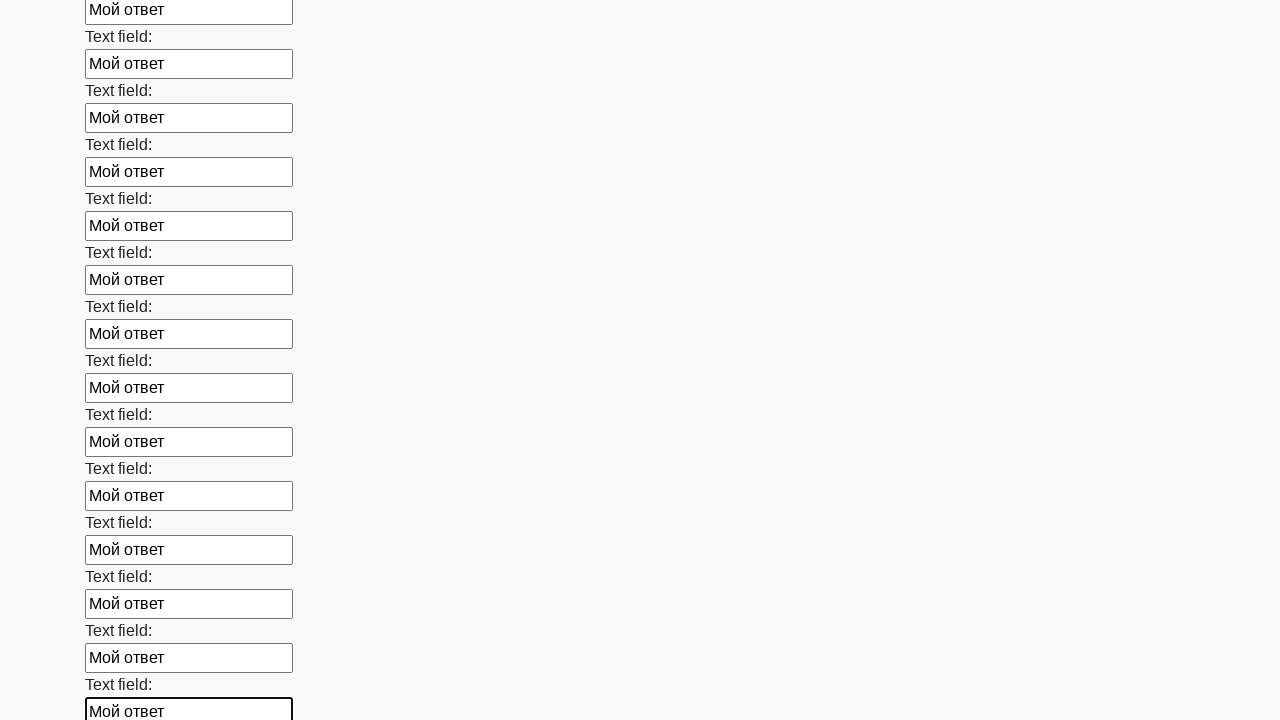

Filled an input field with 'Мой ответ' on input >> nth=82
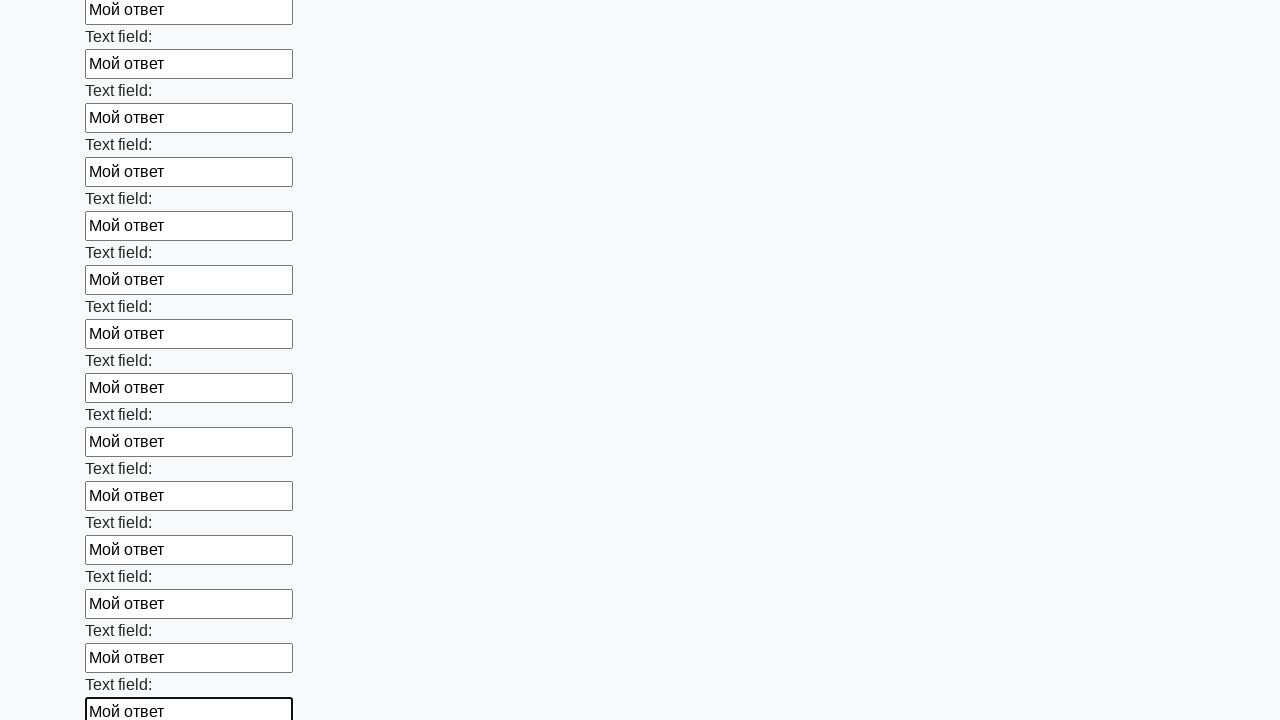

Filled an input field with 'Мой ответ' on input >> nth=83
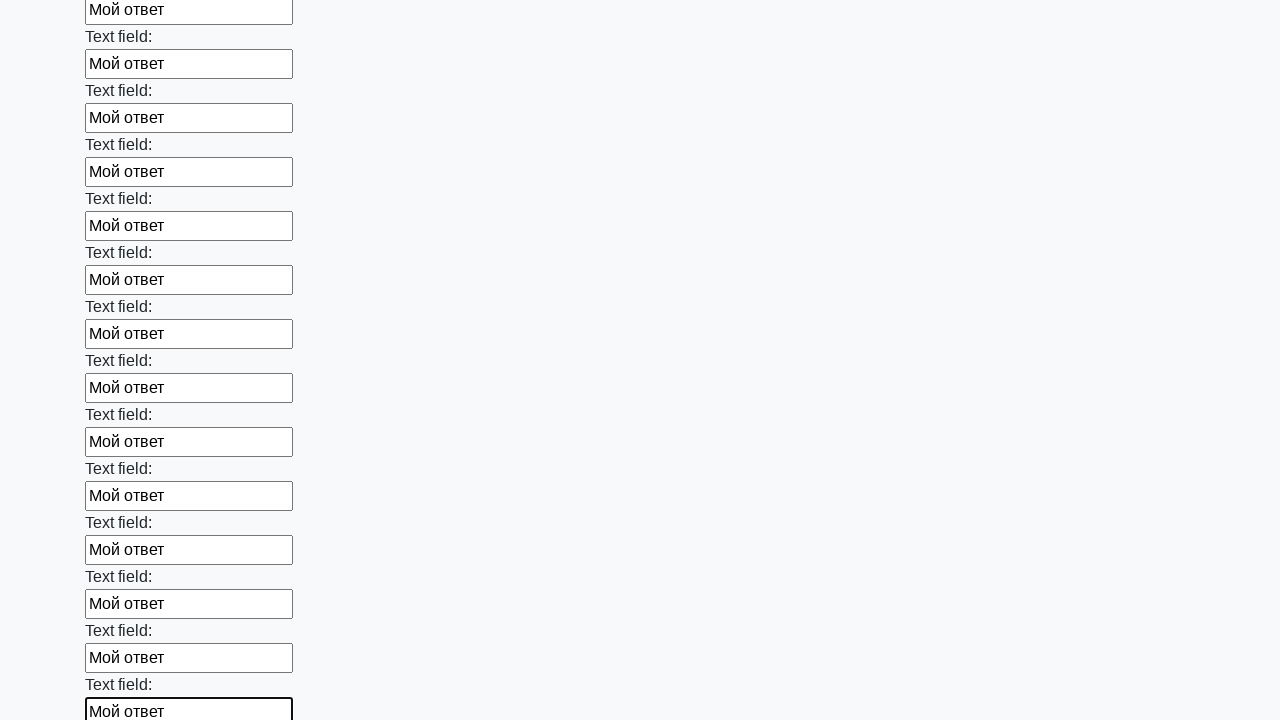

Filled an input field with 'Мой ответ' on input >> nth=84
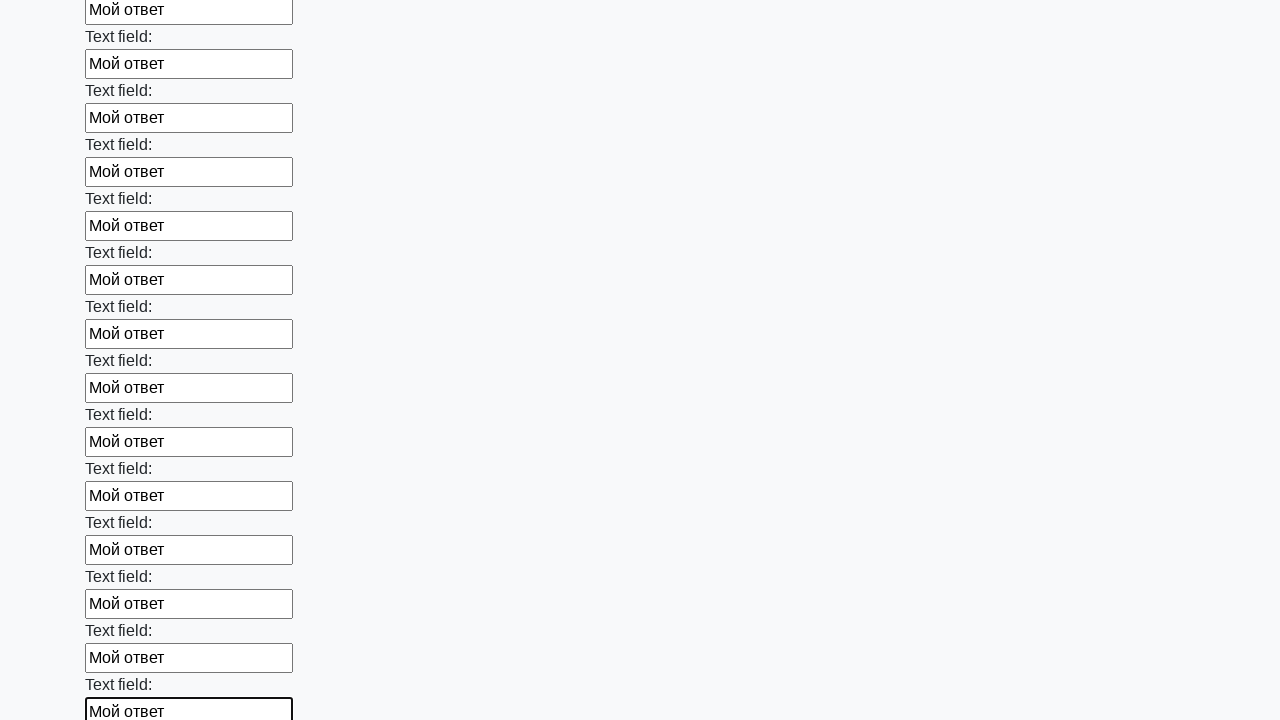

Filled an input field with 'Мой ответ' on input >> nth=85
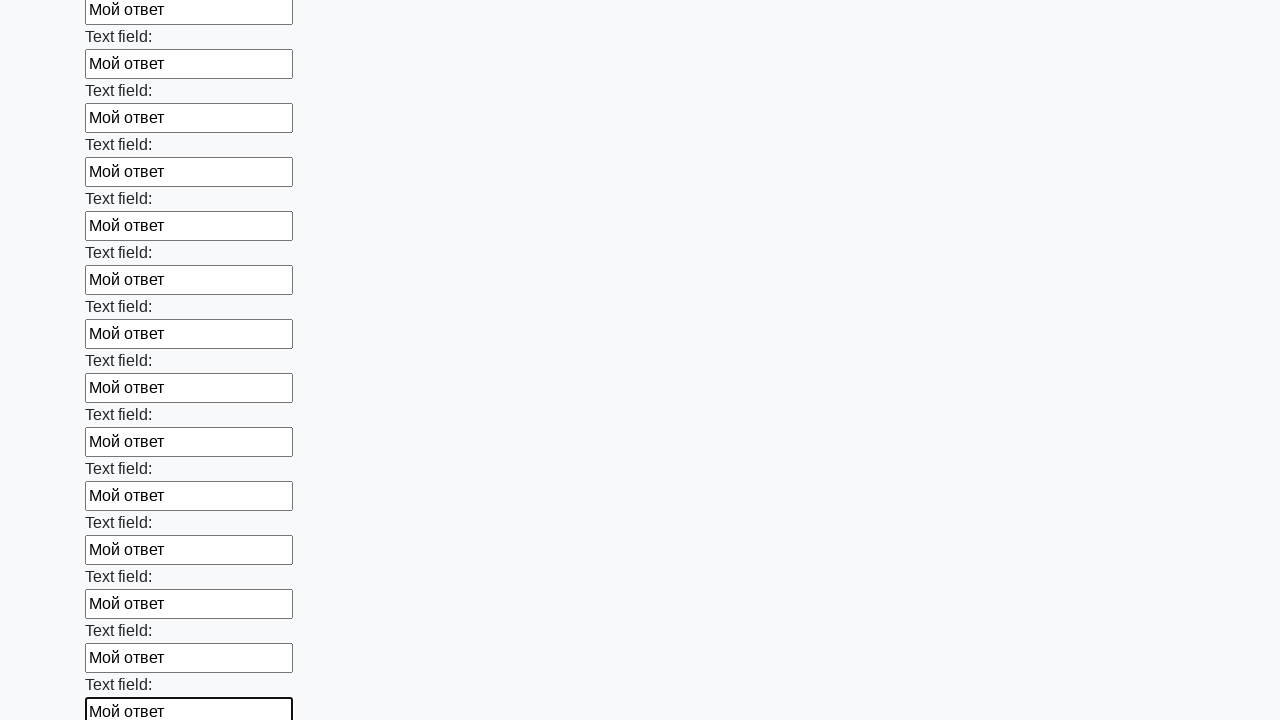

Filled an input field with 'Мой ответ' on input >> nth=86
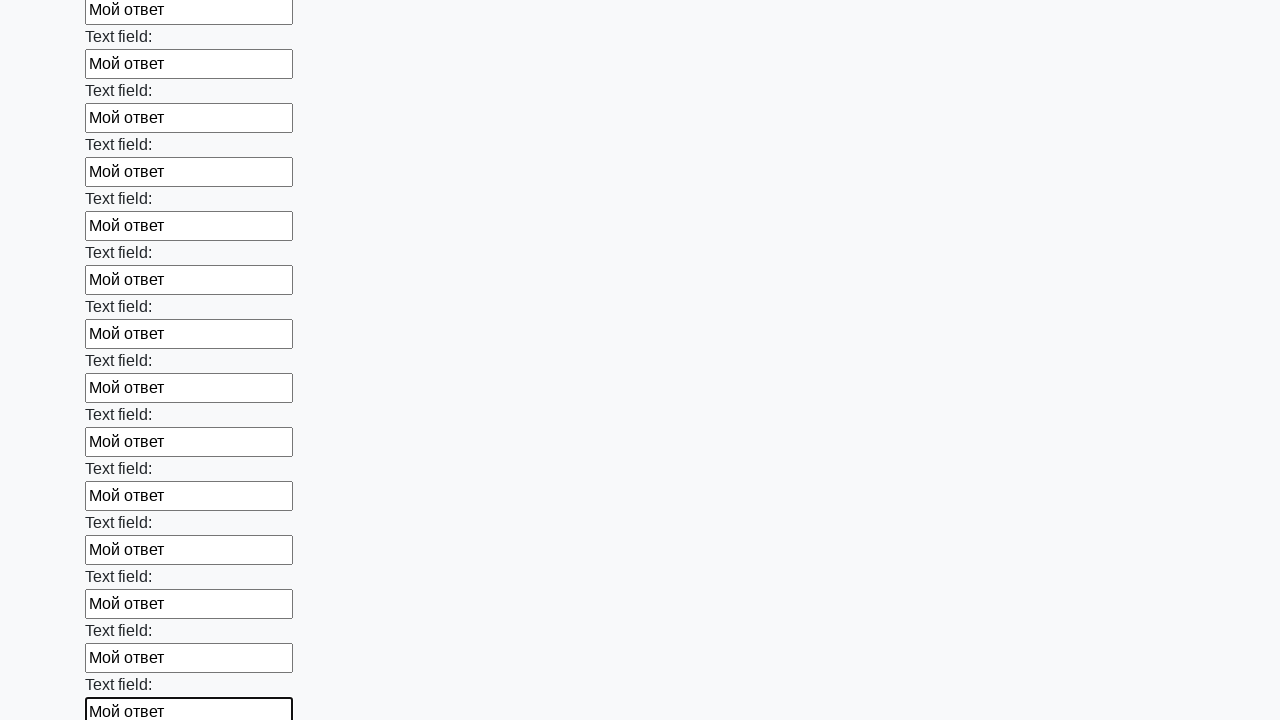

Filled an input field with 'Мой ответ' on input >> nth=87
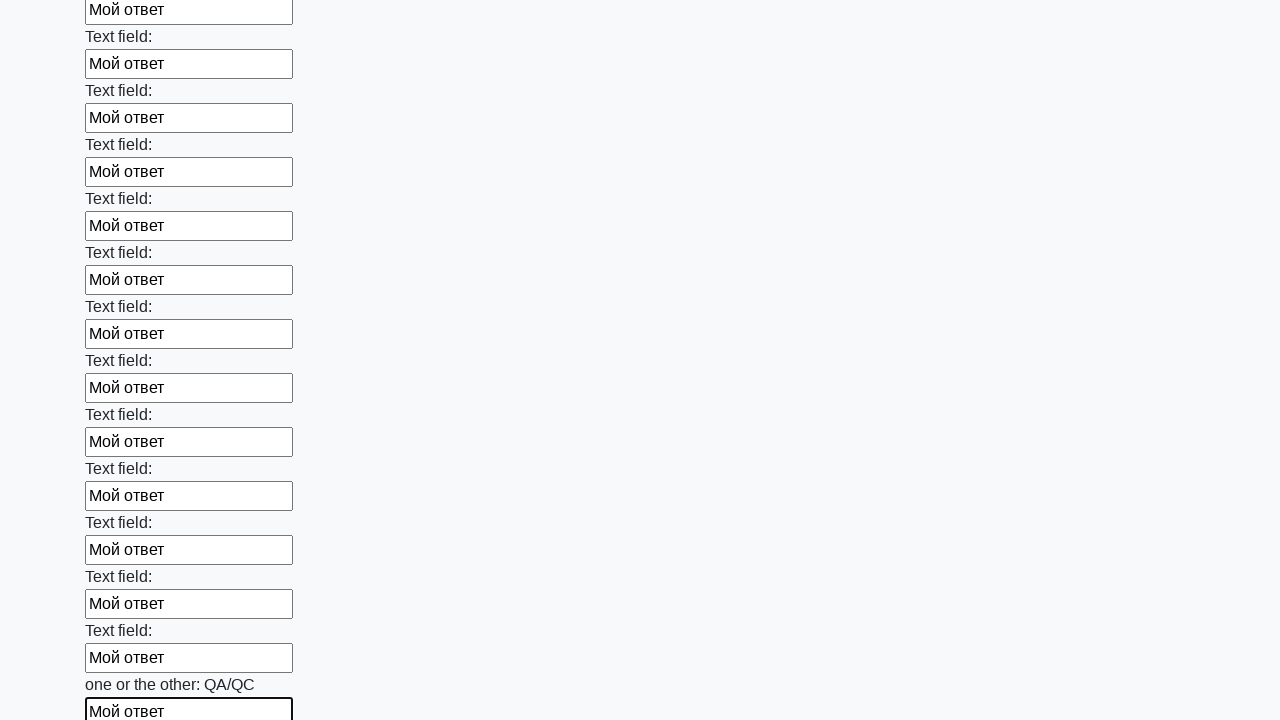

Filled an input field with 'Мой ответ' on input >> nth=88
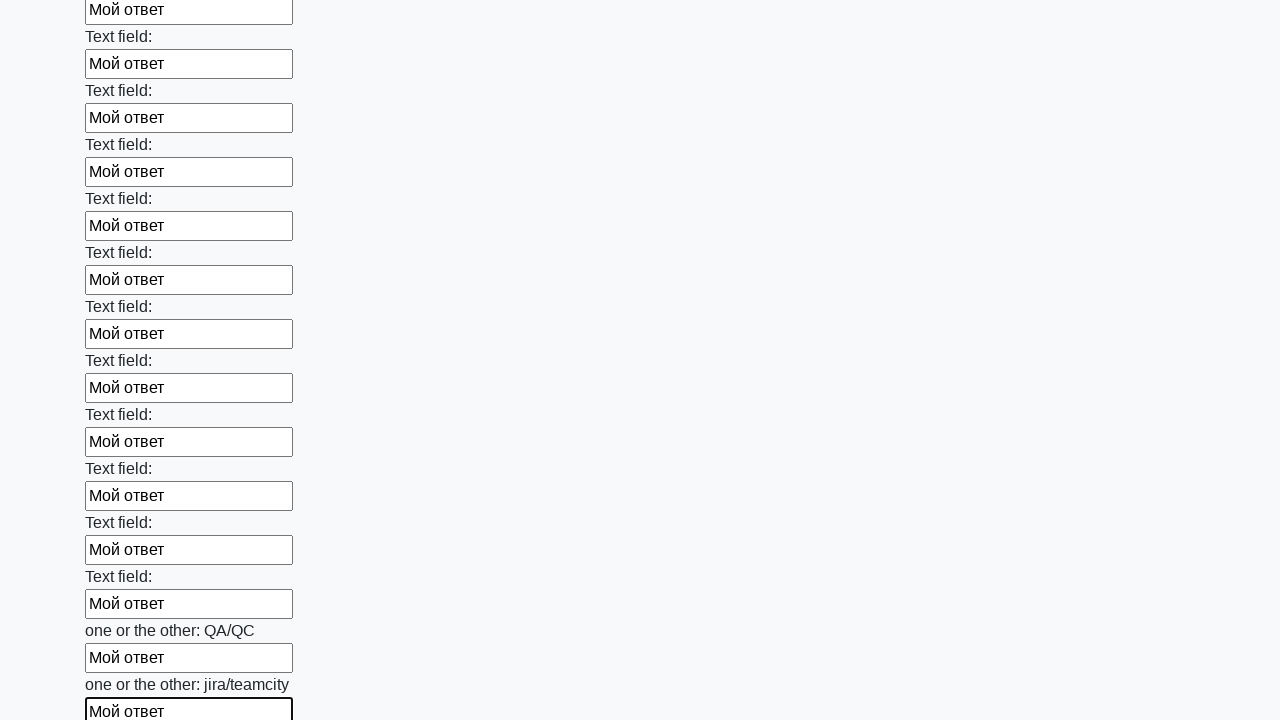

Filled an input field with 'Мой ответ' on input >> nth=89
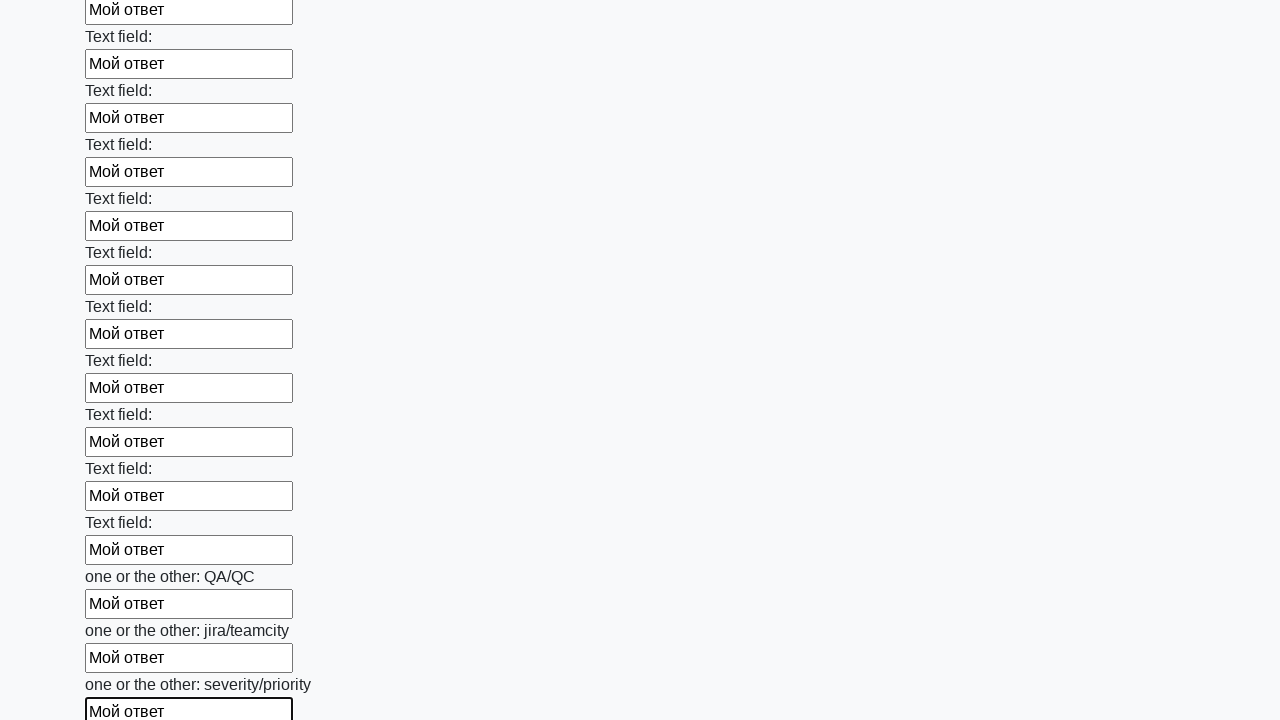

Filled an input field with 'Мой ответ' on input >> nth=90
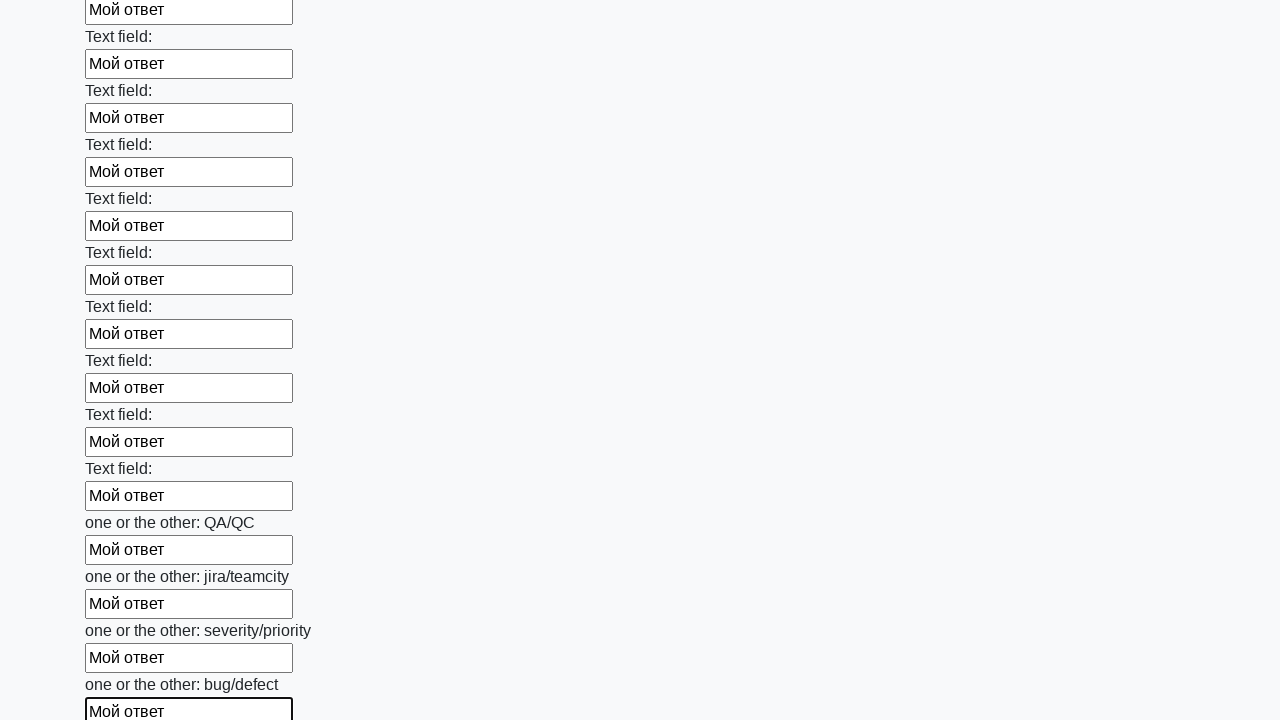

Filled an input field with 'Мой ответ' on input >> nth=91
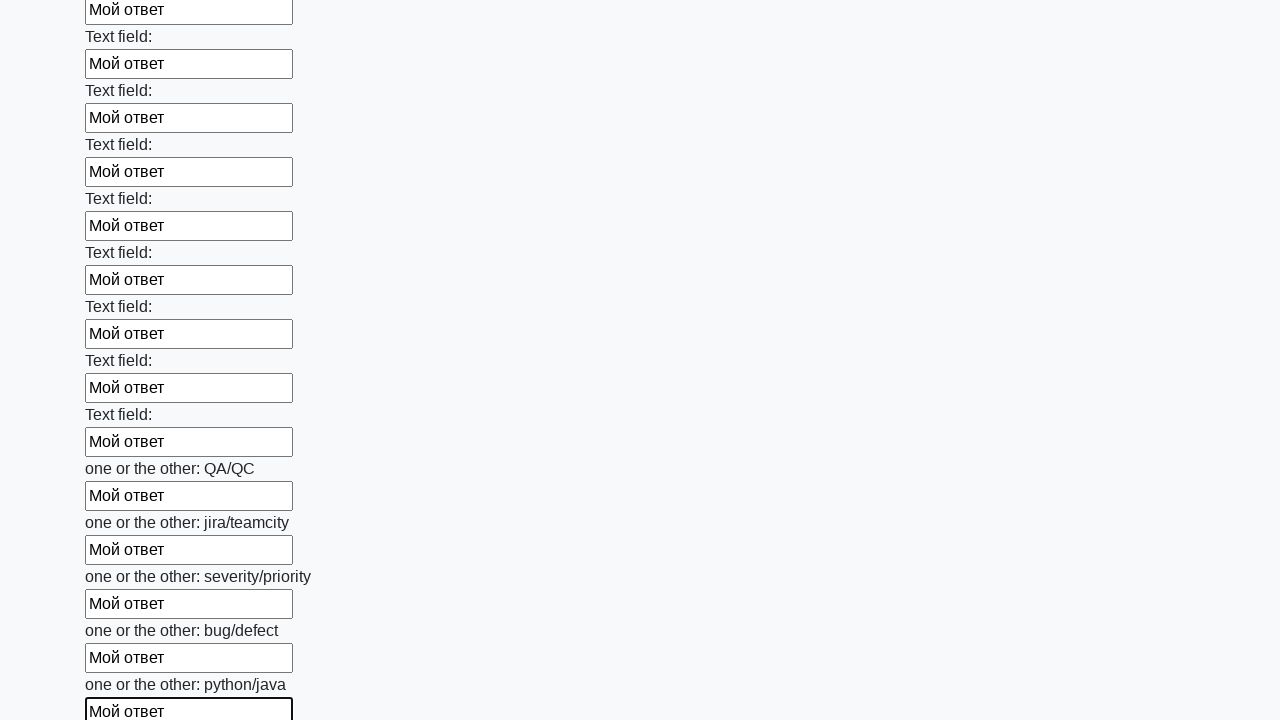

Filled an input field with 'Мой ответ' on input >> nth=92
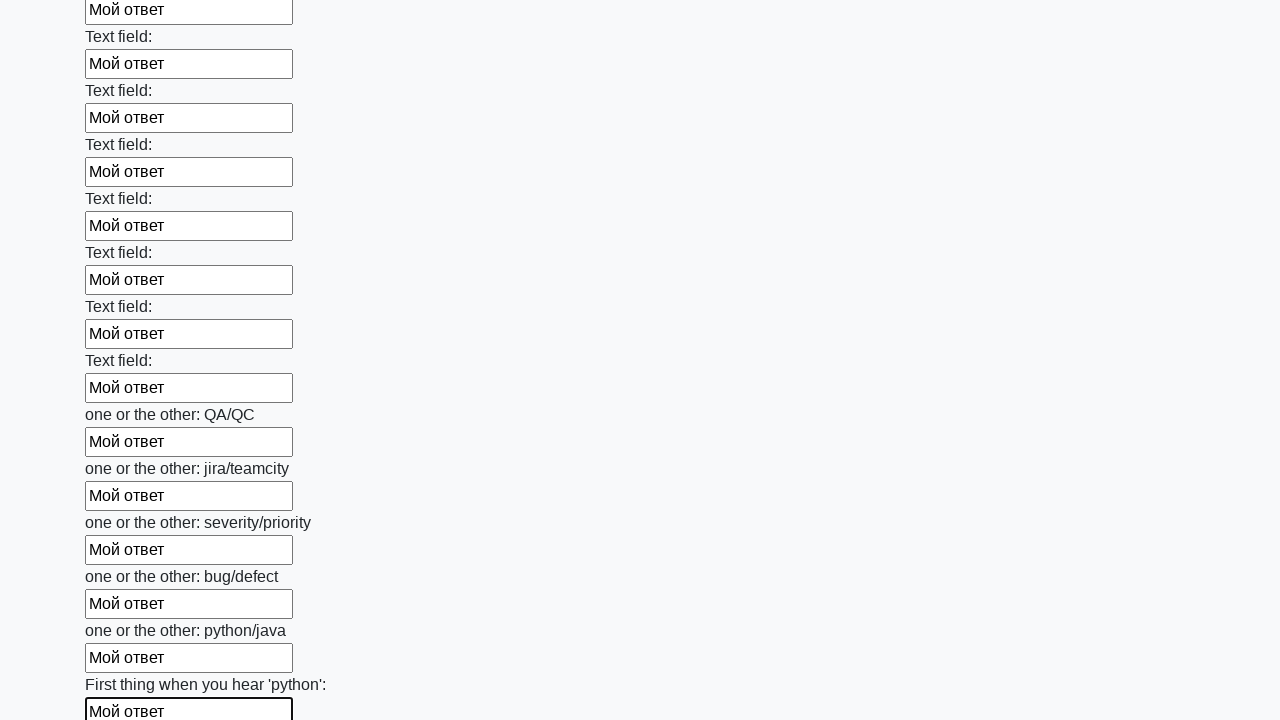

Filled an input field with 'Мой ответ' on input >> nth=93
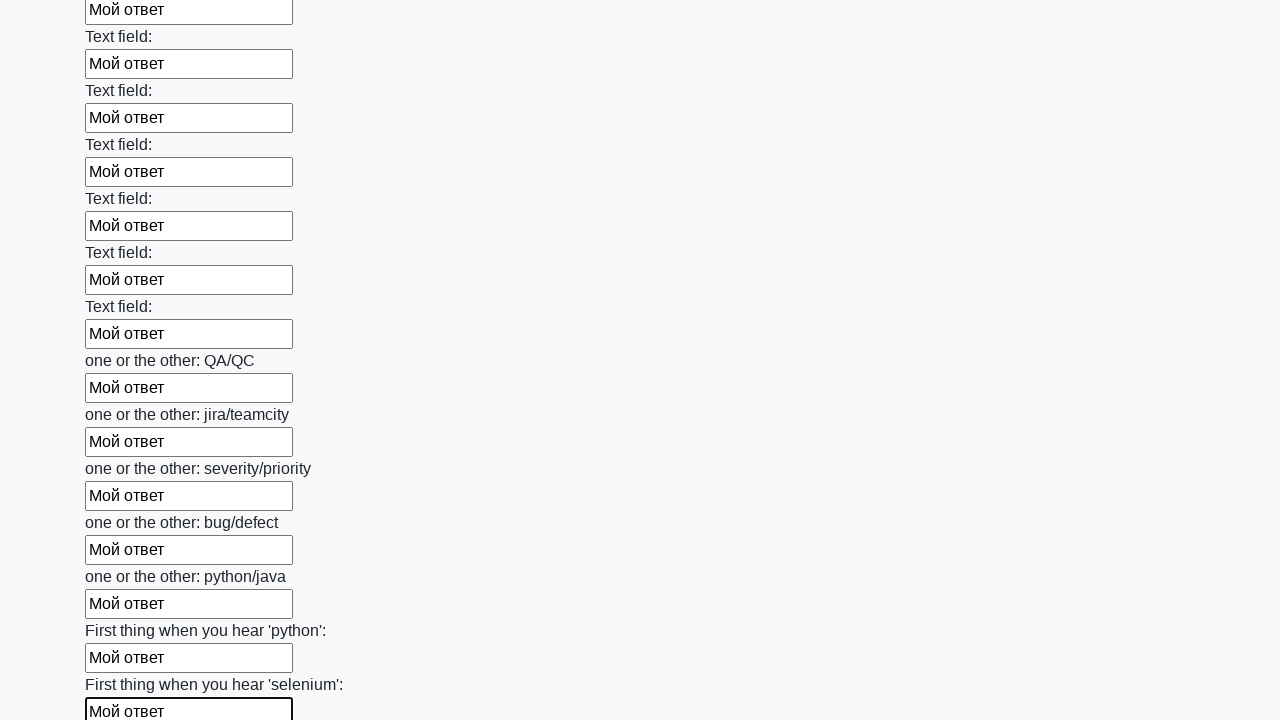

Filled an input field with 'Мой ответ' on input >> nth=94
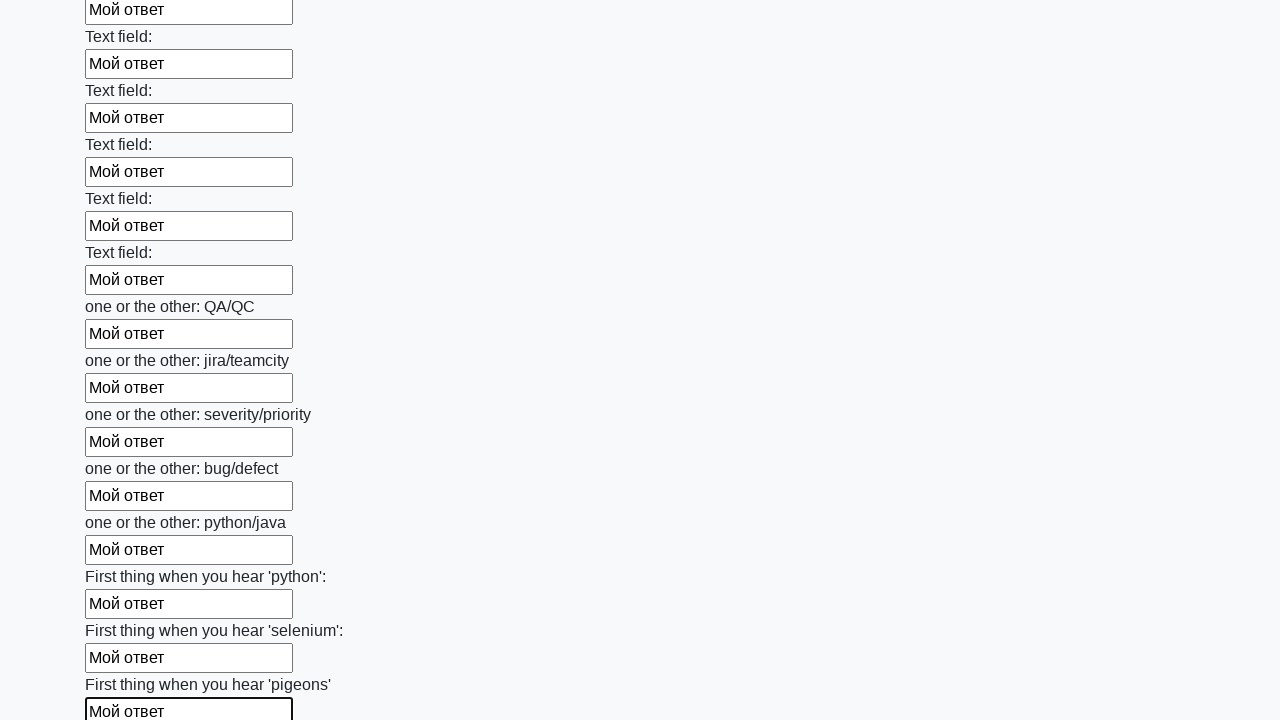

Filled an input field with 'Мой ответ' on input >> nth=95
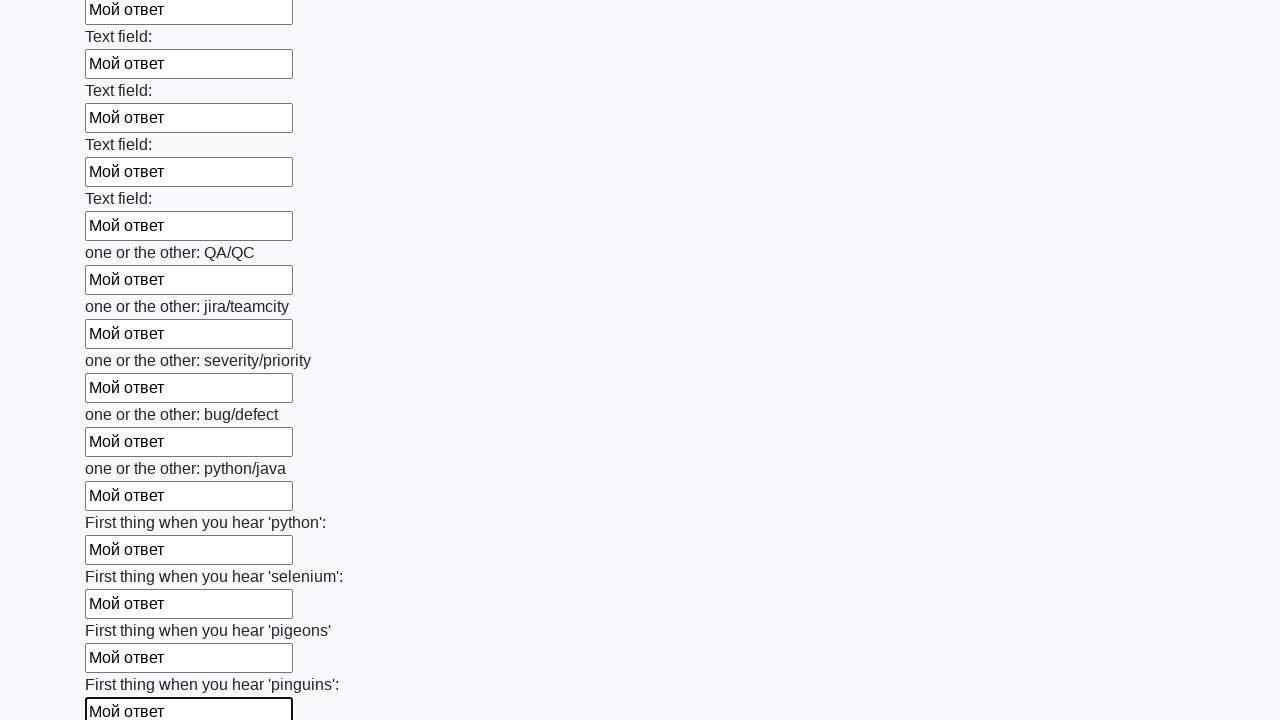

Filled an input field with 'Мой ответ' on input >> nth=96
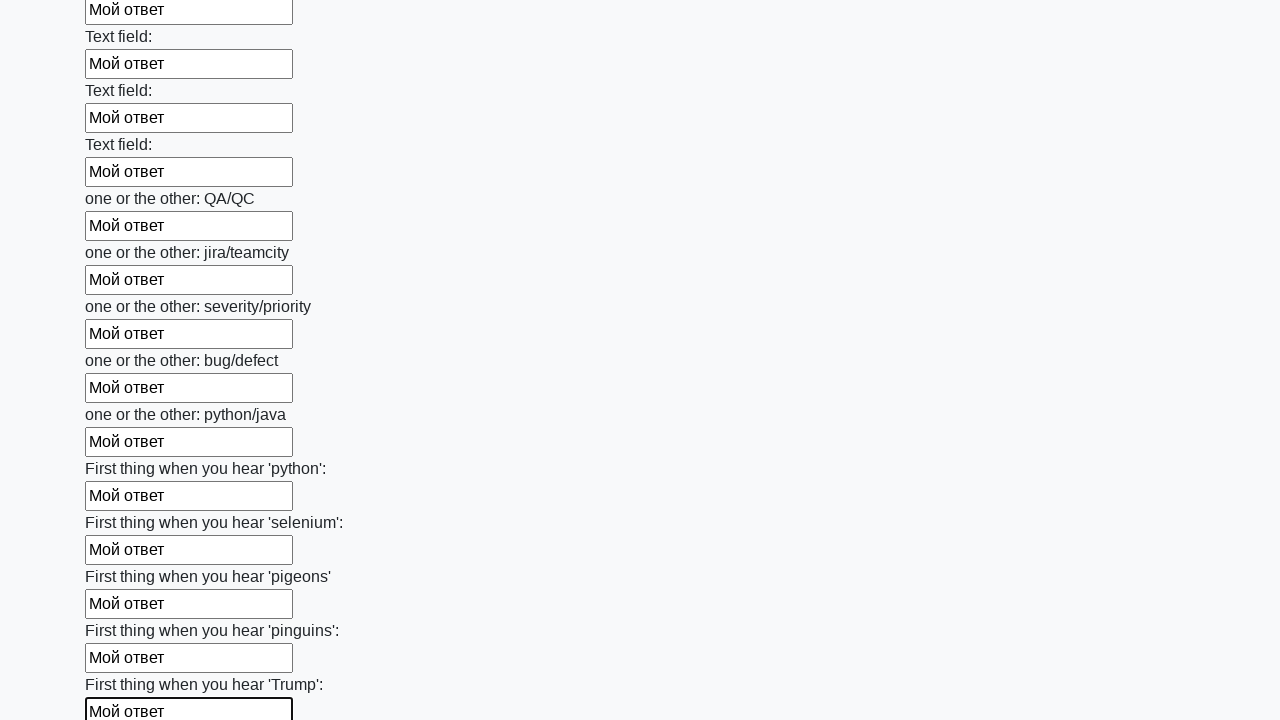

Filled an input field with 'Мой ответ' on input >> nth=97
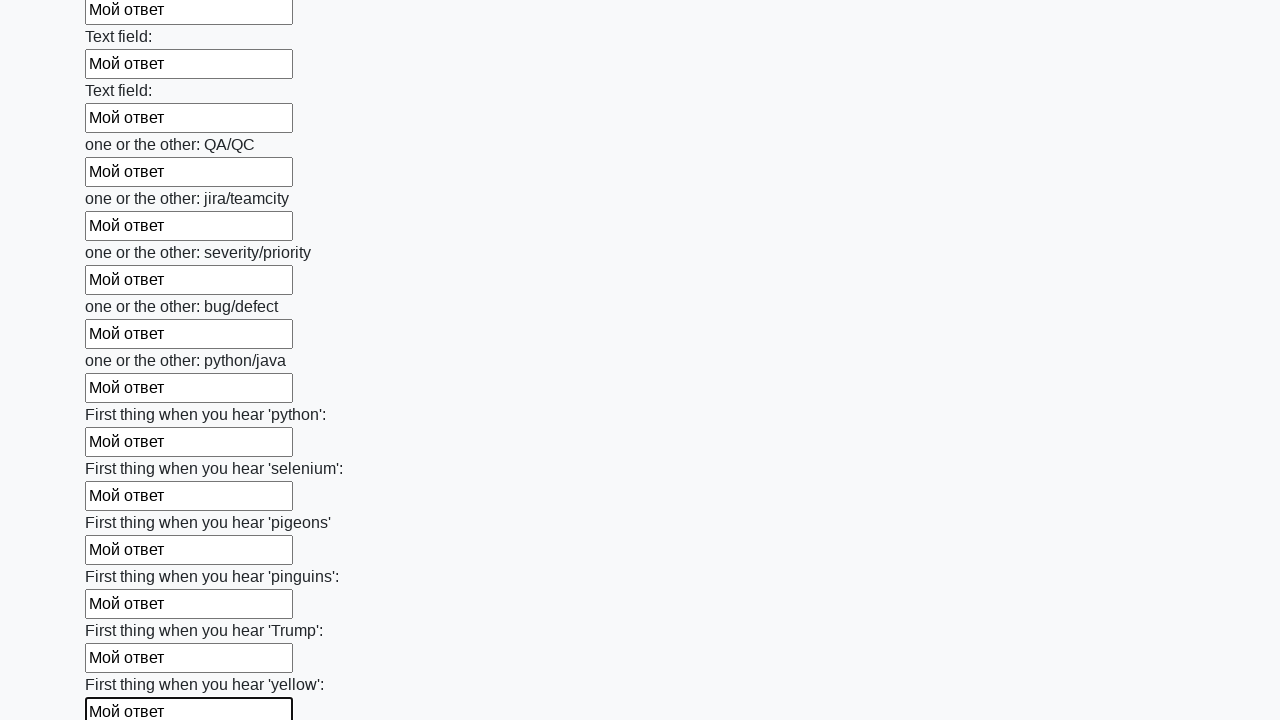

Filled an input field with 'Мой ответ' on input >> nth=98
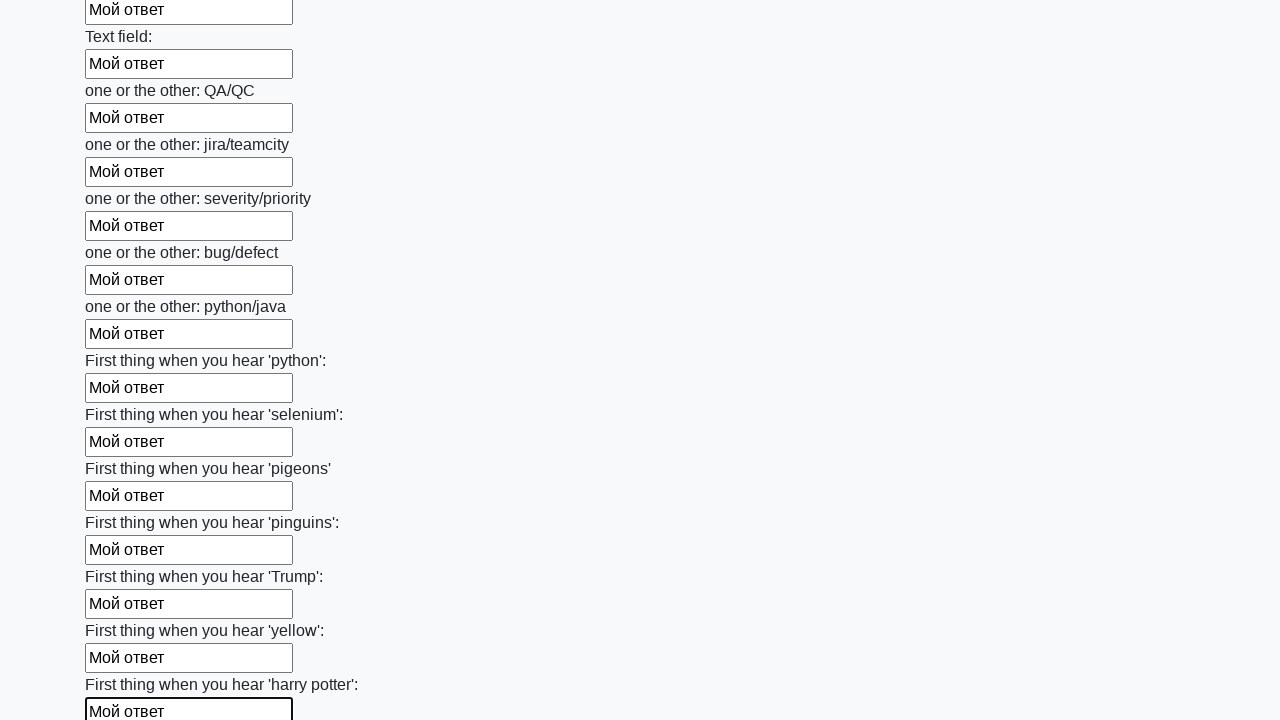

Filled an input field with 'Мой ответ' on input >> nth=99
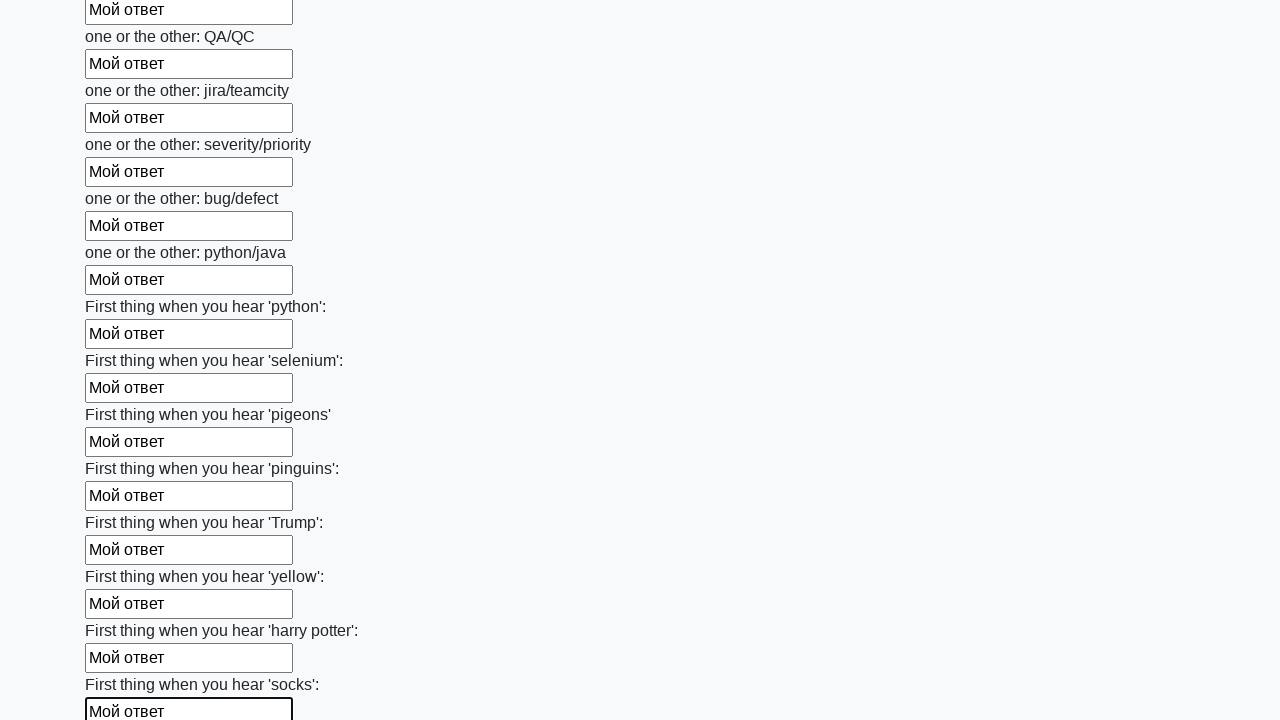

Clicked the submit button to submit the form at (123, 611) on button.btn
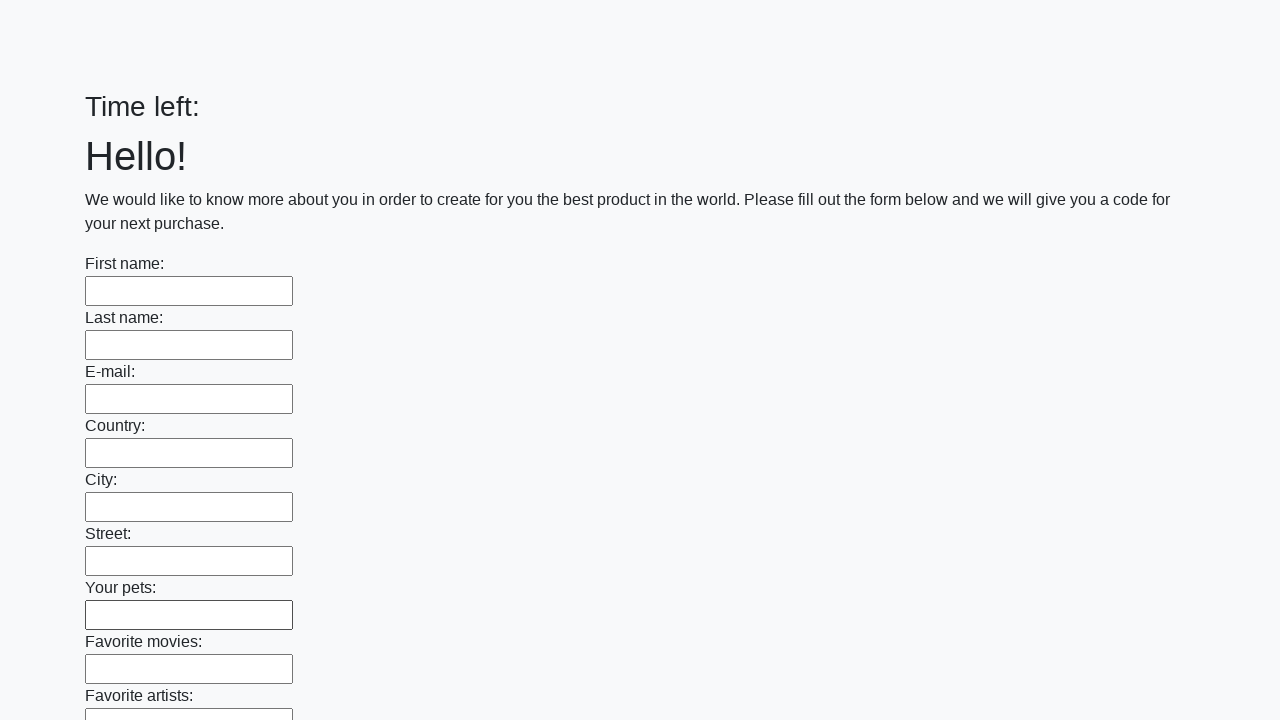

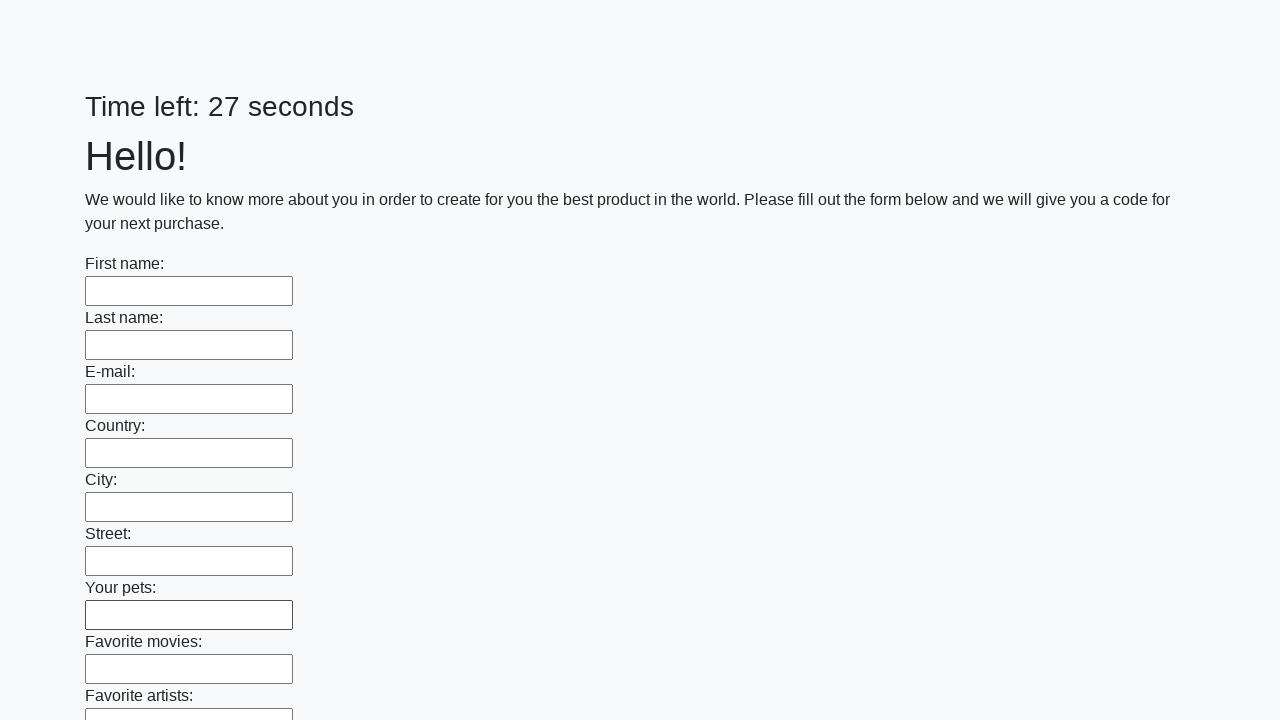